Tests filling out a large form by entering text into all input fields and submitting the form

Starting URL: http://suninjuly.github.io/huge_form.html

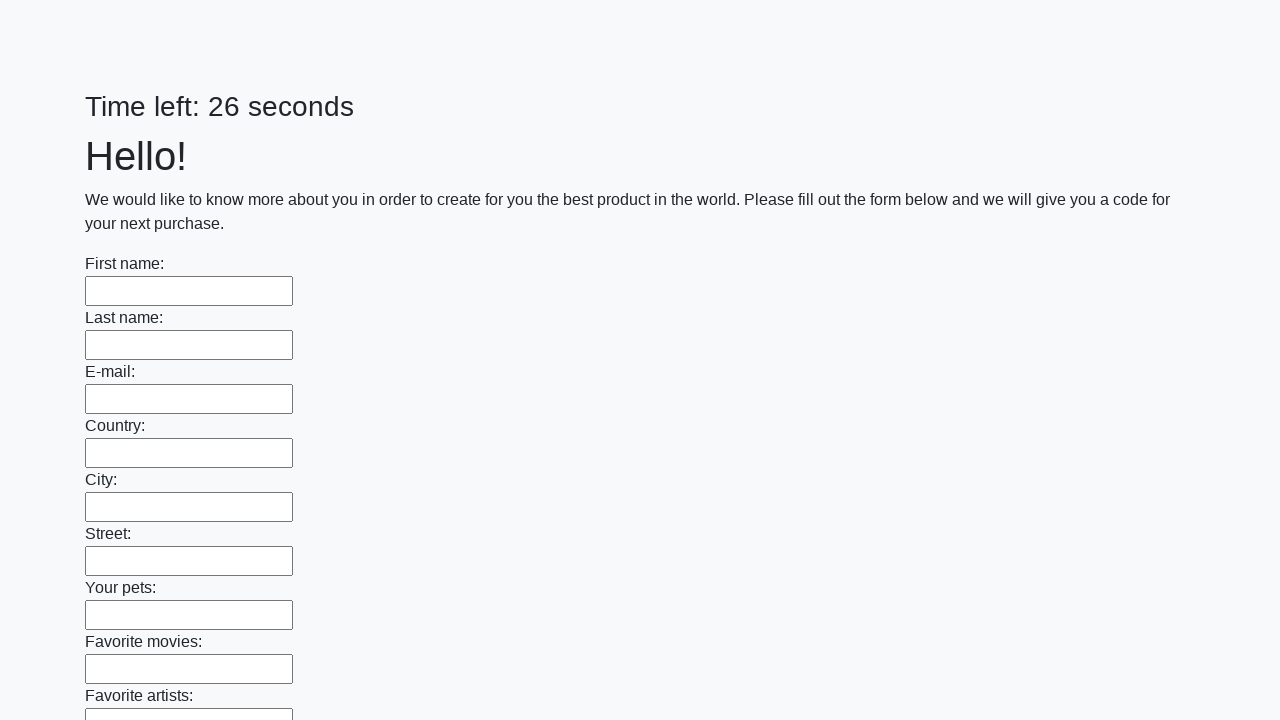

Located all input fields on the huge form
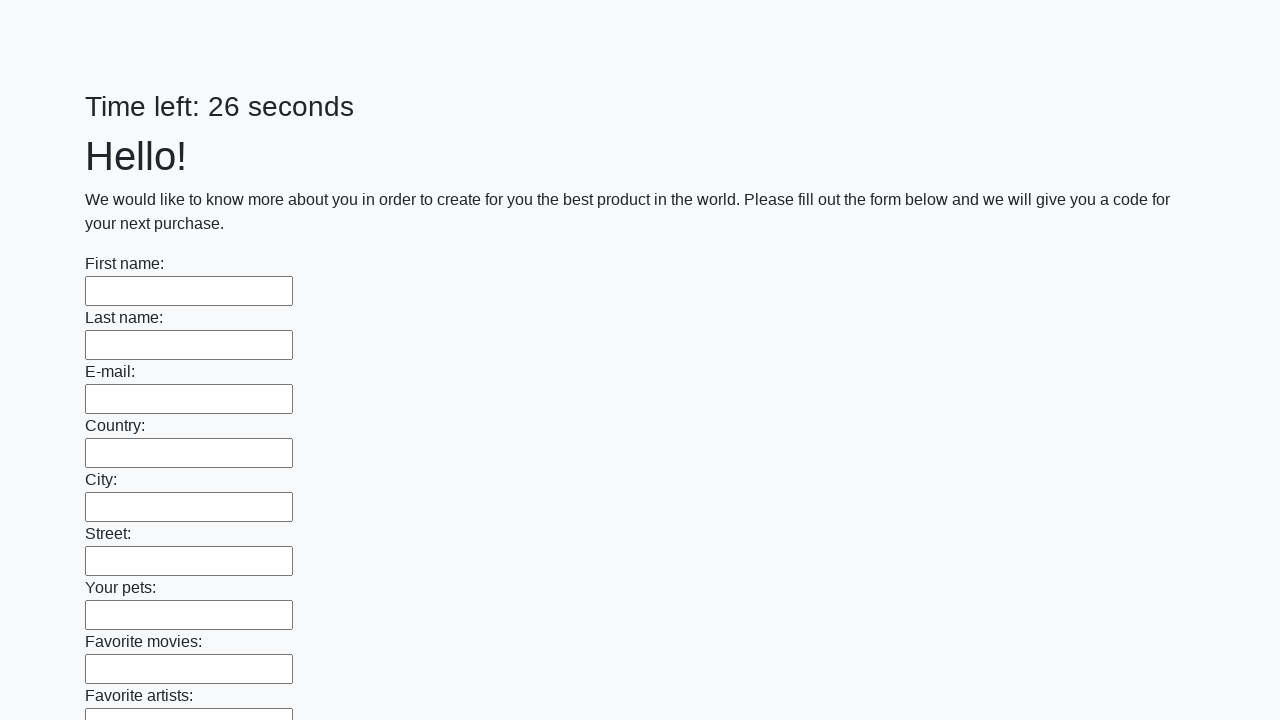

Filled input field with 'Мой ответ' on input >> nth=0
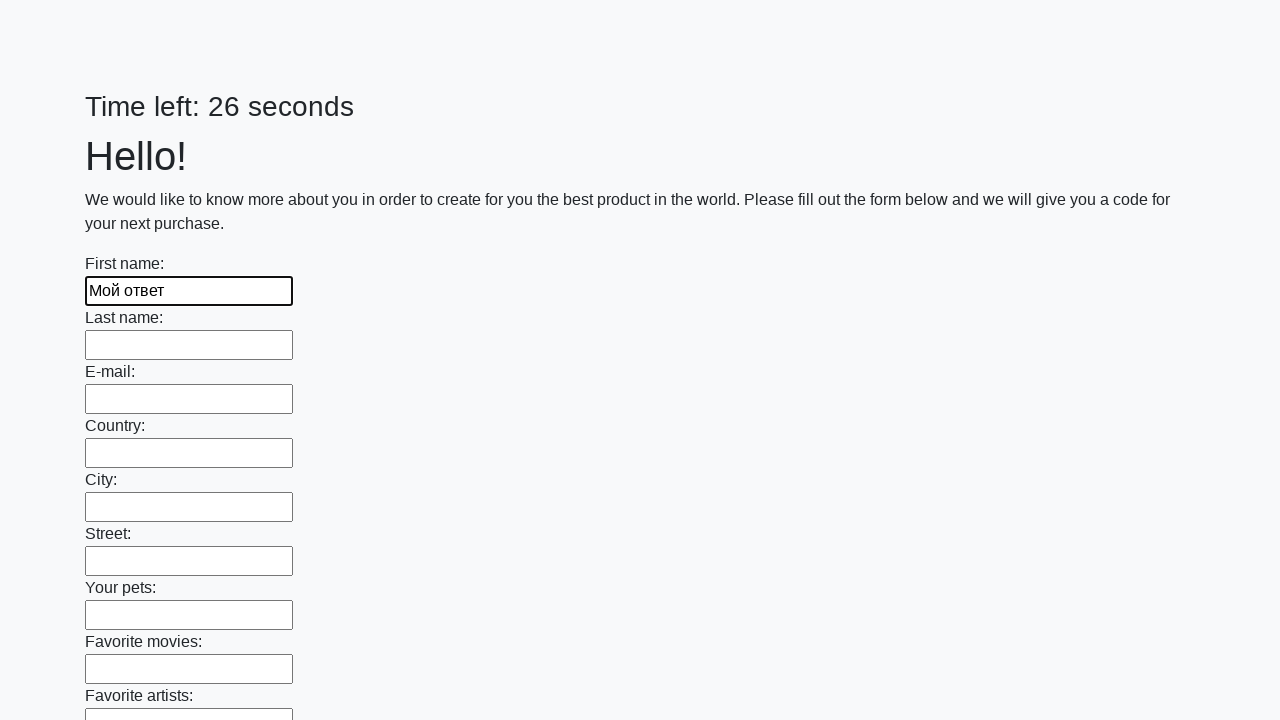

Filled input field with 'Мой ответ' on input >> nth=1
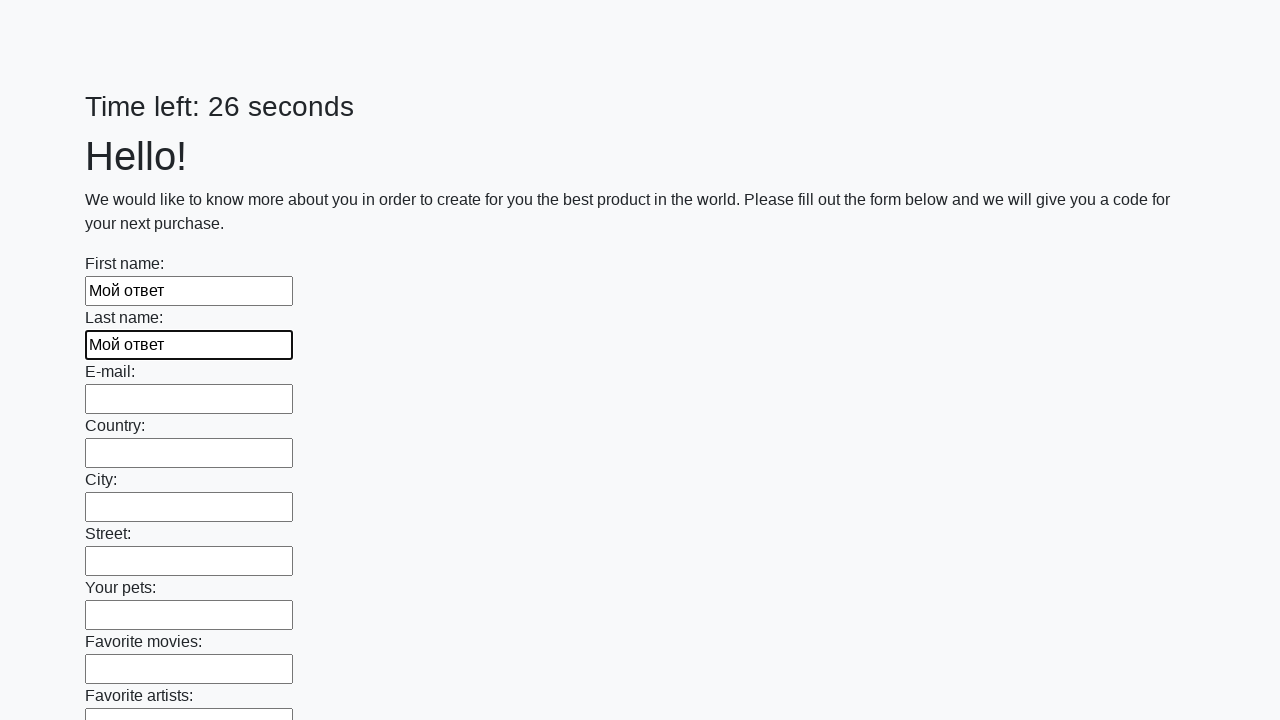

Filled input field with 'Мой ответ' on input >> nth=2
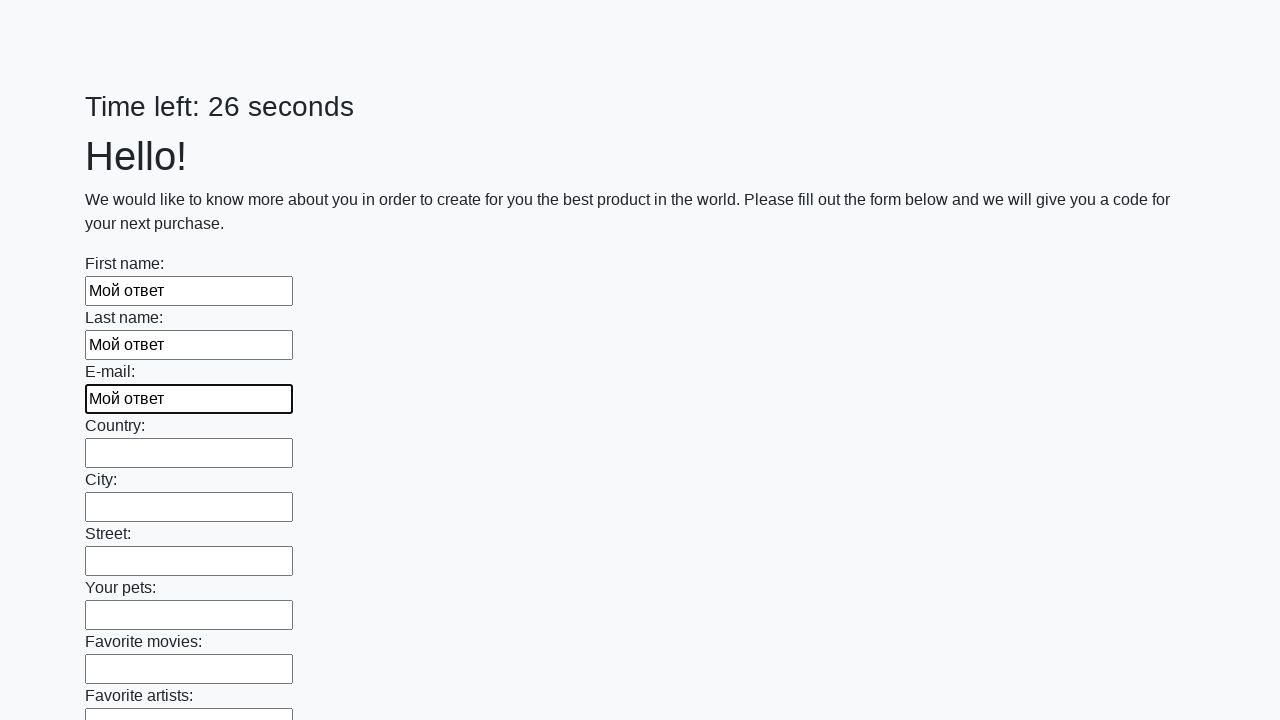

Filled input field with 'Мой ответ' on input >> nth=3
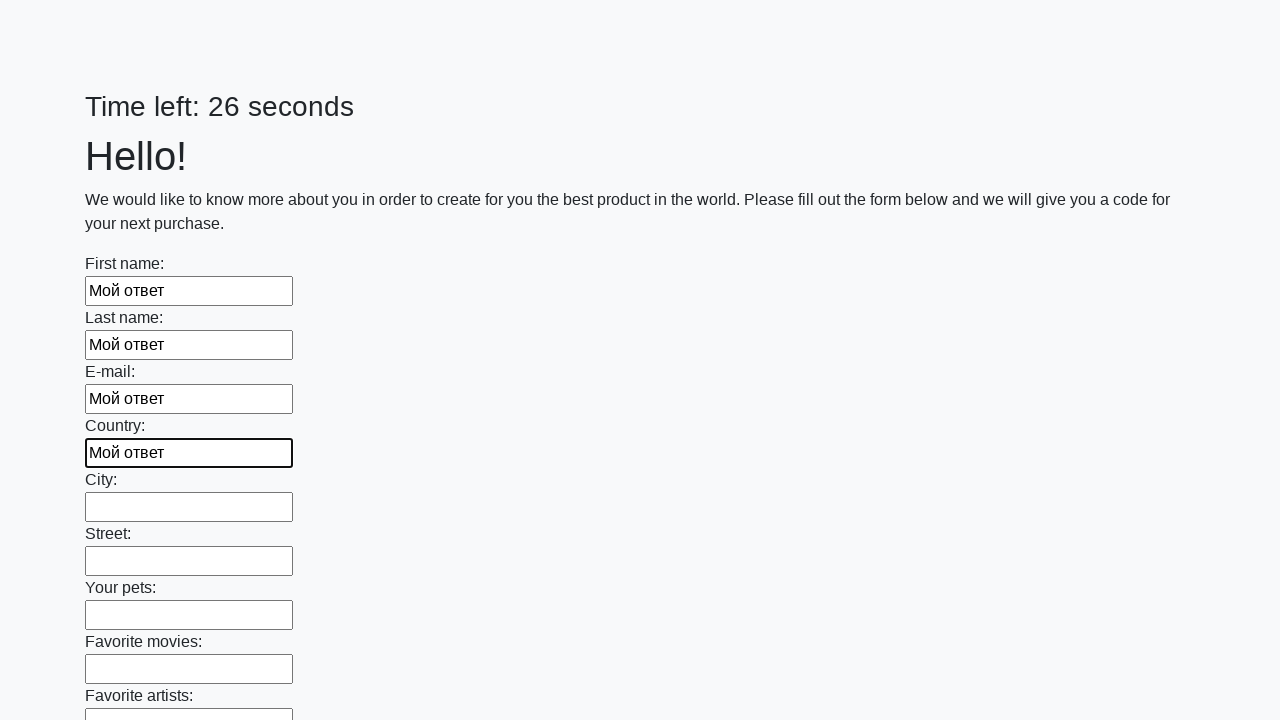

Filled input field with 'Мой ответ' on input >> nth=4
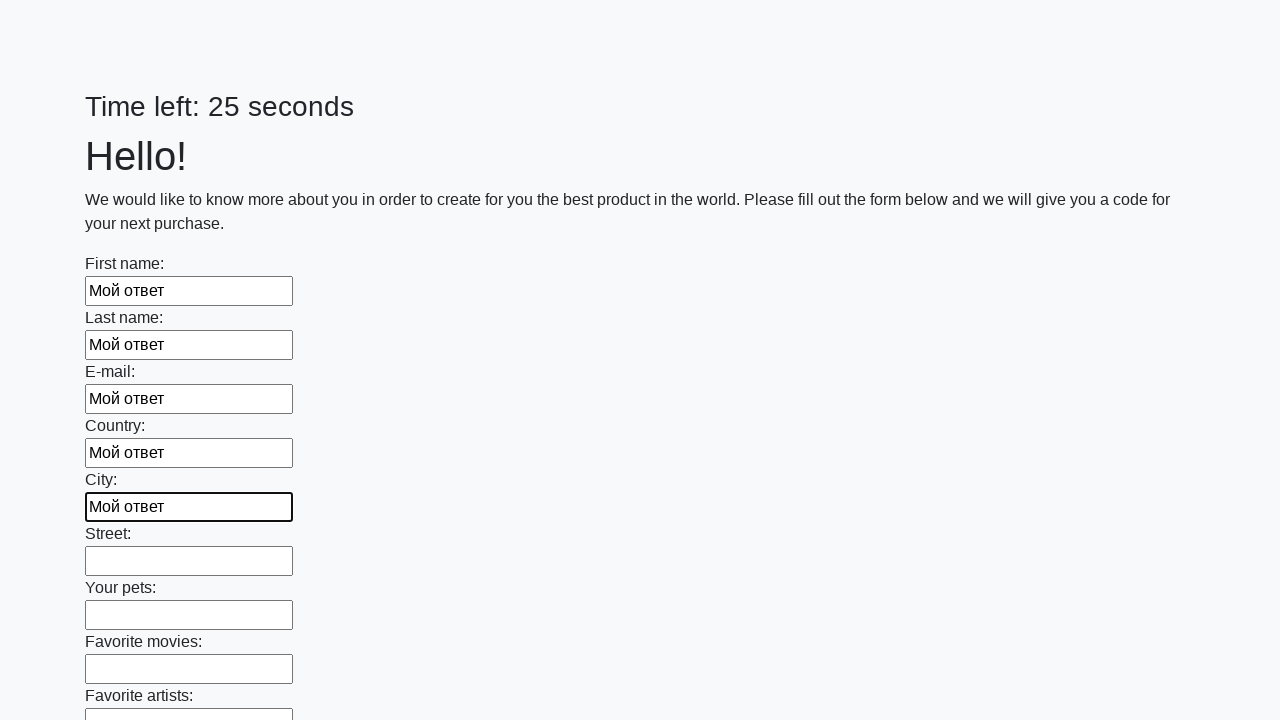

Filled input field with 'Мой ответ' on input >> nth=5
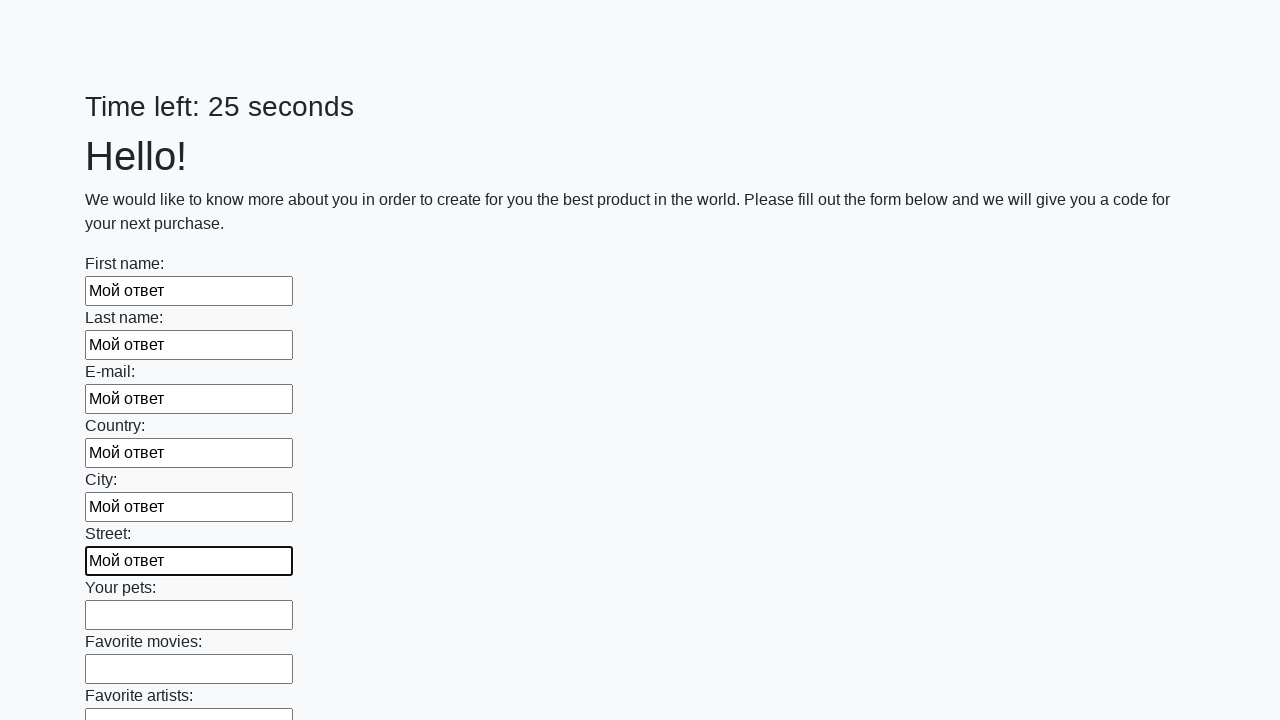

Filled input field with 'Мой ответ' on input >> nth=6
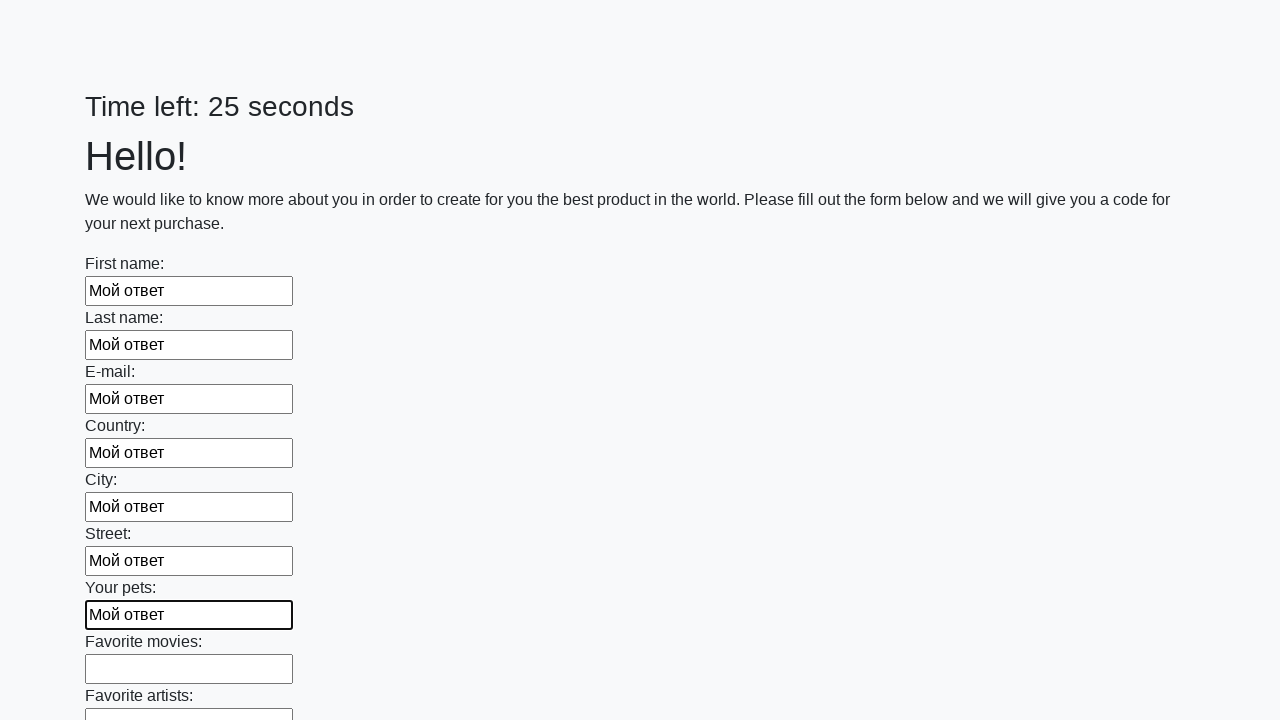

Filled input field with 'Мой ответ' on input >> nth=7
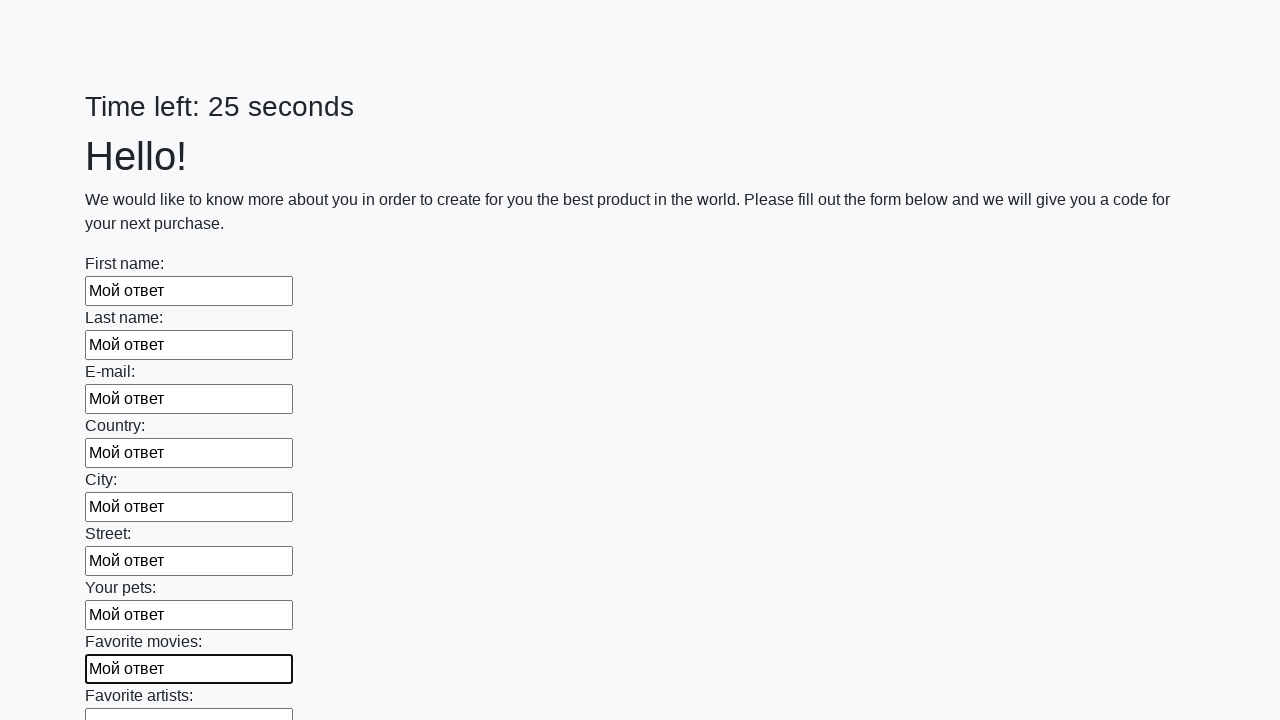

Filled input field with 'Мой ответ' on input >> nth=8
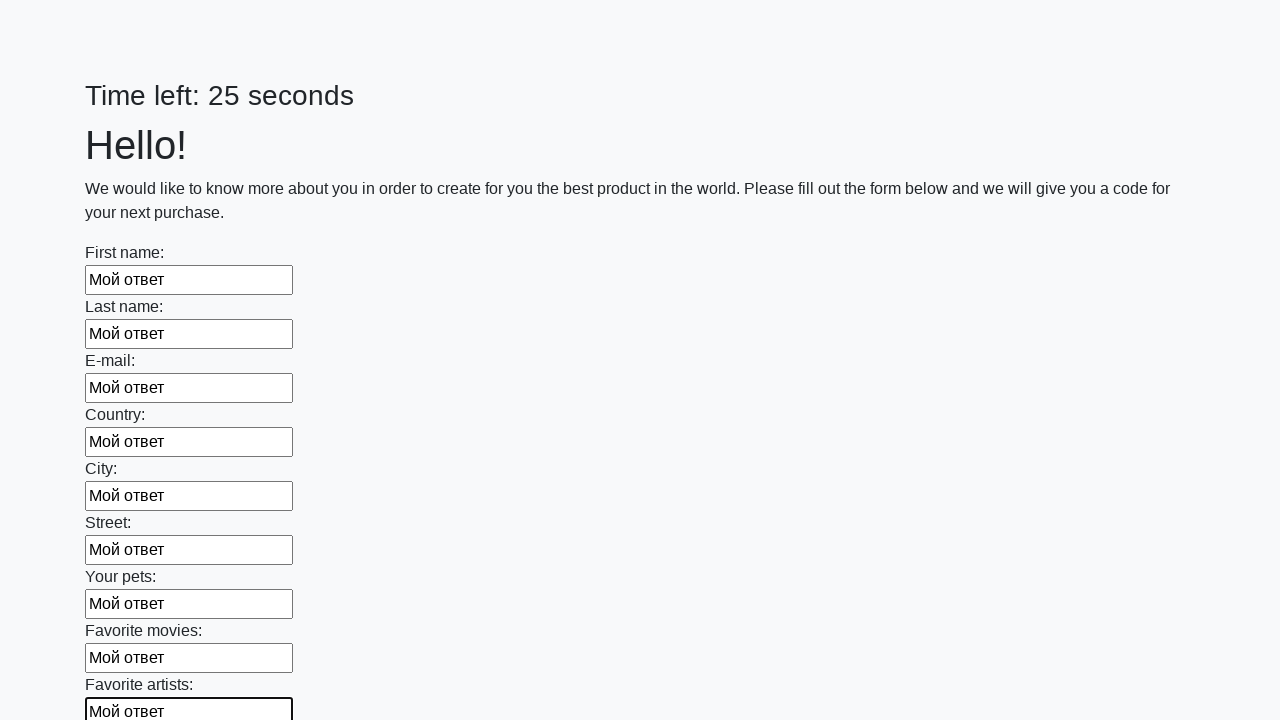

Filled input field with 'Мой ответ' on input >> nth=9
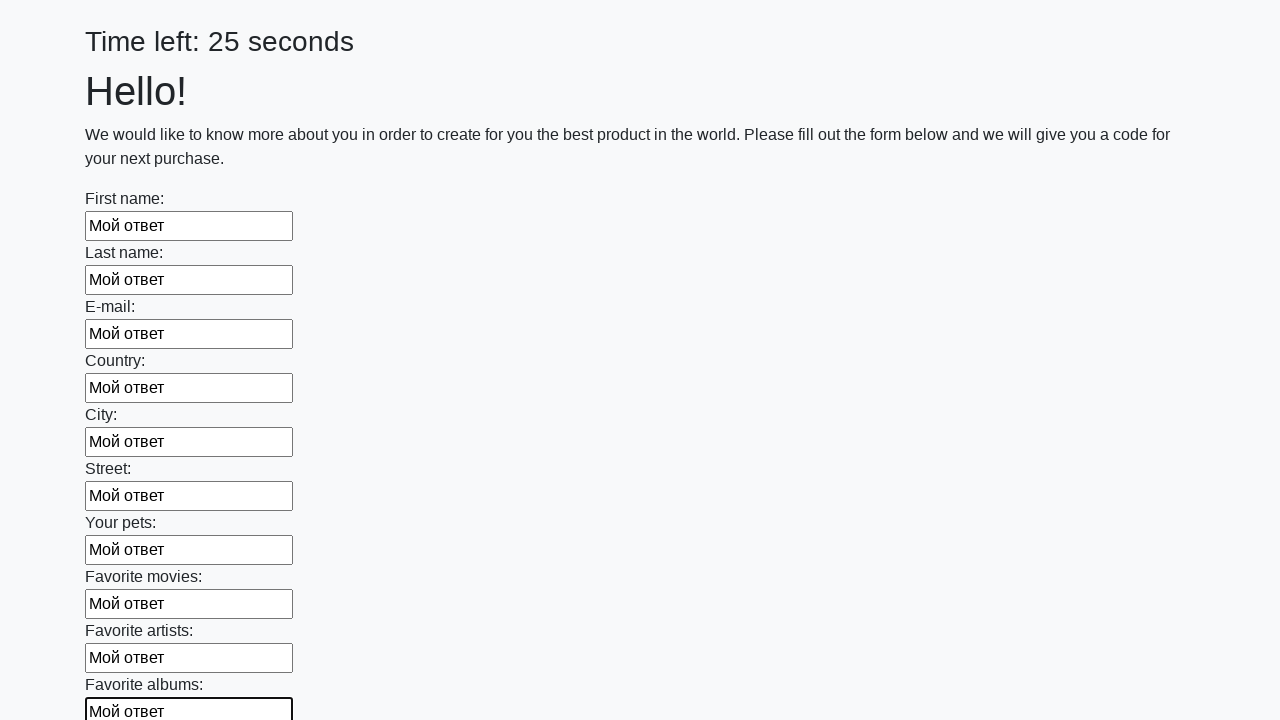

Filled input field with 'Мой ответ' on input >> nth=10
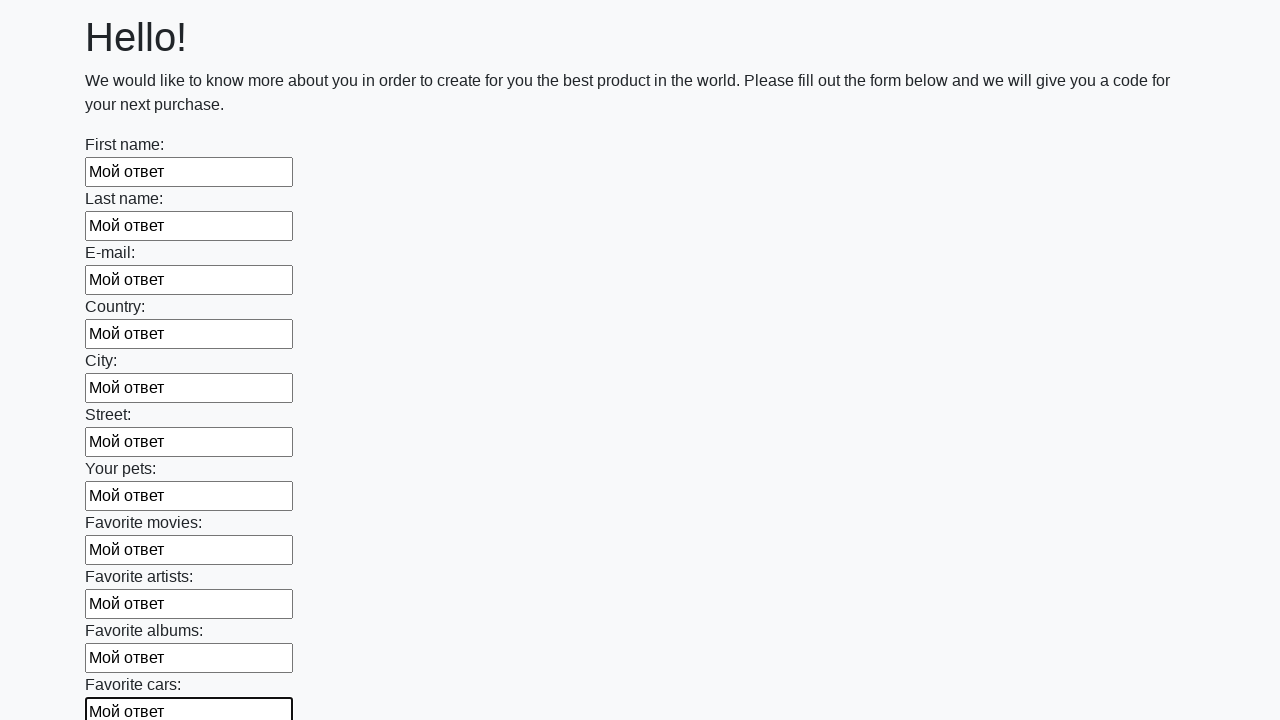

Filled input field with 'Мой ответ' on input >> nth=11
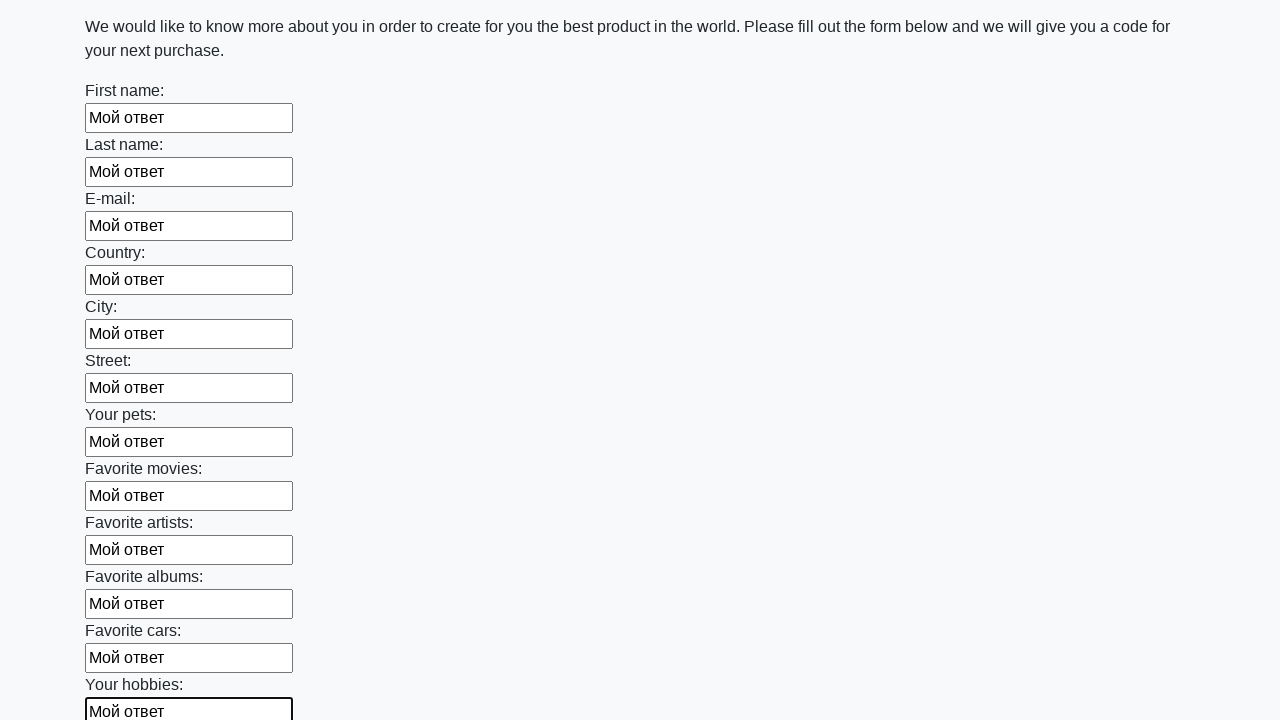

Filled input field with 'Мой ответ' on input >> nth=12
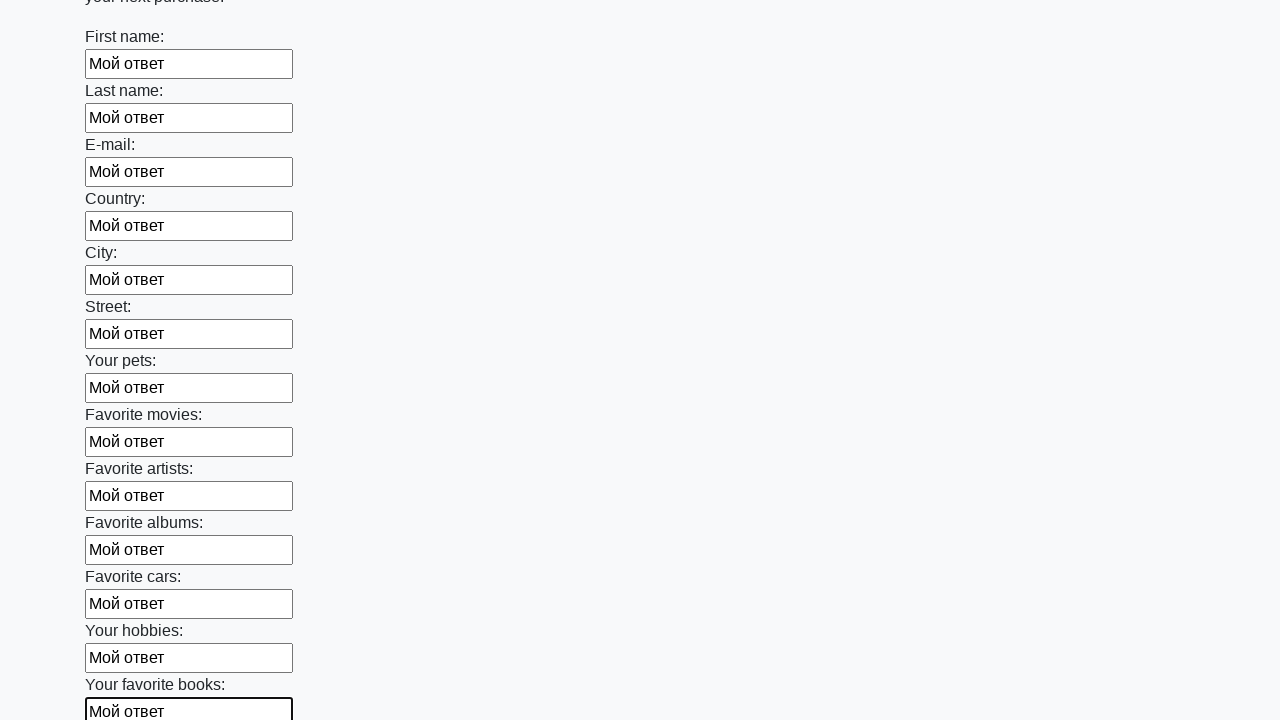

Filled input field with 'Мой ответ' on input >> nth=13
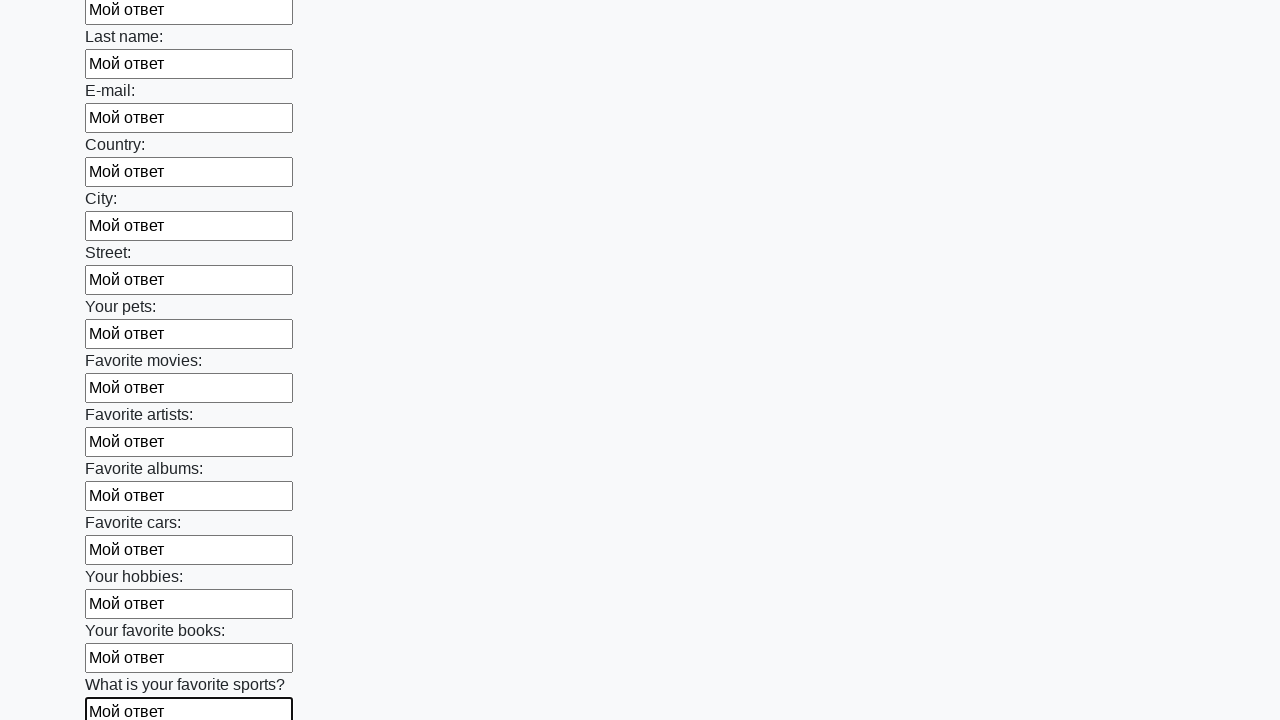

Filled input field with 'Мой ответ' on input >> nth=14
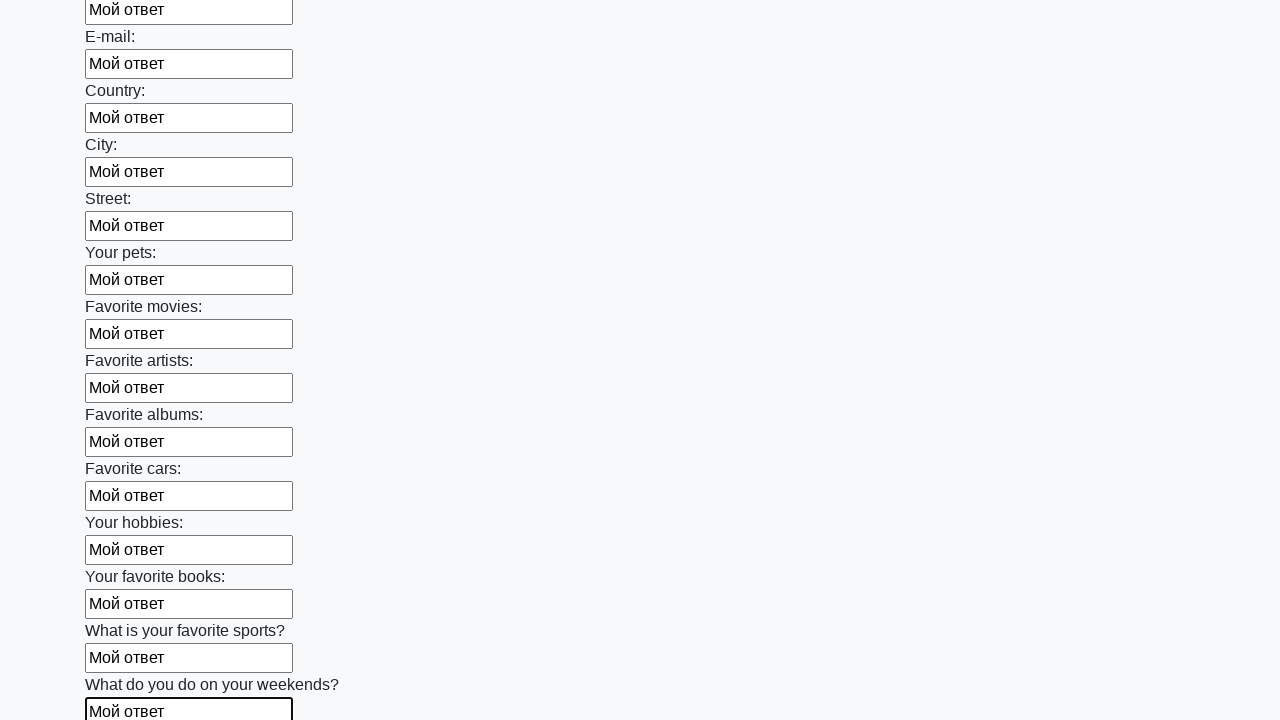

Filled input field with 'Мой ответ' on input >> nth=15
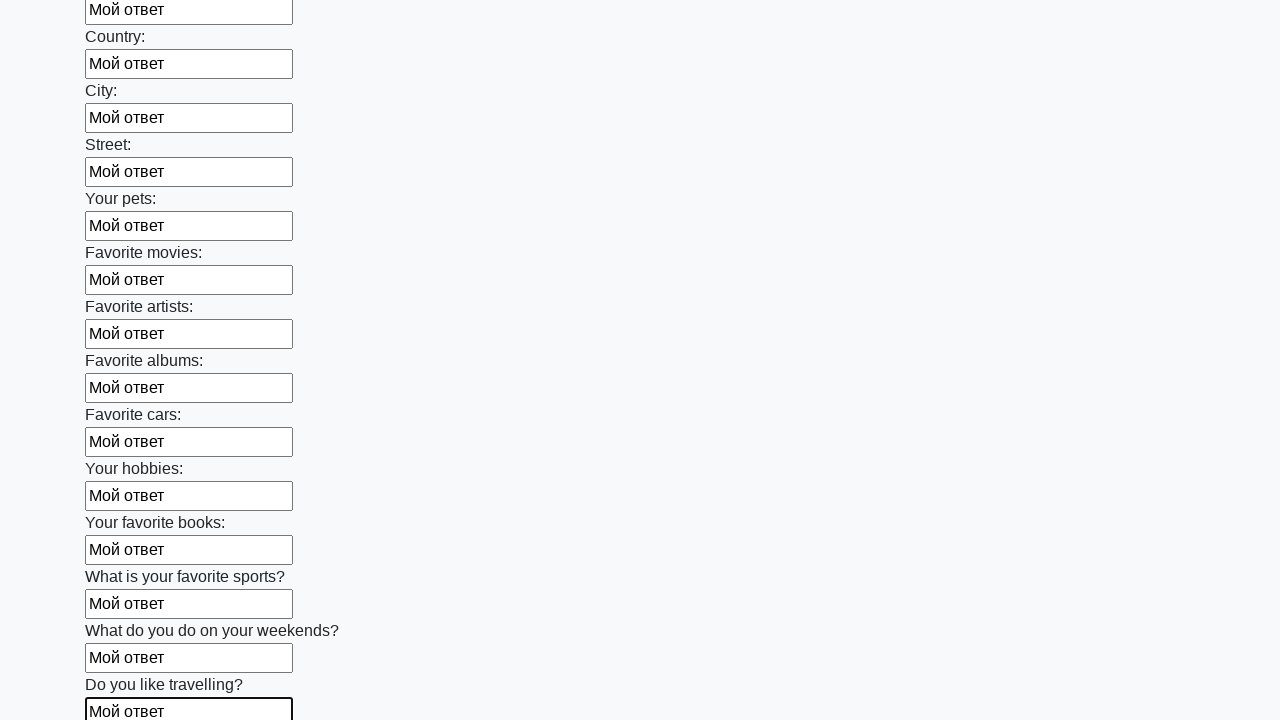

Filled input field with 'Мой ответ' on input >> nth=16
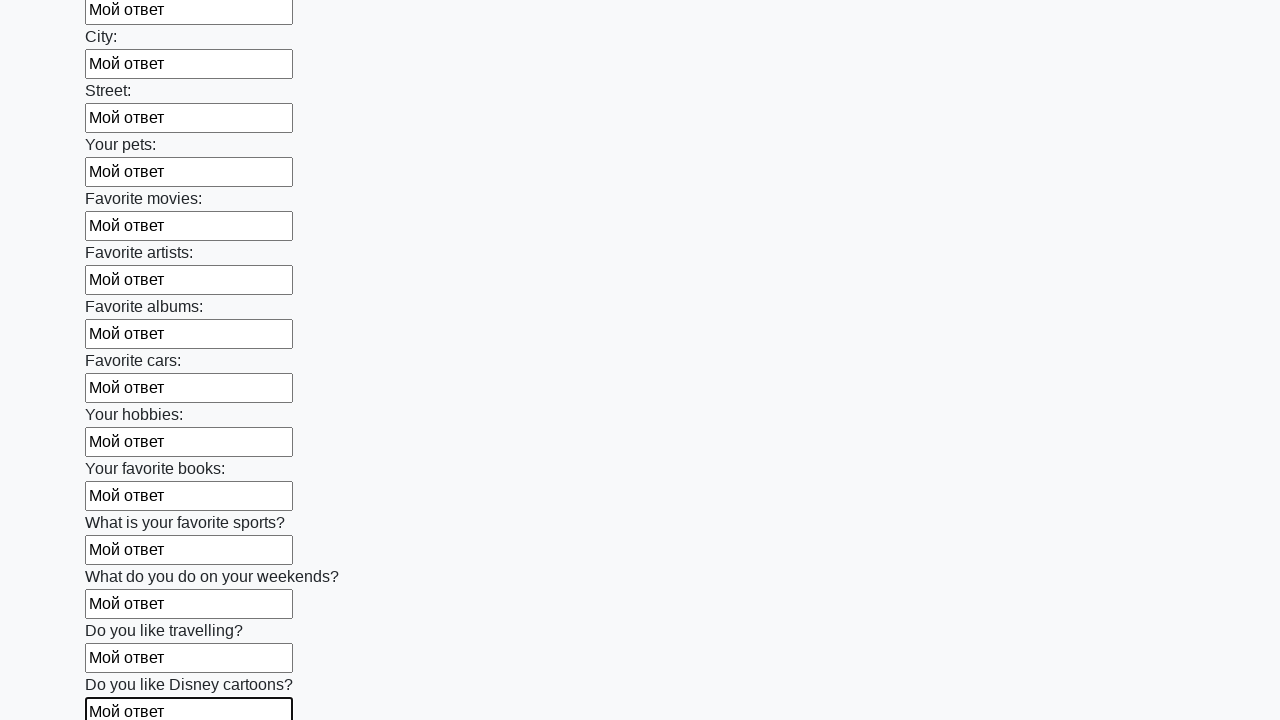

Filled input field with 'Мой ответ' on input >> nth=17
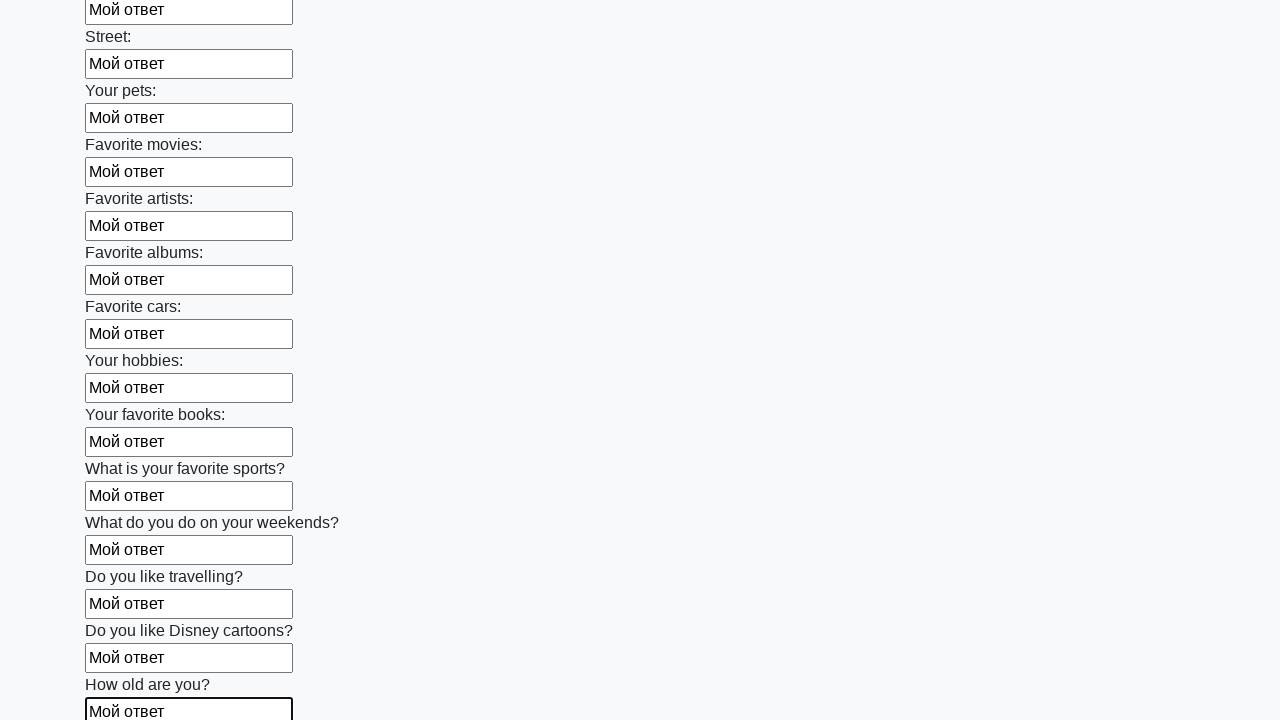

Filled input field with 'Мой ответ' on input >> nth=18
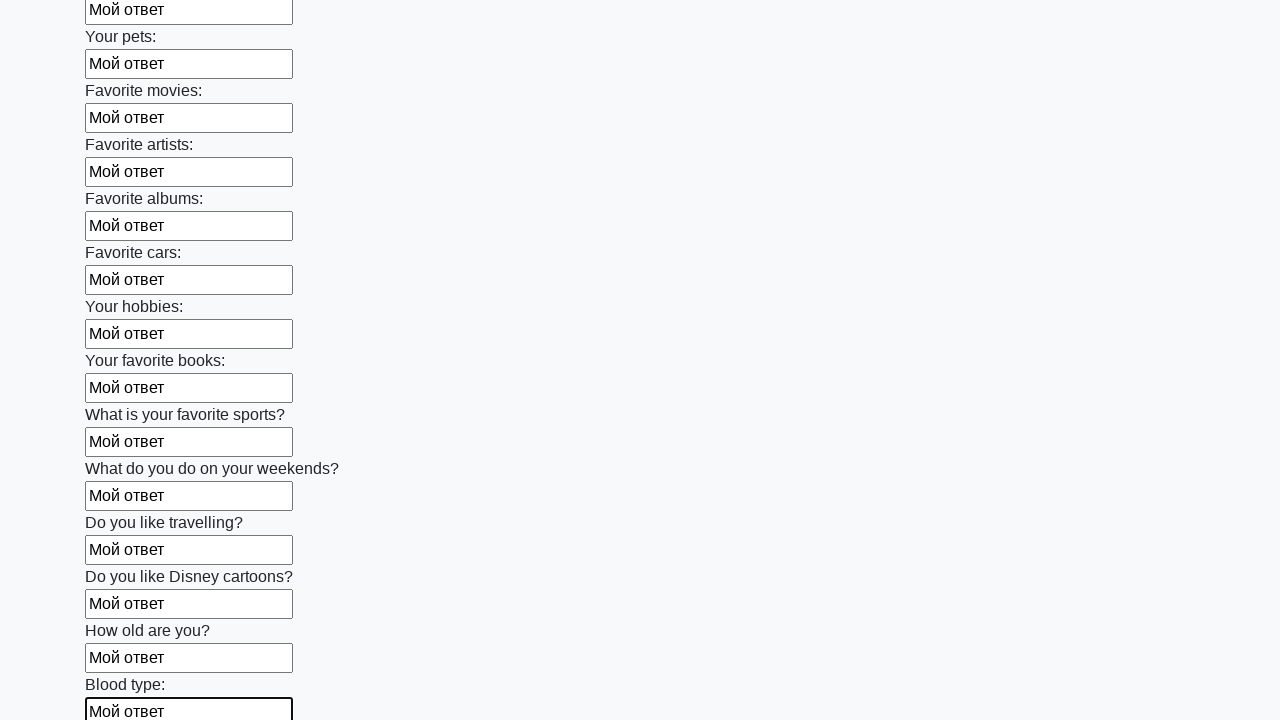

Filled input field with 'Мой ответ' on input >> nth=19
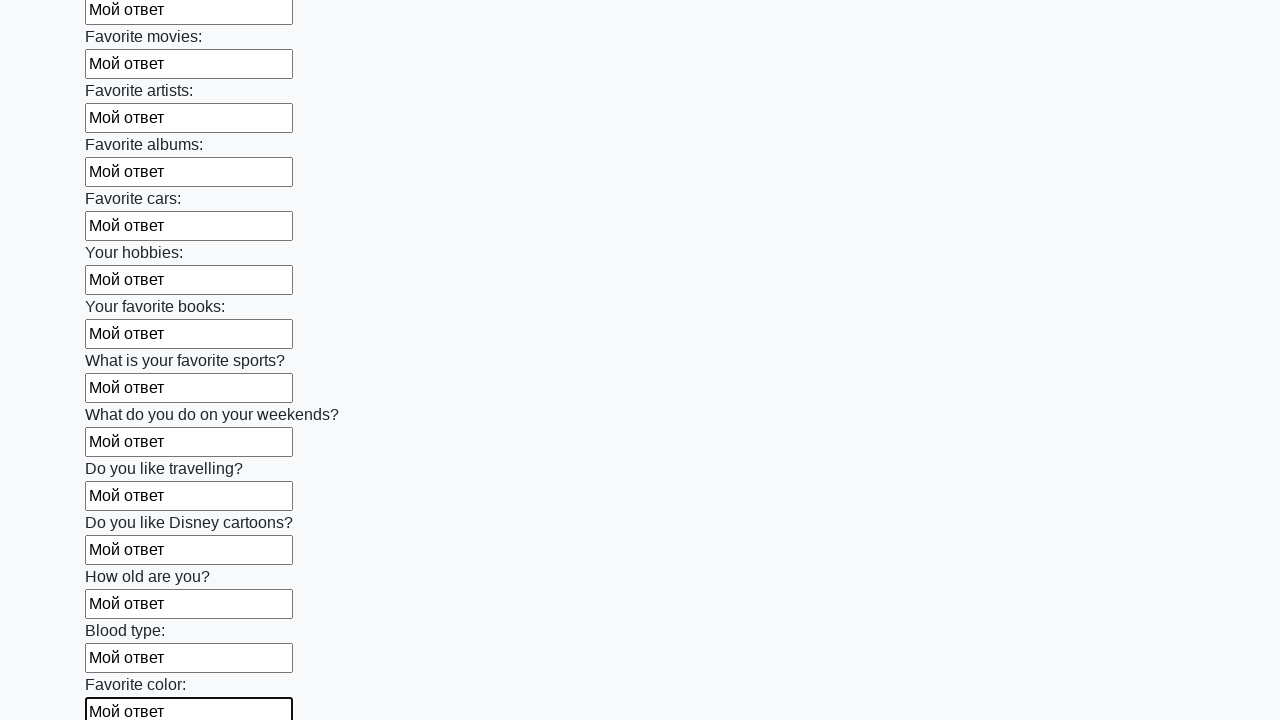

Filled input field with 'Мой ответ' on input >> nth=20
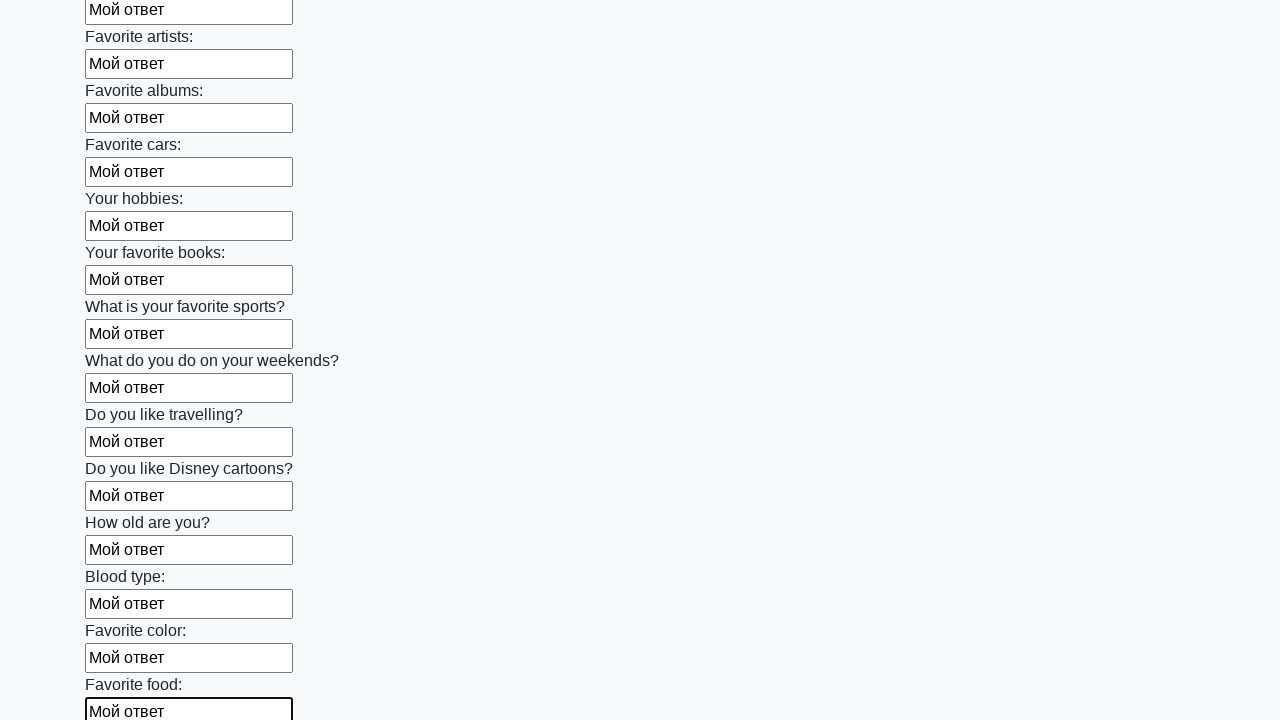

Filled input field with 'Мой ответ' on input >> nth=21
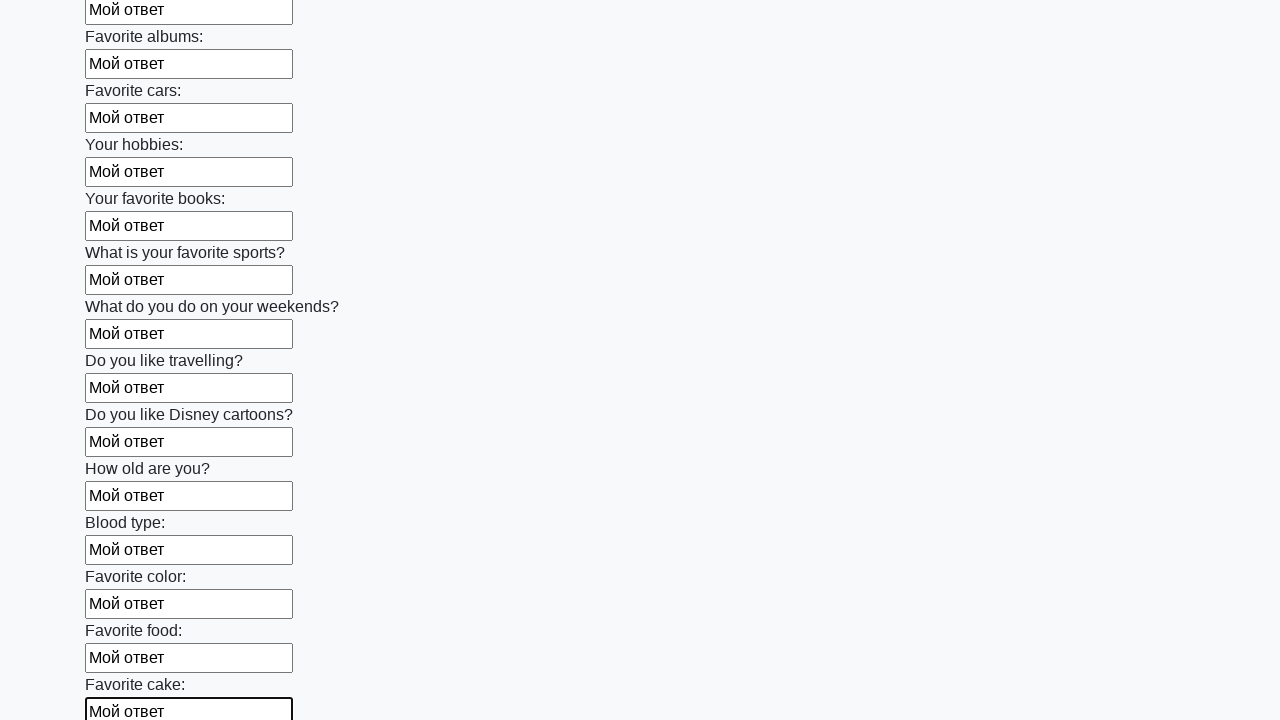

Filled input field with 'Мой ответ' on input >> nth=22
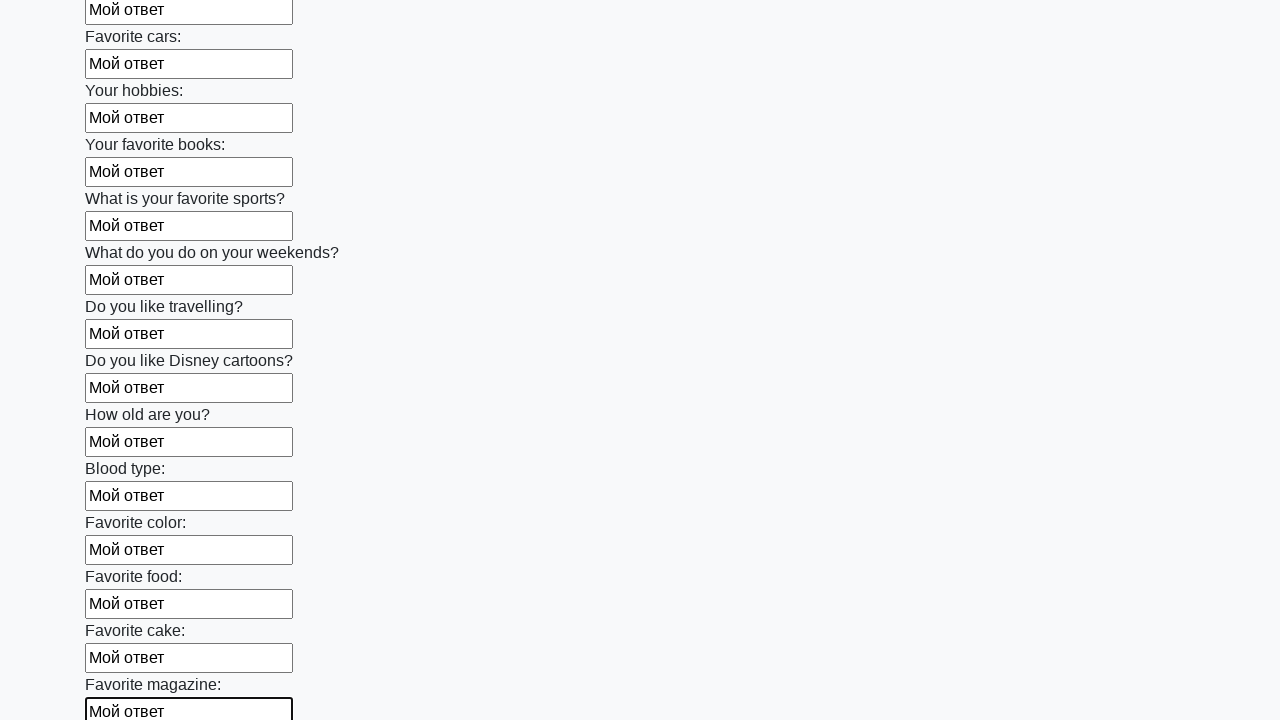

Filled input field with 'Мой ответ' on input >> nth=23
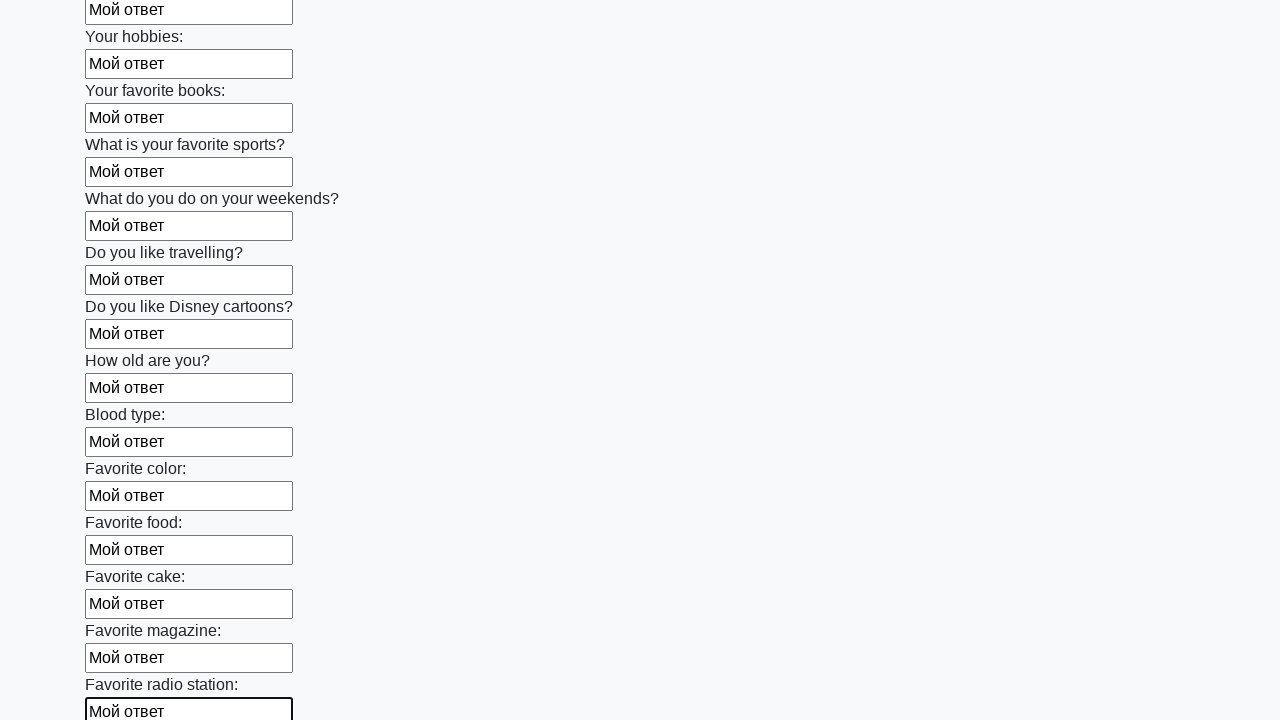

Filled input field with 'Мой ответ' on input >> nth=24
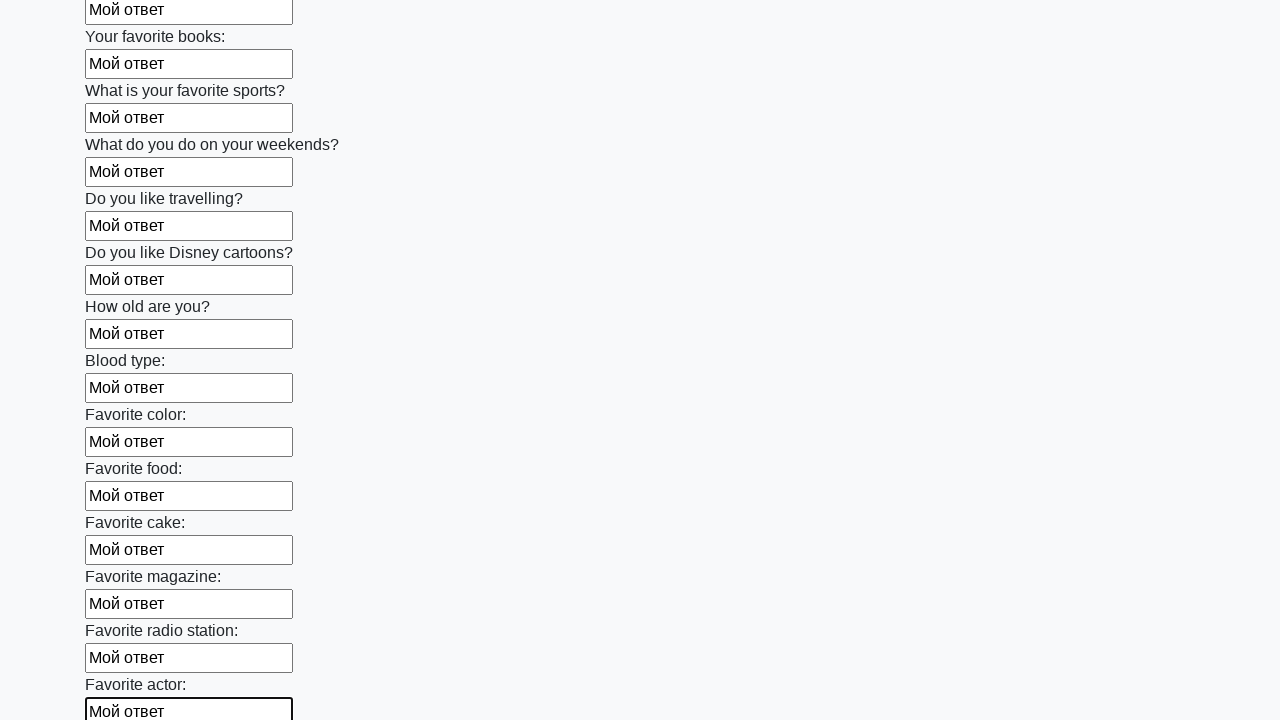

Filled input field with 'Мой ответ' on input >> nth=25
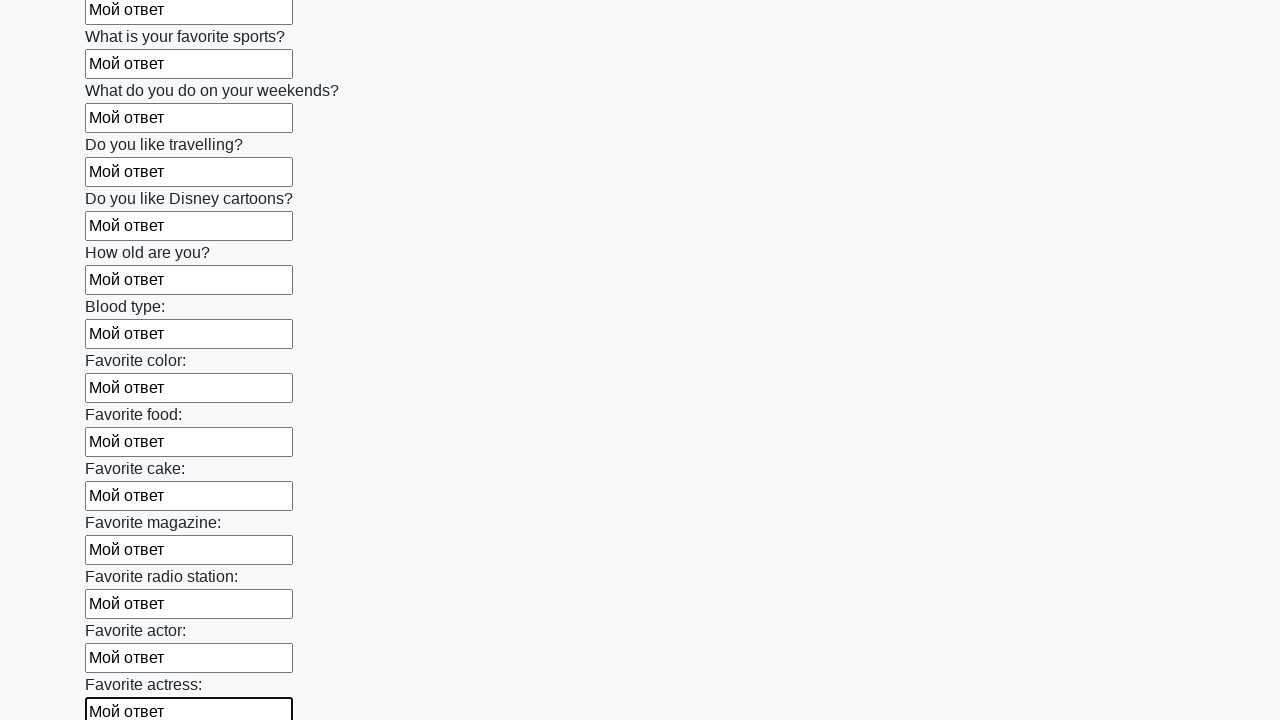

Filled input field with 'Мой ответ' on input >> nth=26
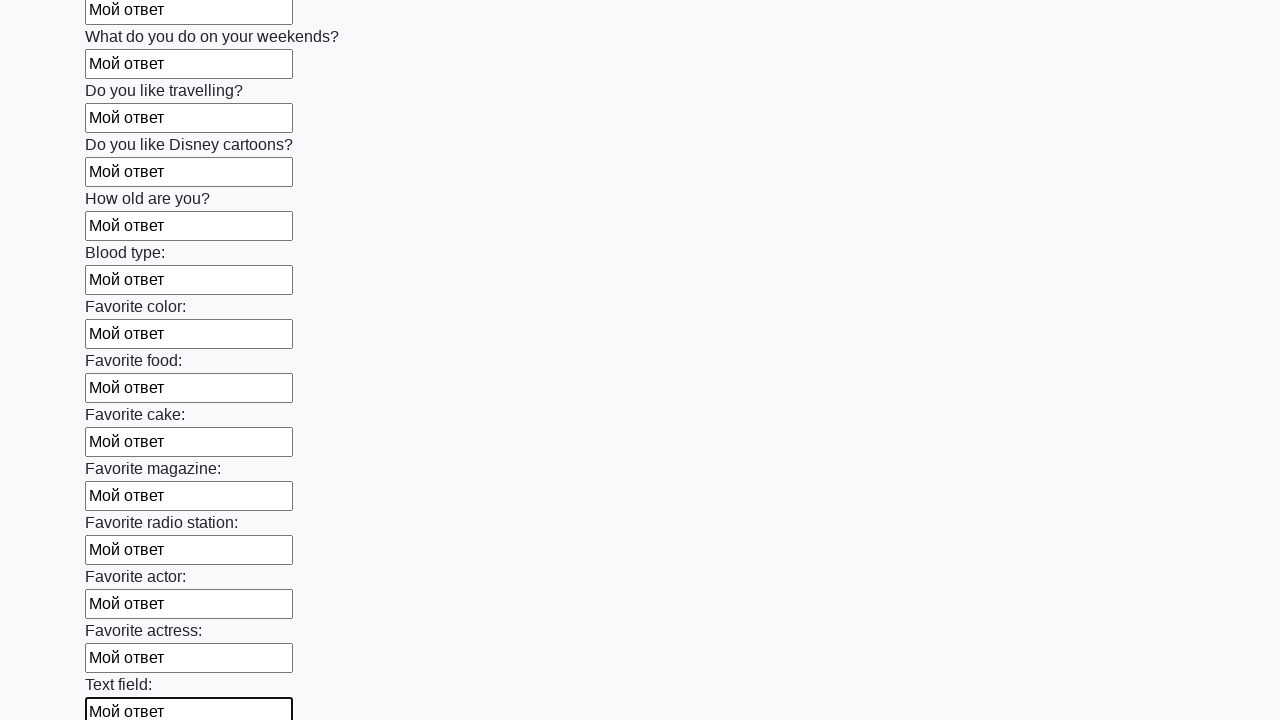

Filled input field with 'Мой ответ' on input >> nth=27
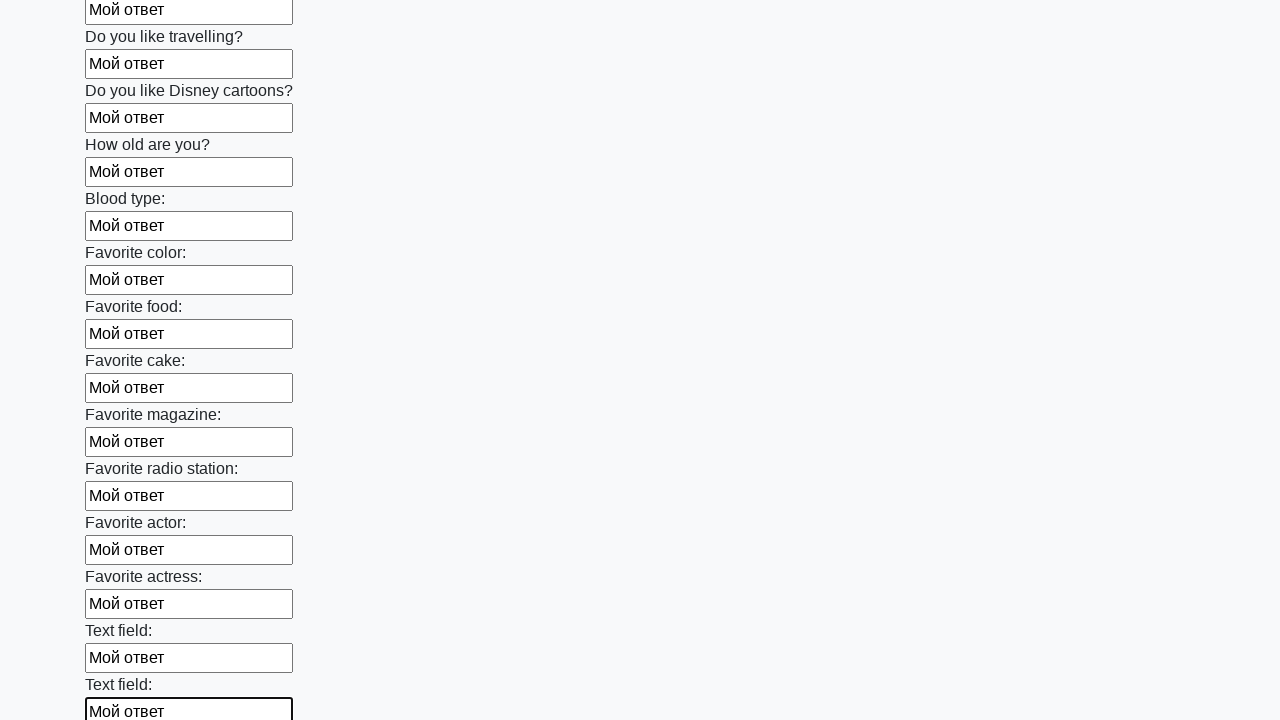

Filled input field with 'Мой ответ' on input >> nth=28
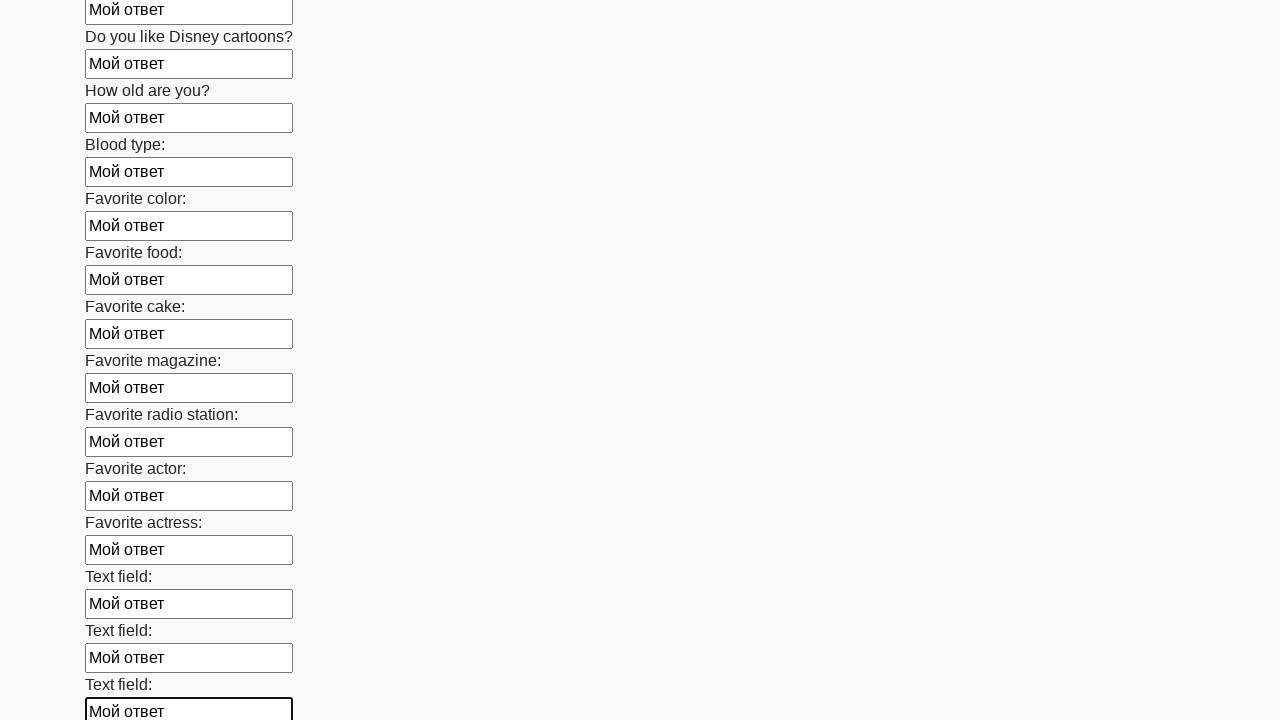

Filled input field with 'Мой ответ' on input >> nth=29
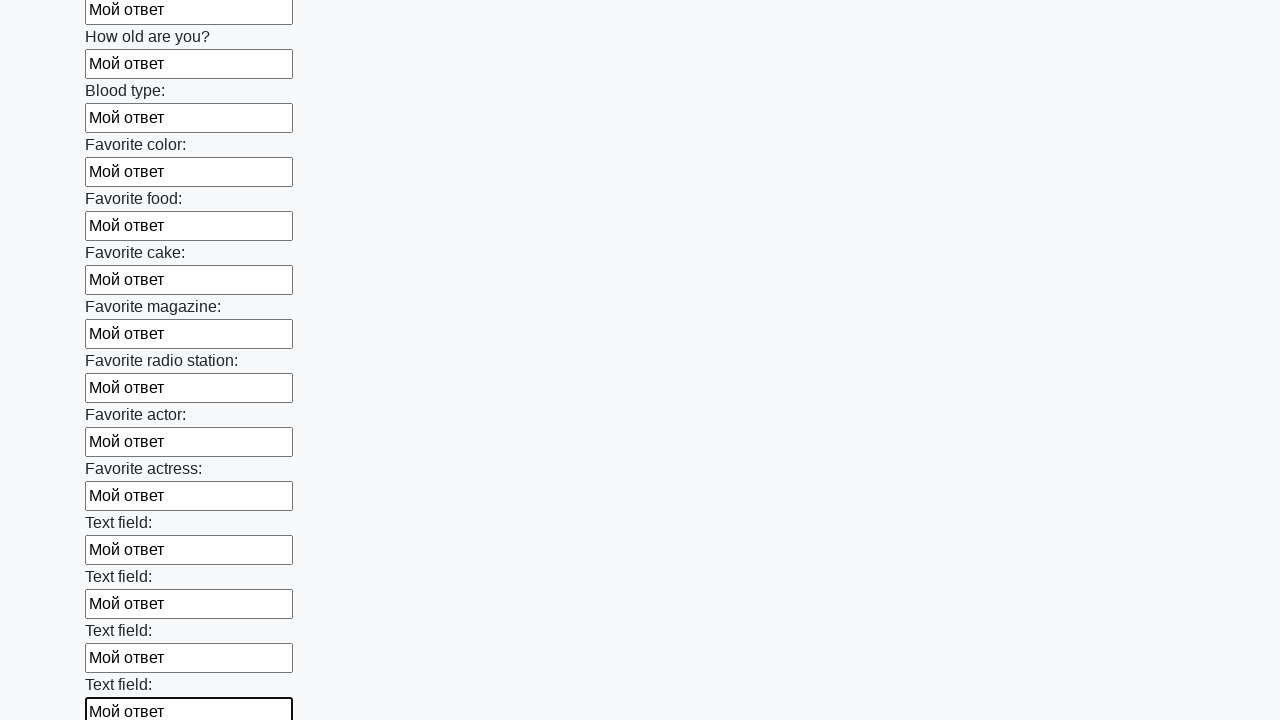

Filled input field with 'Мой ответ' on input >> nth=30
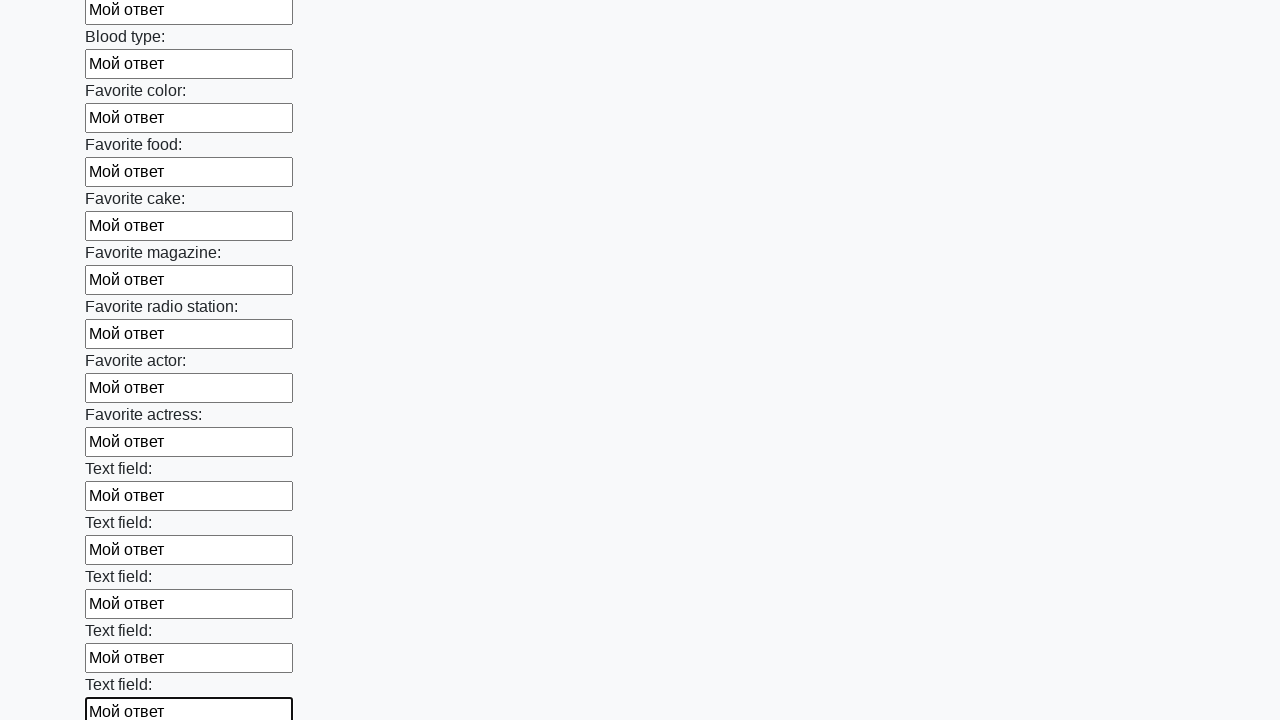

Filled input field with 'Мой ответ' on input >> nth=31
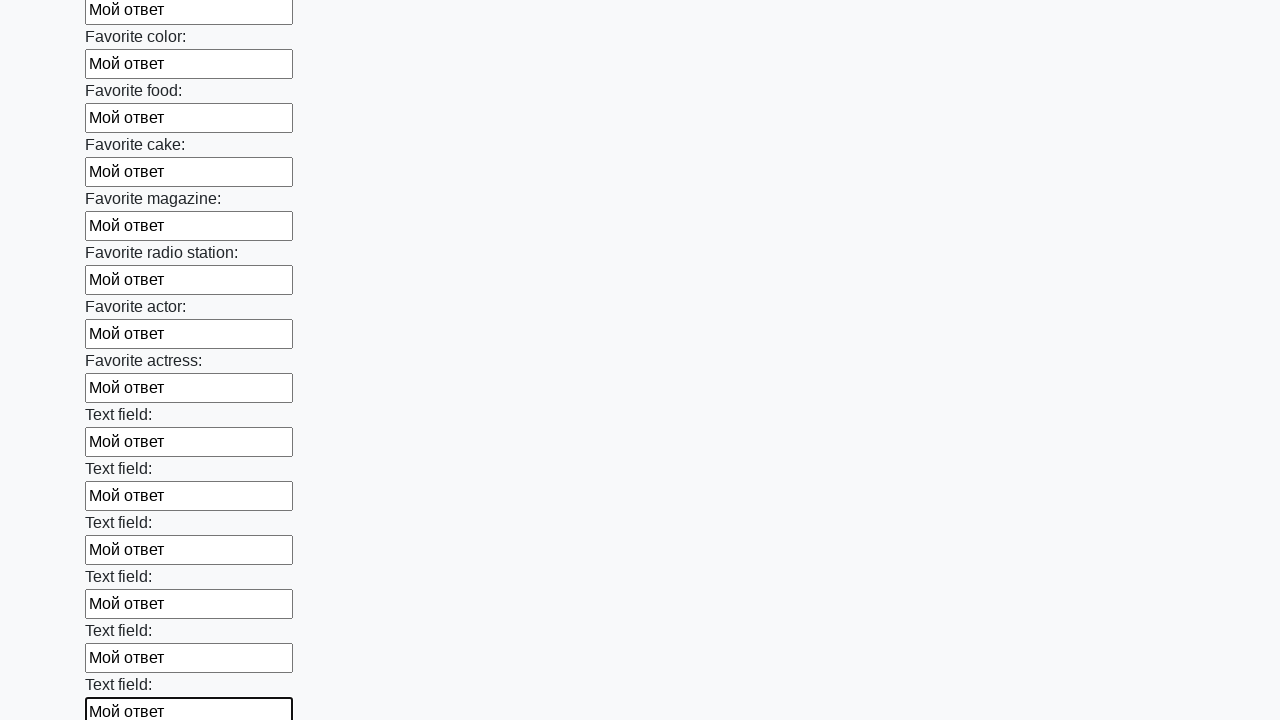

Filled input field with 'Мой ответ' on input >> nth=32
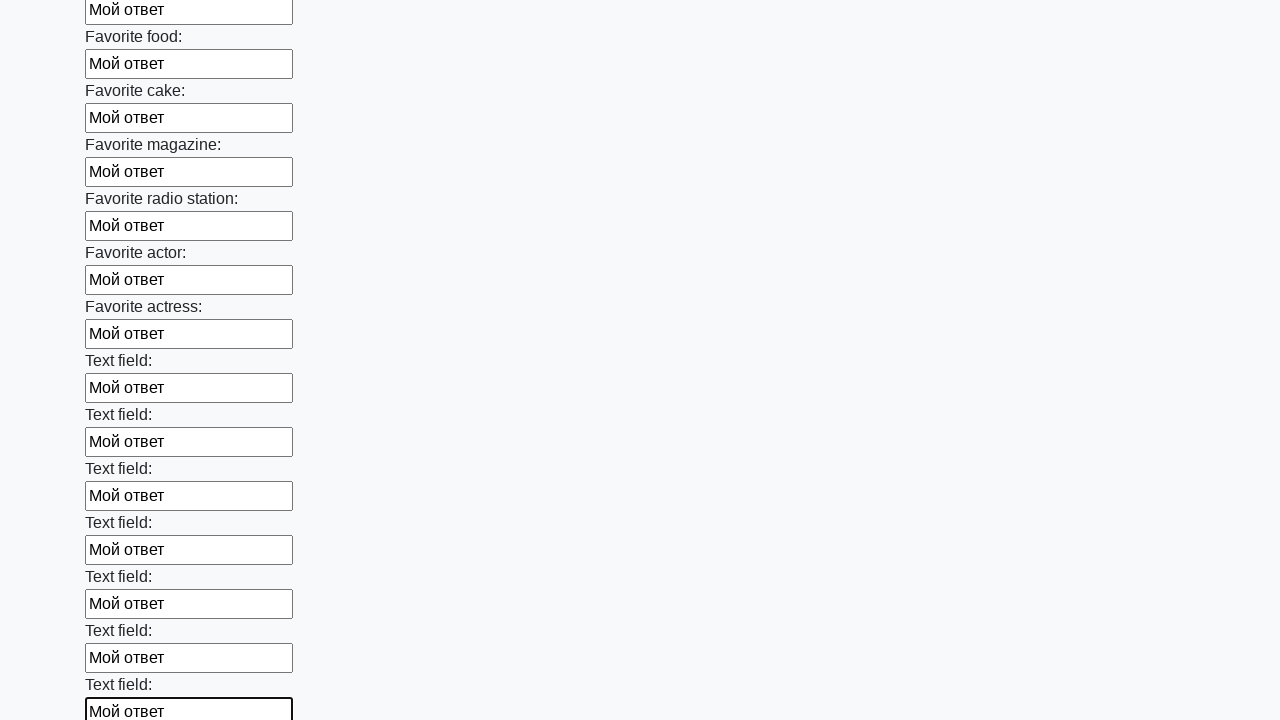

Filled input field with 'Мой ответ' on input >> nth=33
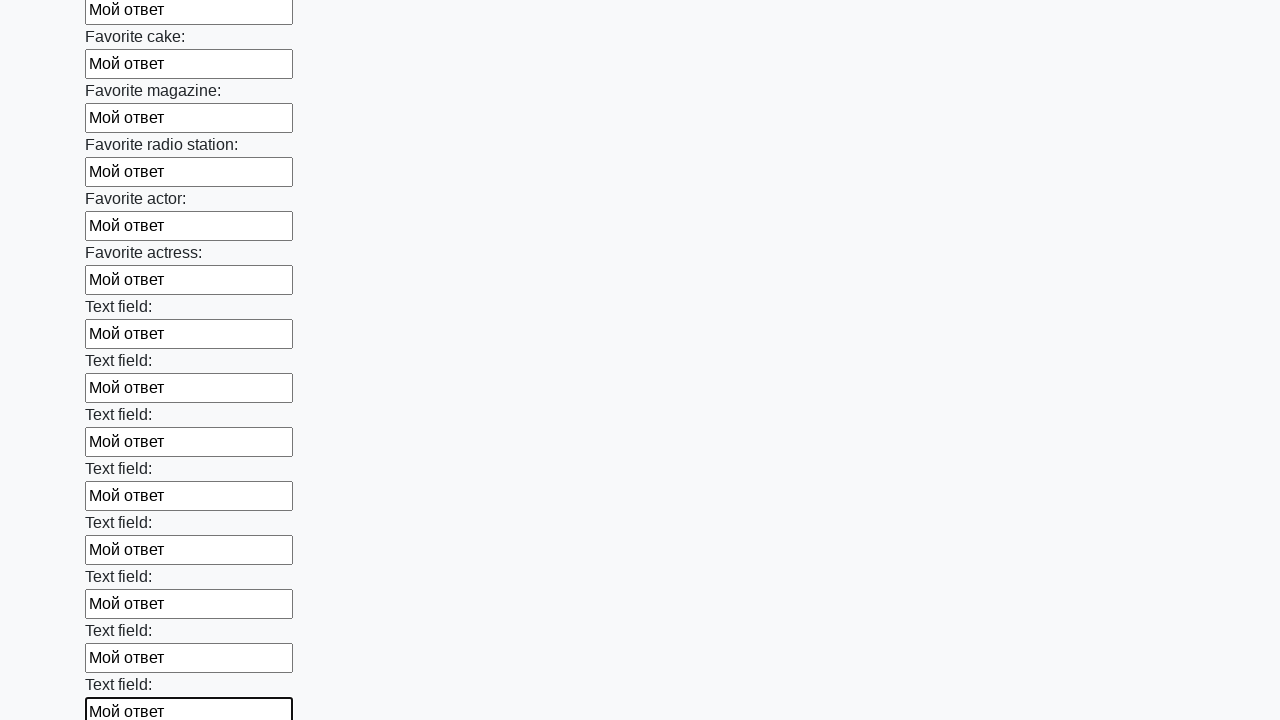

Filled input field with 'Мой ответ' on input >> nth=34
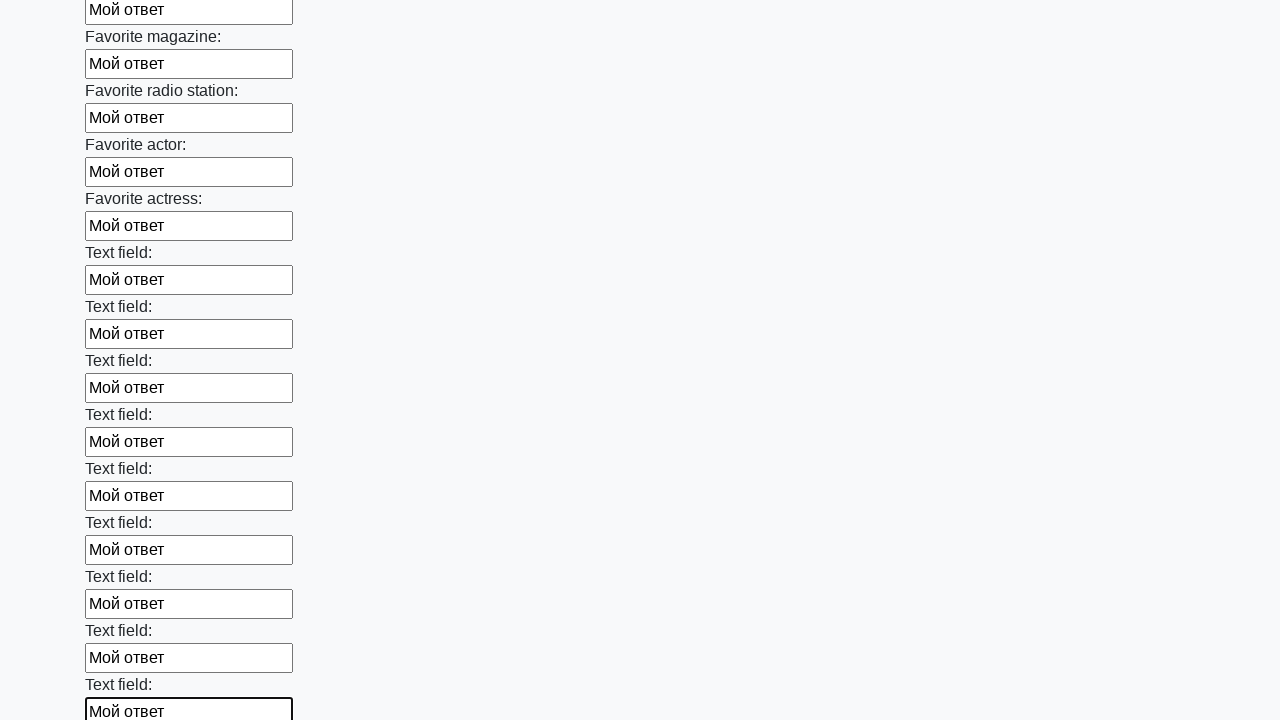

Filled input field with 'Мой ответ' on input >> nth=35
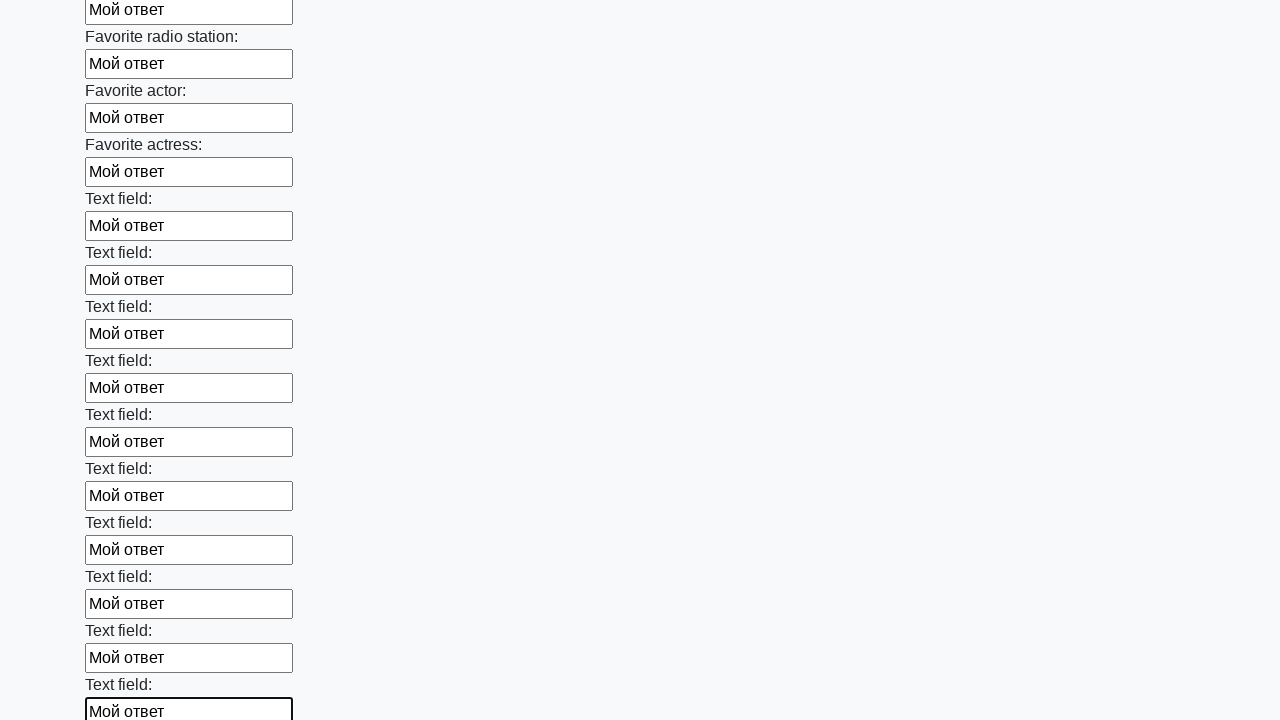

Filled input field with 'Мой ответ' on input >> nth=36
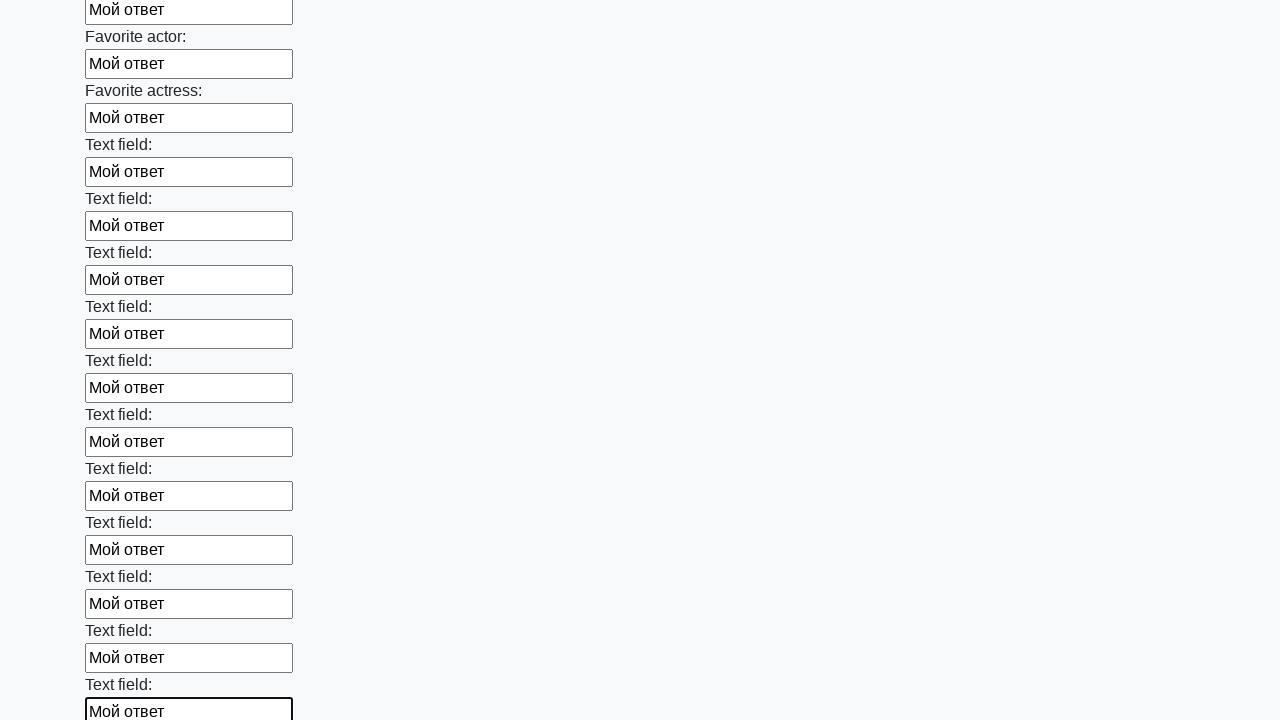

Filled input field with 'Мой ответ' on input >> nth=37
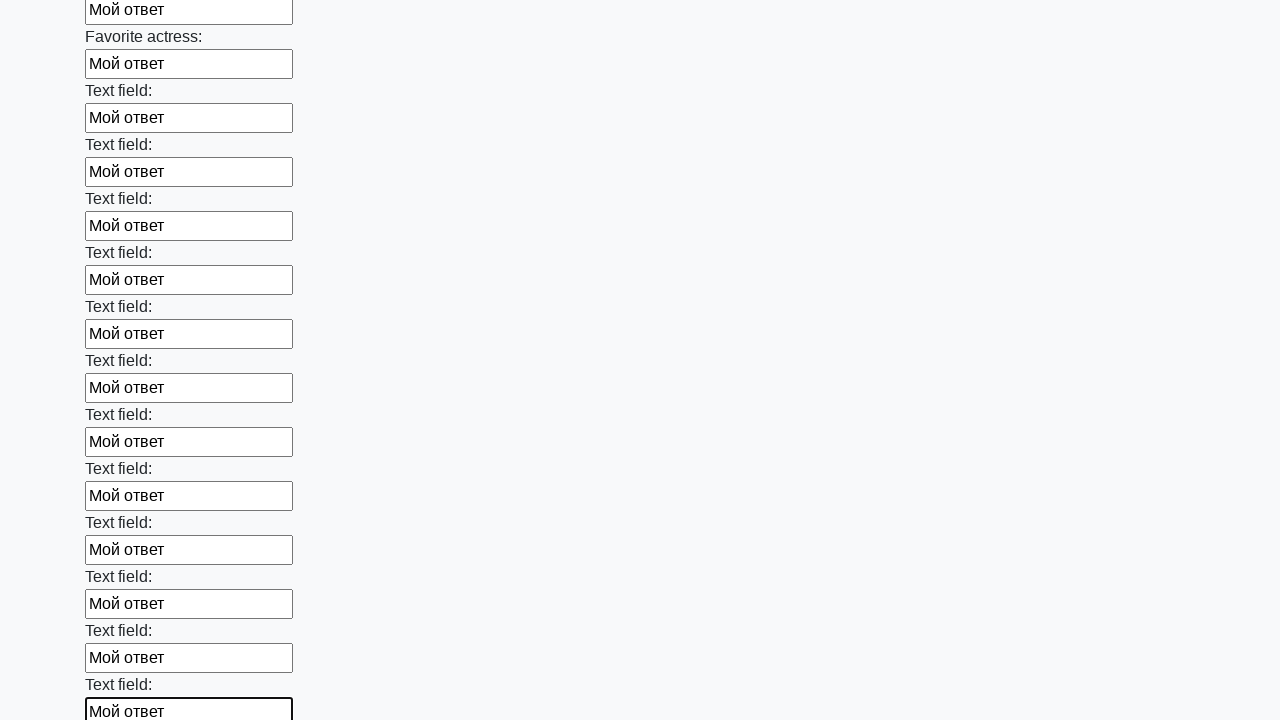

Filled input field with 'Мой ответ' on input >> nth=38
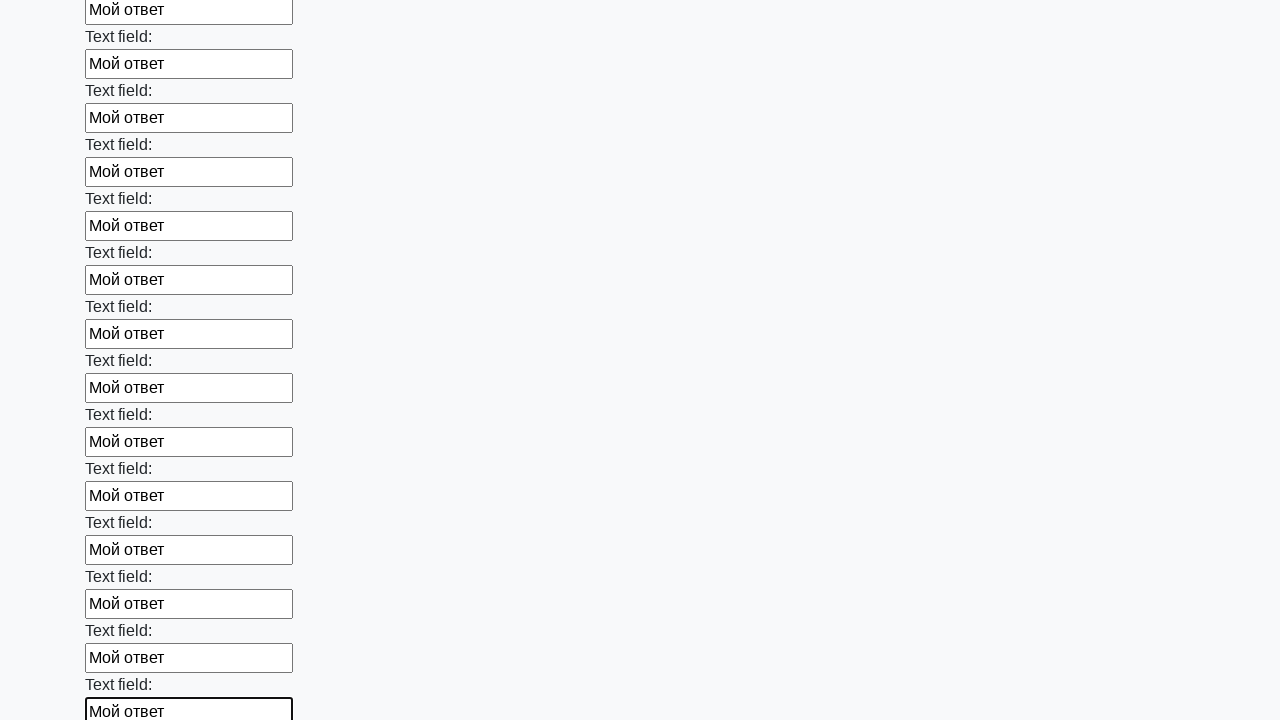

Filled input field with 'Мой ответ' on input >> nth=39
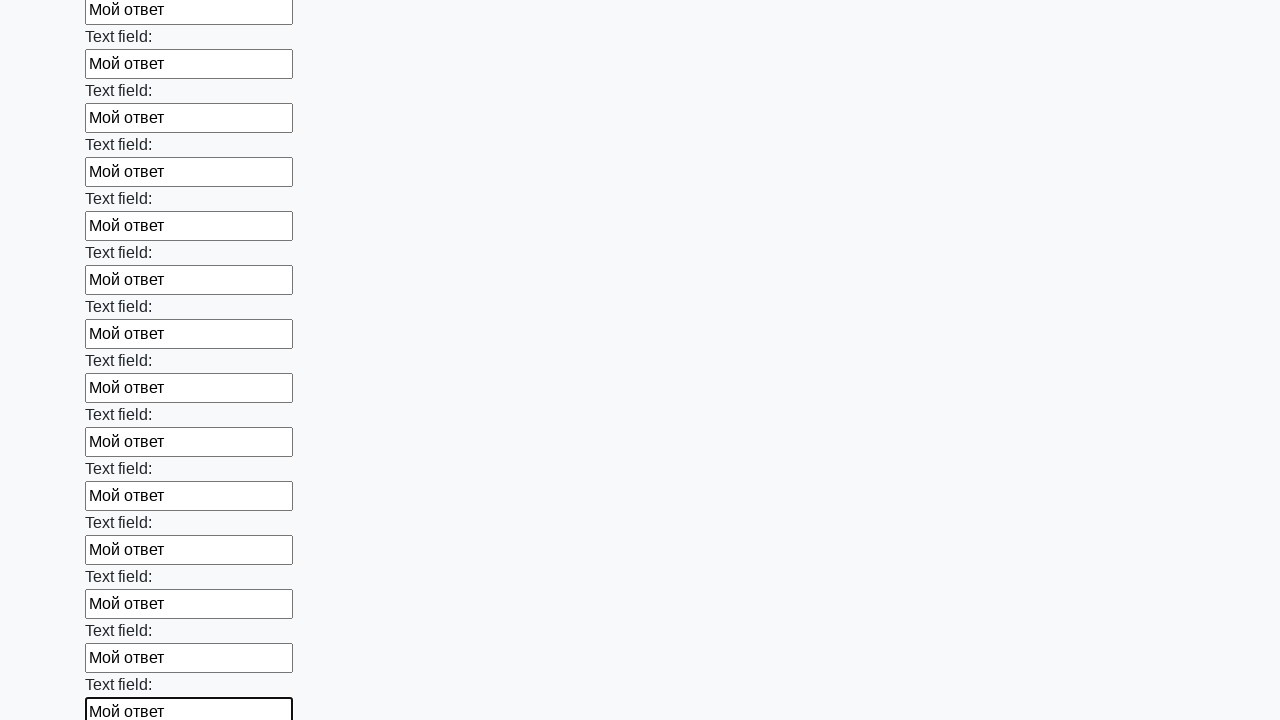

Filled input field with 'Мой ответ' on input >> nth=40
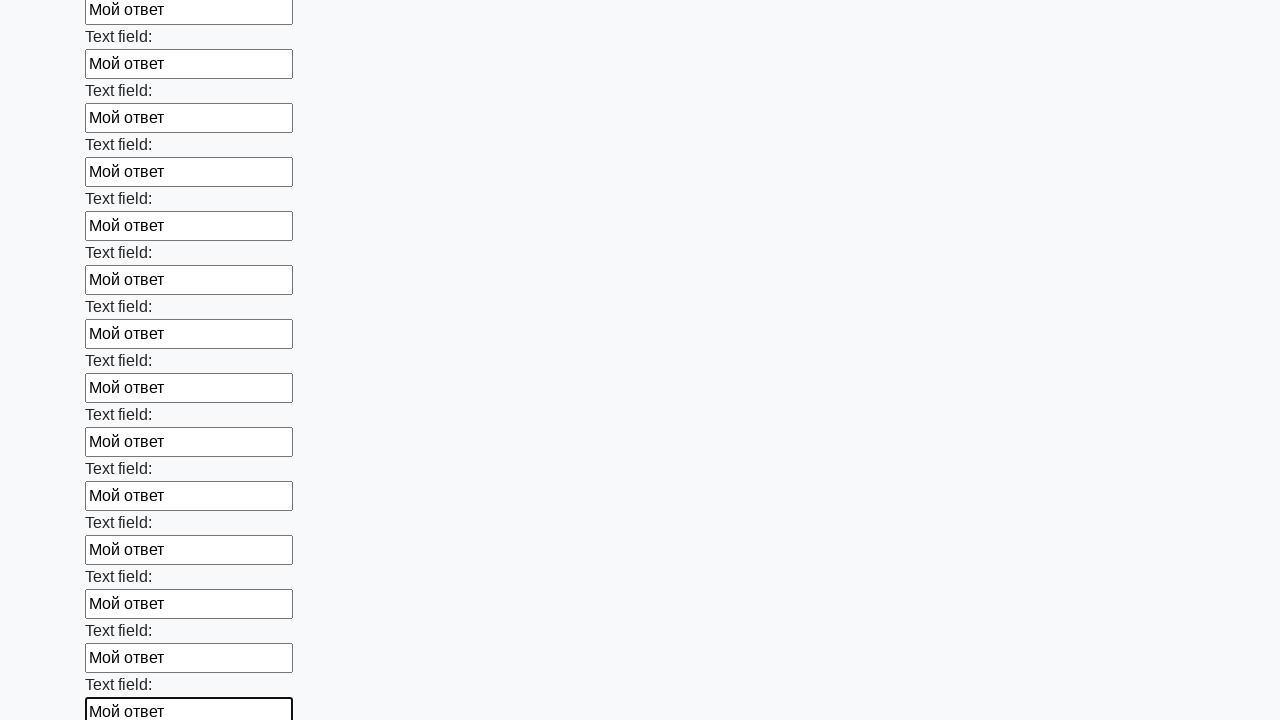

Filled input field with 'Мой ответ' on input >> nth=41
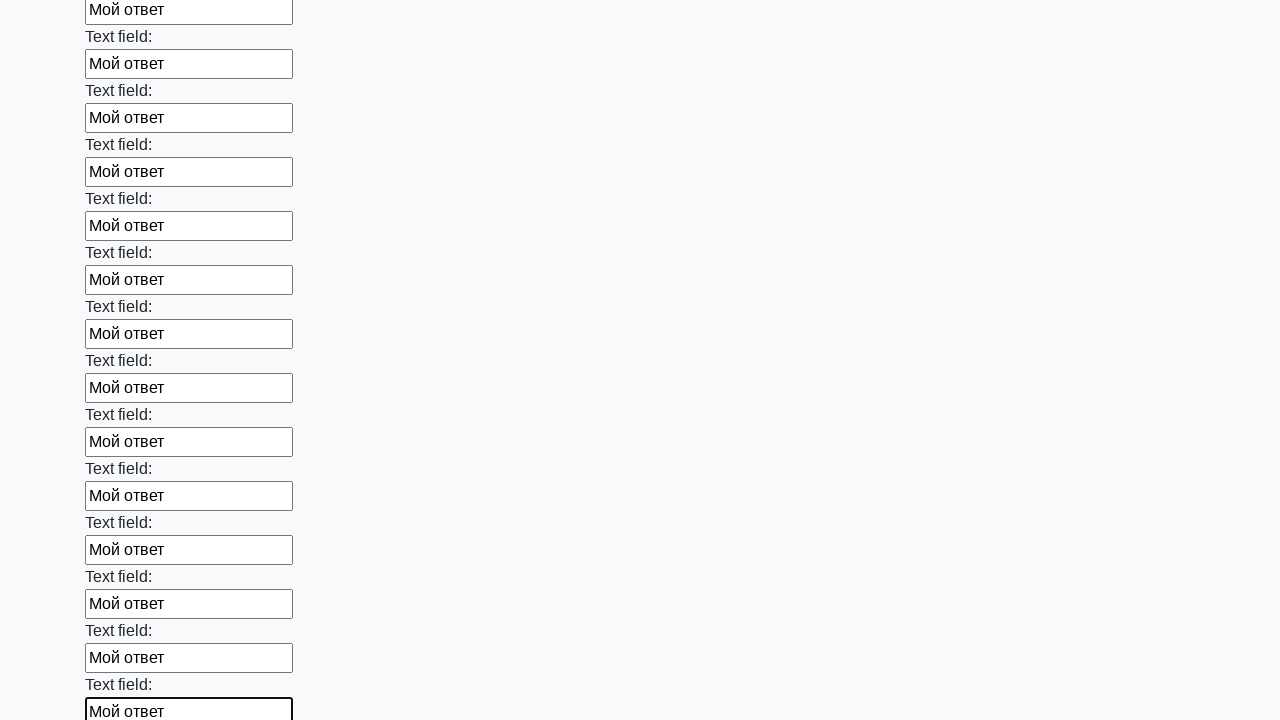

Filled input field with 'Мой ответ' on input >> nth=42
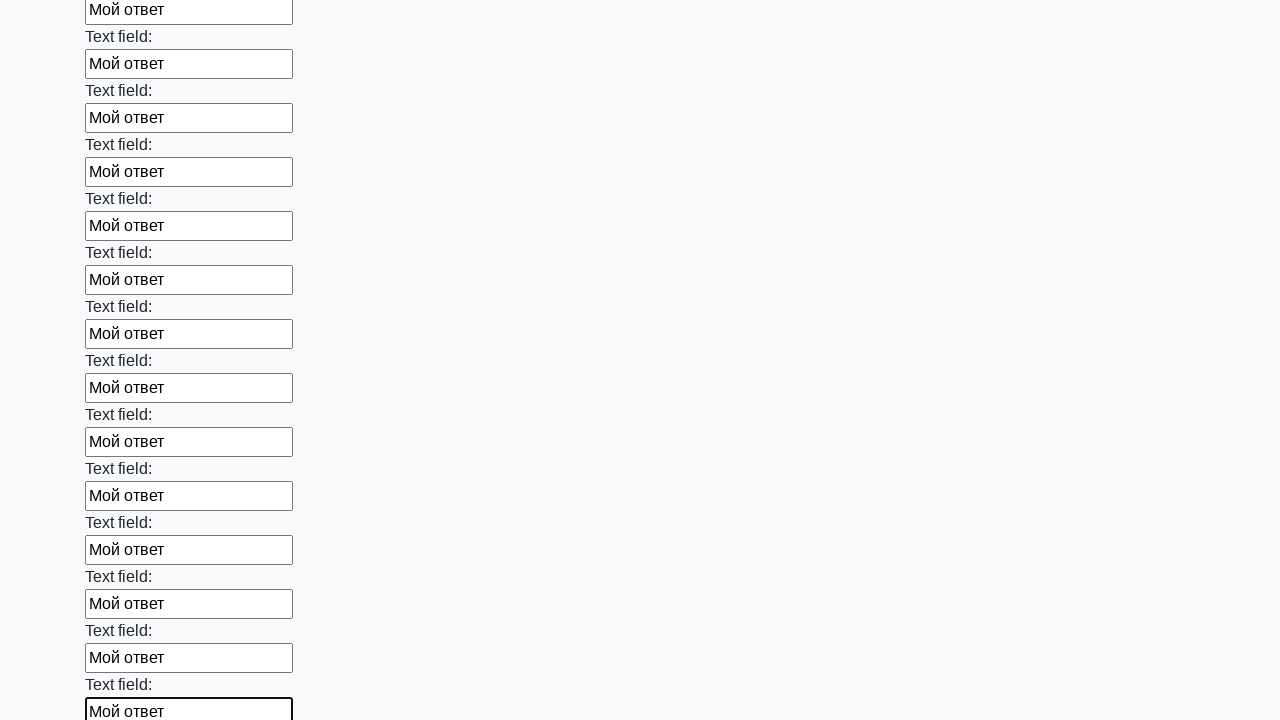

Filled input field with 'Мой ответ' on input >> nth=43
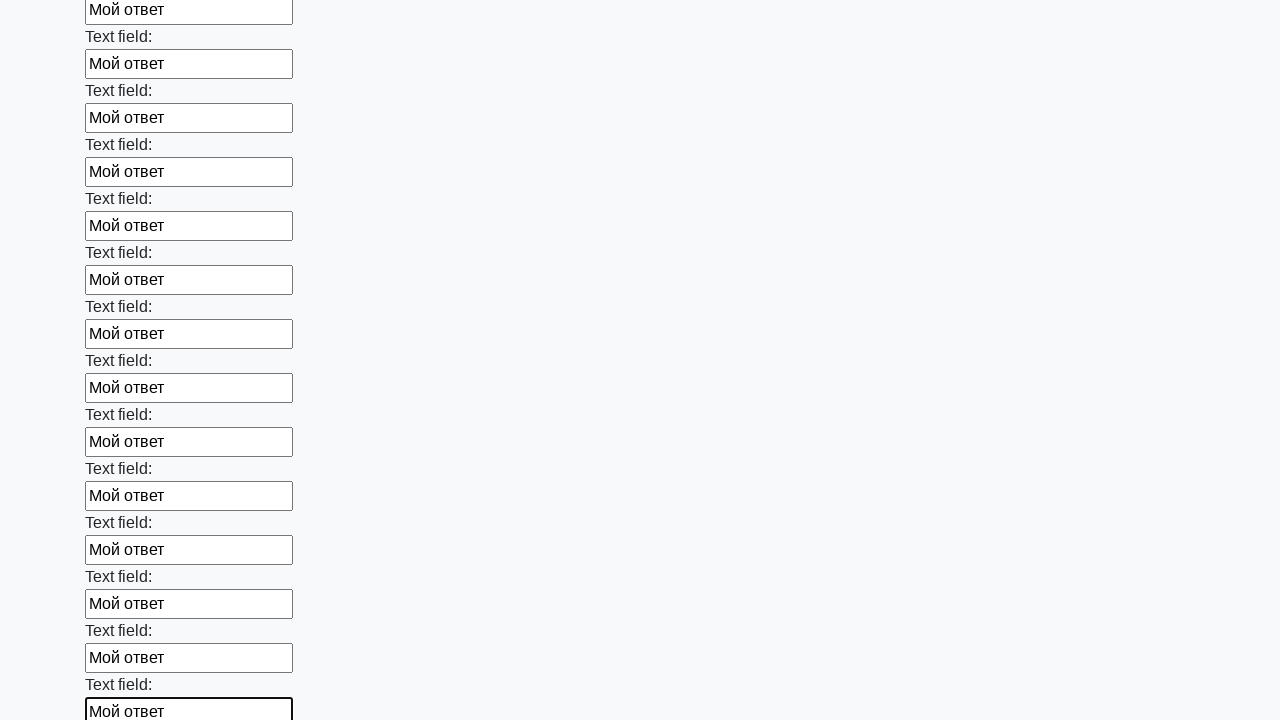

Filled input field with 'Мой ответ' on input >> nth=44
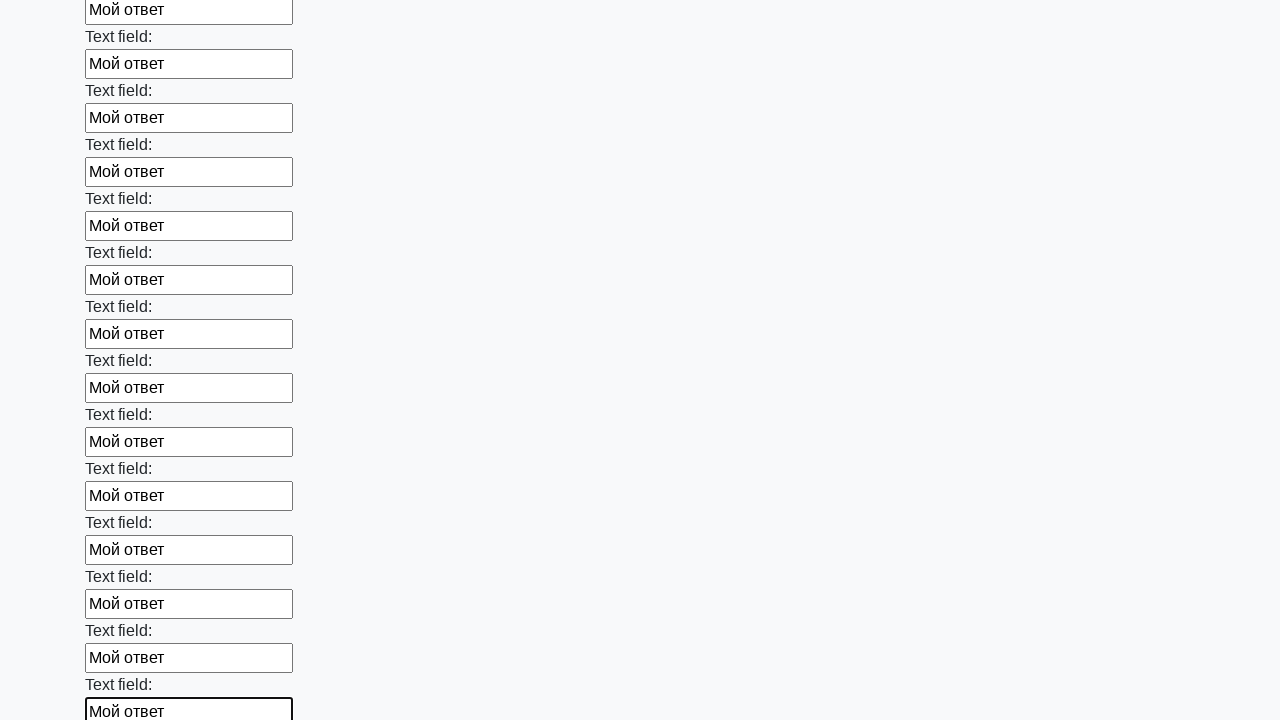

Filled input field with 'Мой ответ' on input >> nth=45
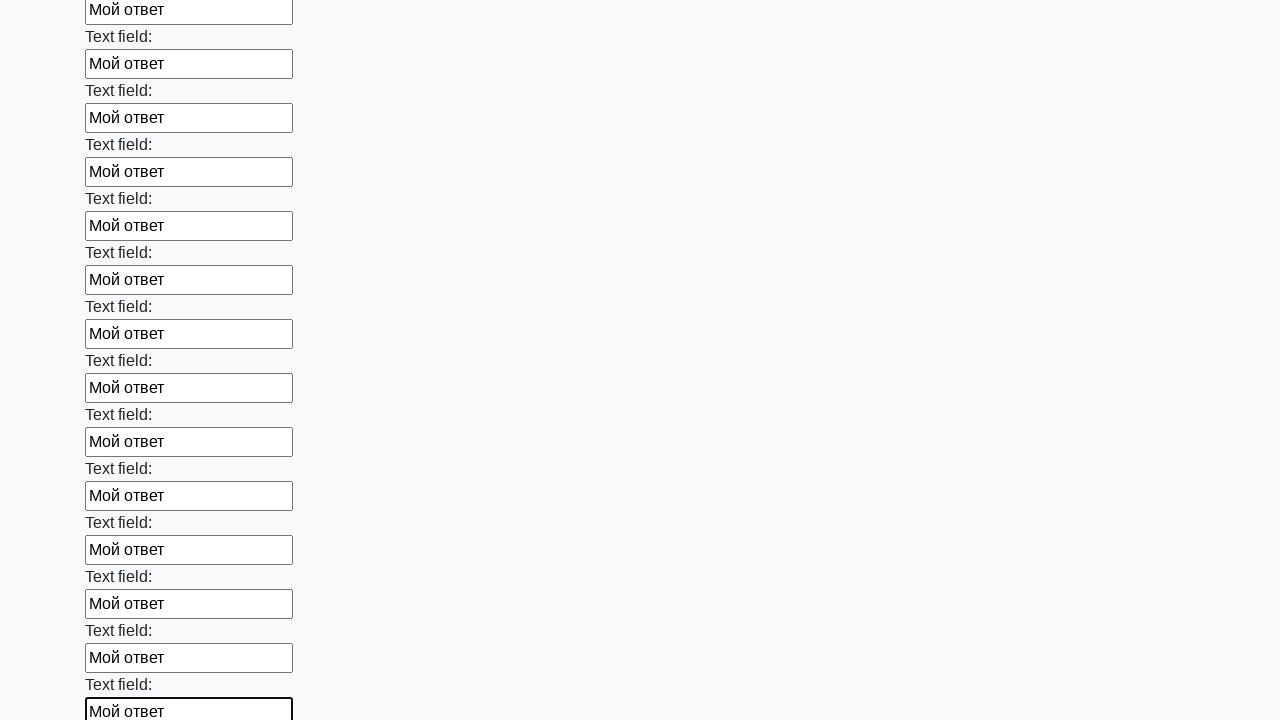

Filled input field with 'Мой ответ' on input >> nth=46
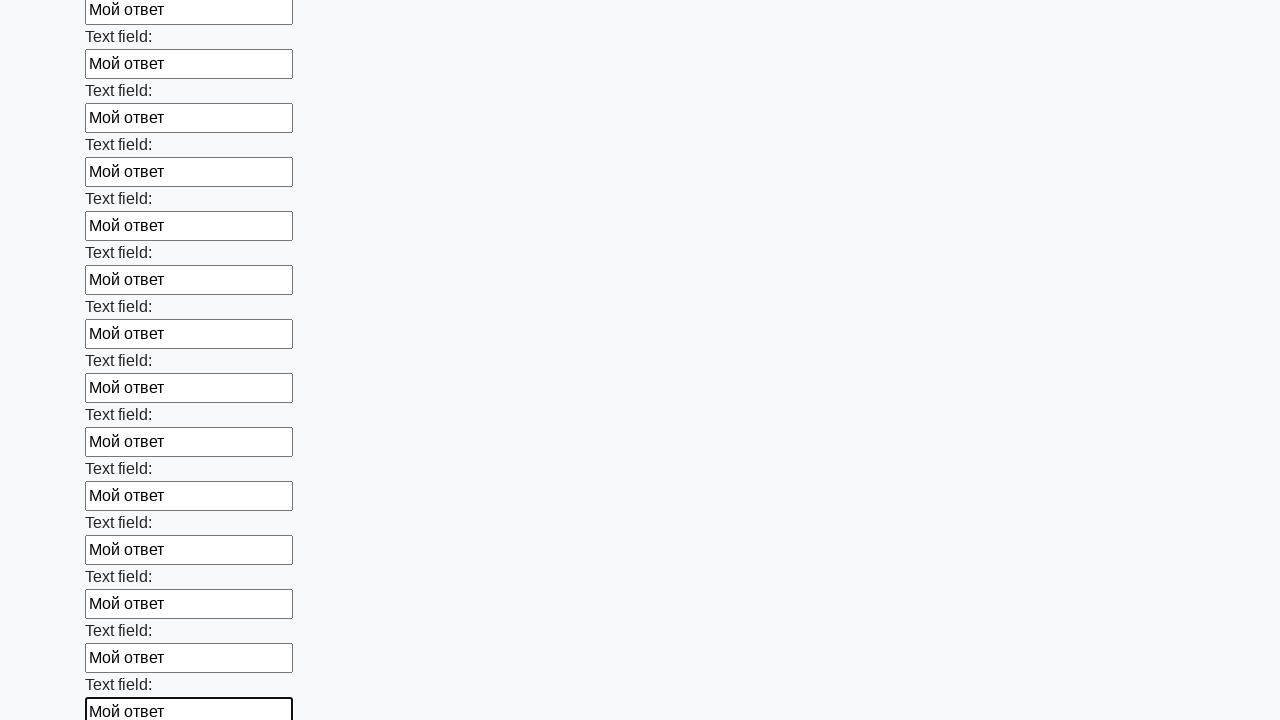

Filled input field with 'Мой ответ' on input >> nth=47
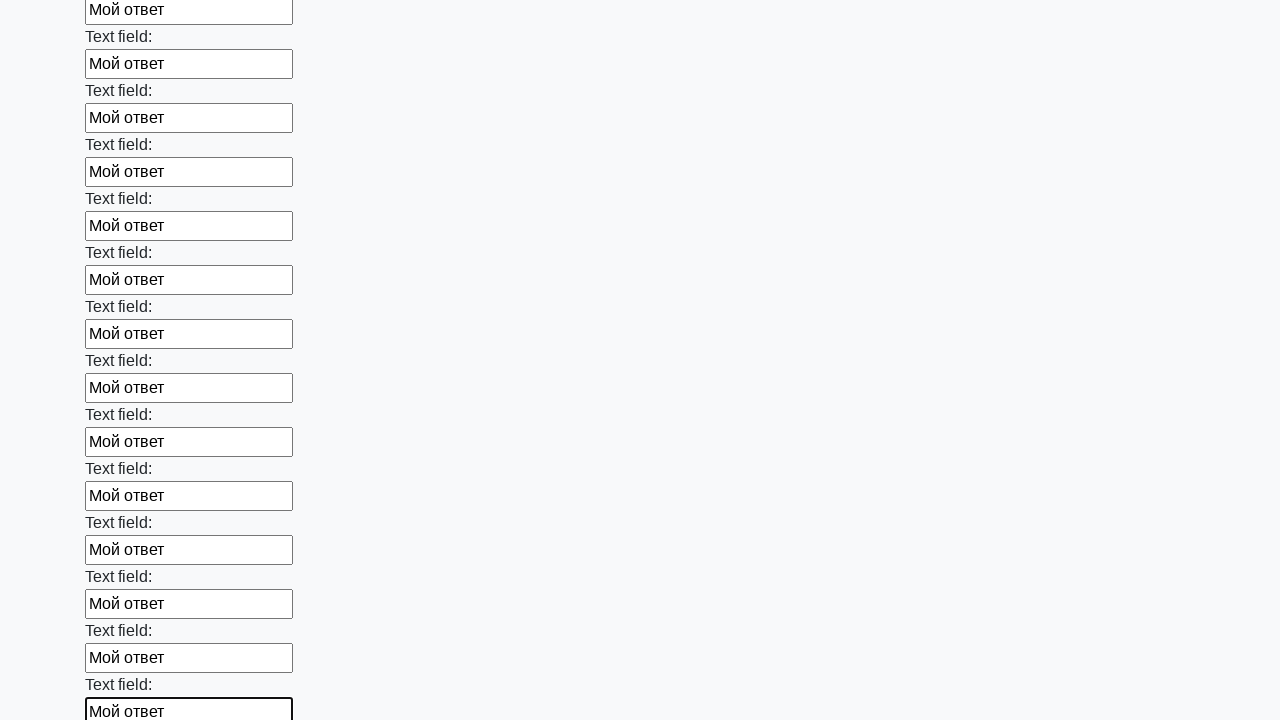

Filled input field with 'Мой ответ' on input >> nth=48
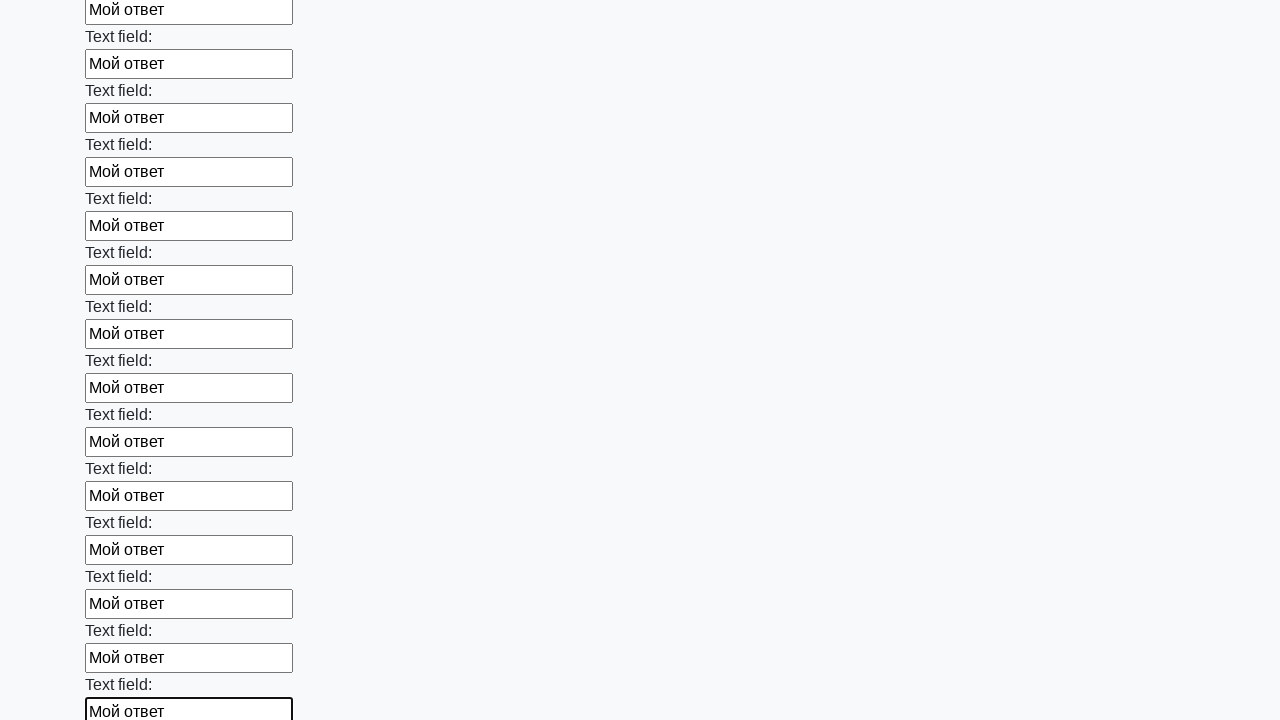

Filled input field with 'Мой ответ' on input >> nth=49
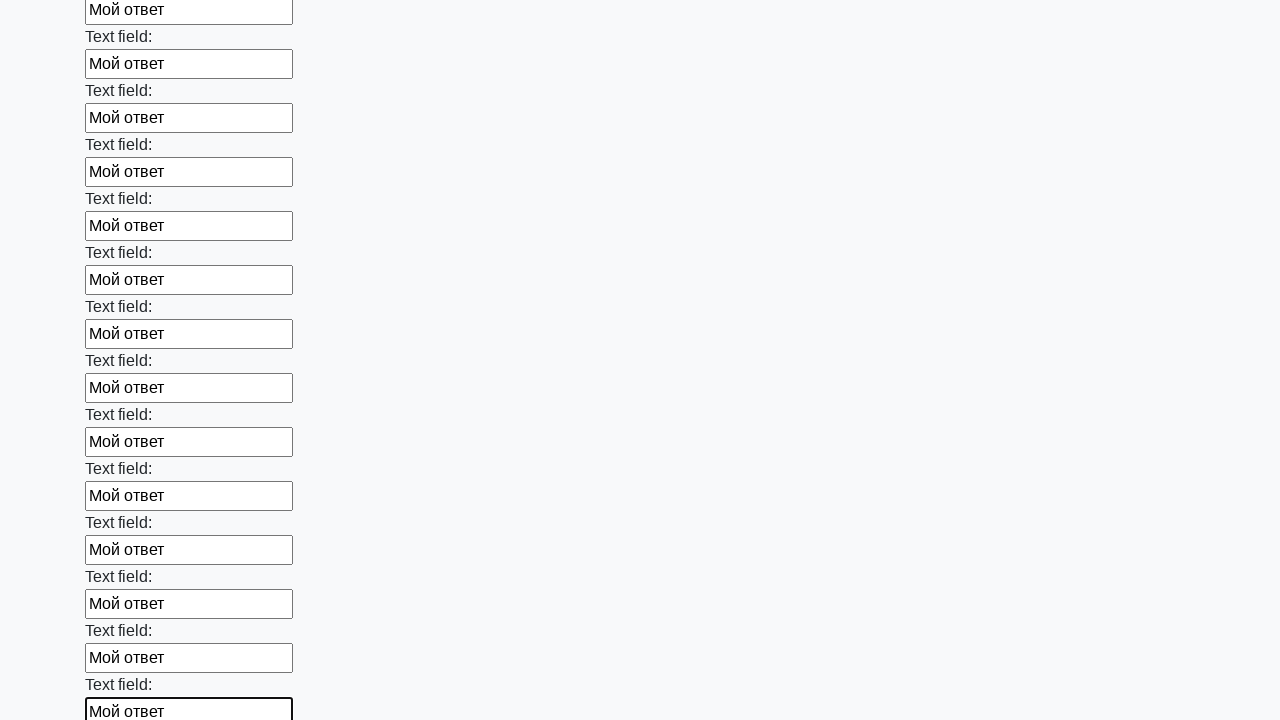

Filled input field with 'Мой ответ' on input >> nth=50
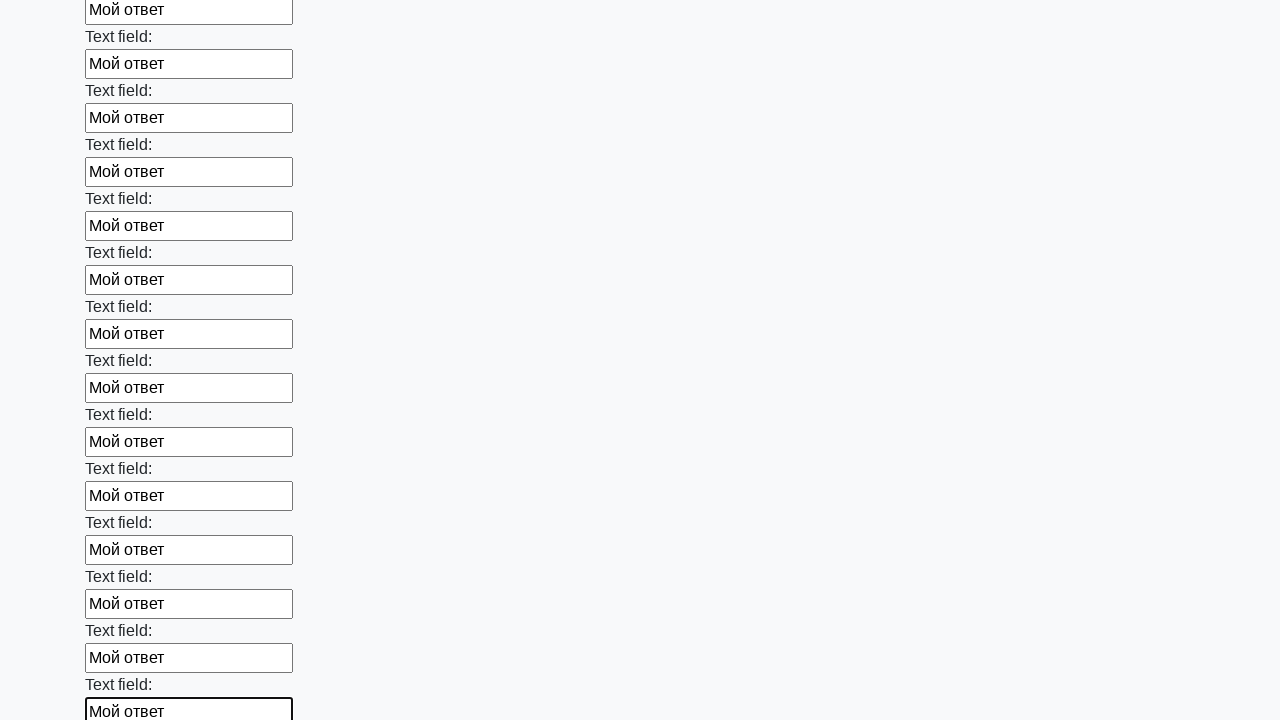

Filled input field with 'Мой ответ' on input >> nth=51
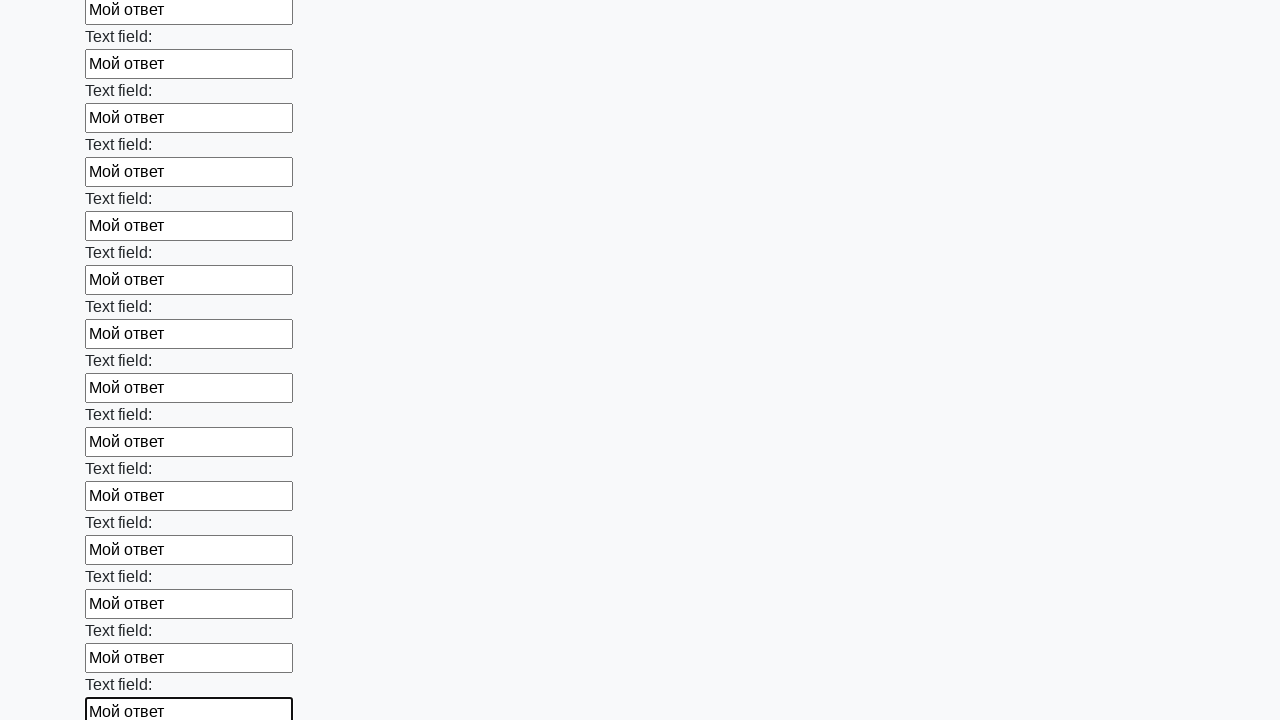

Filled input field with 'Мой ответ' on input >> nth=52
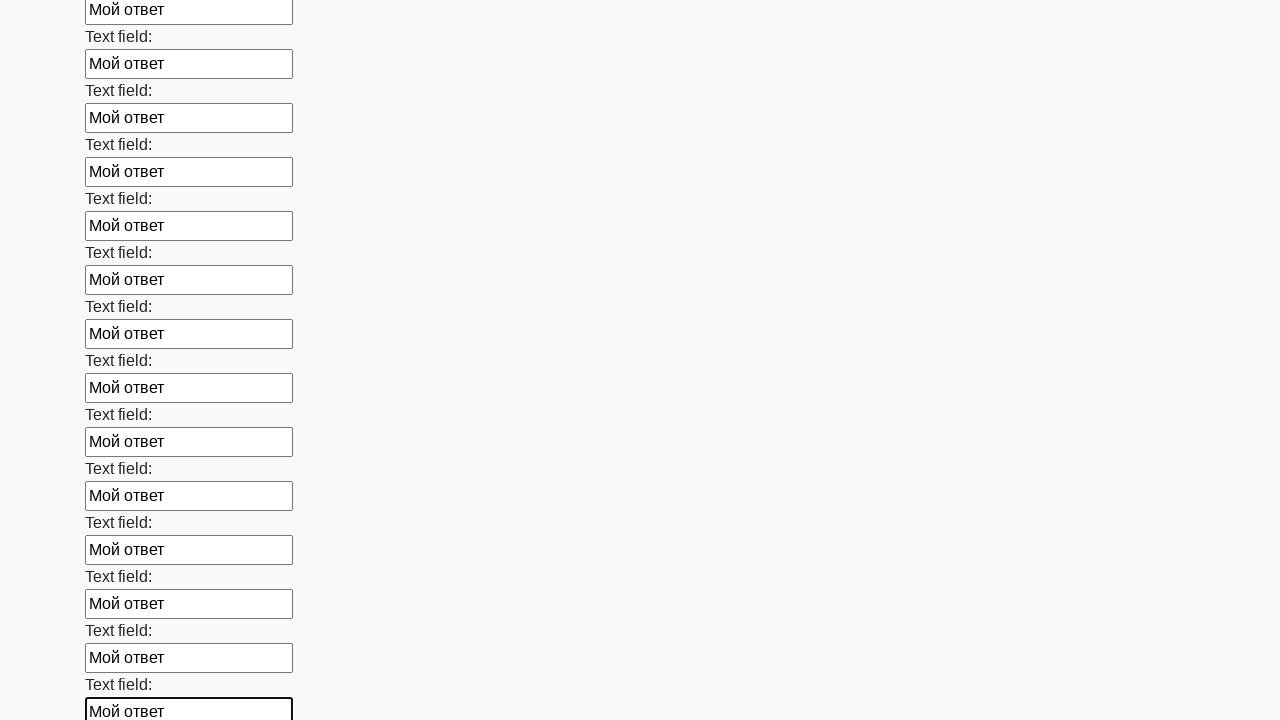

Filled input field with 'Мой ответ' on input >> nth=53
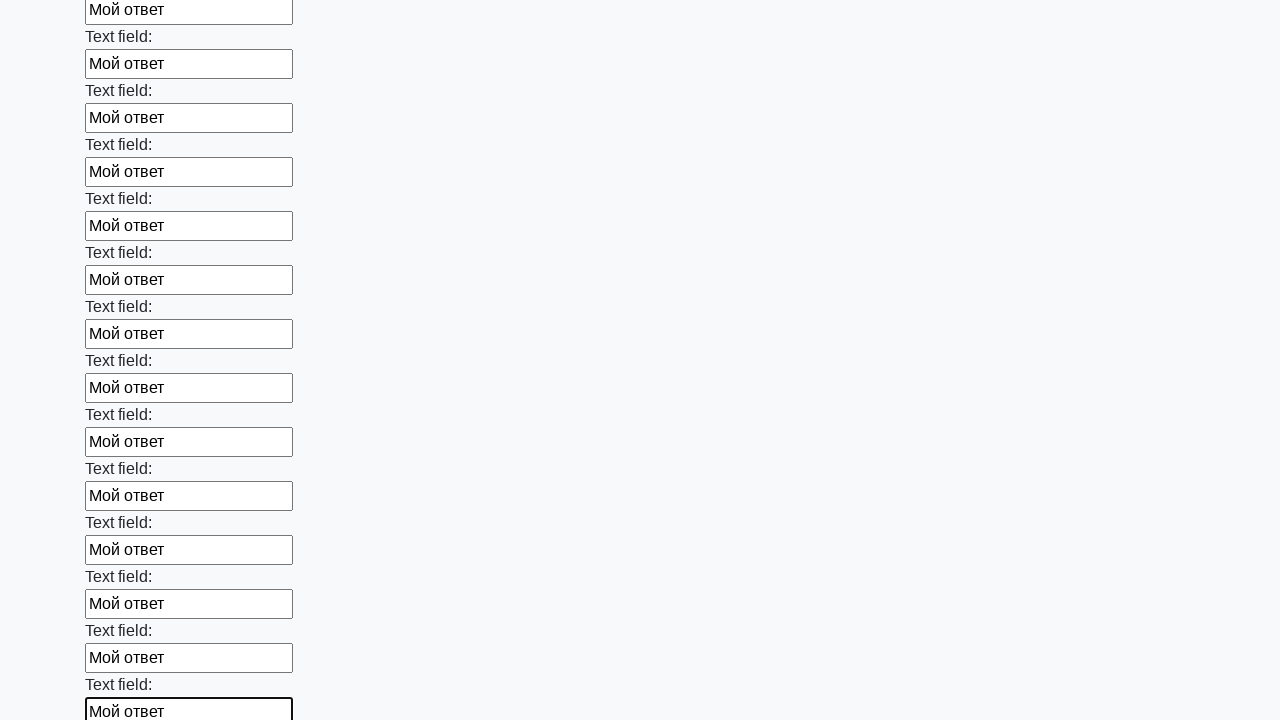

Filled input field with 'Мой ответ' on input >> nth=54
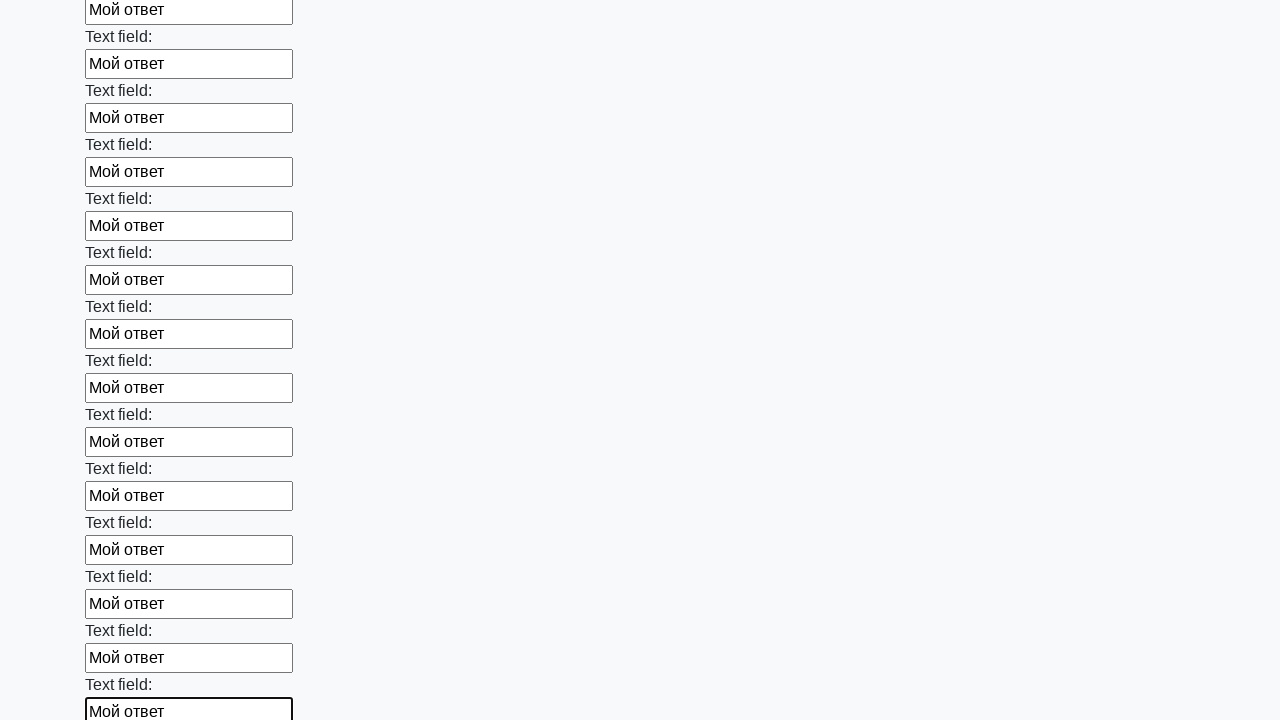

Filled input field with 'Мой ответ' on input >> nth=55
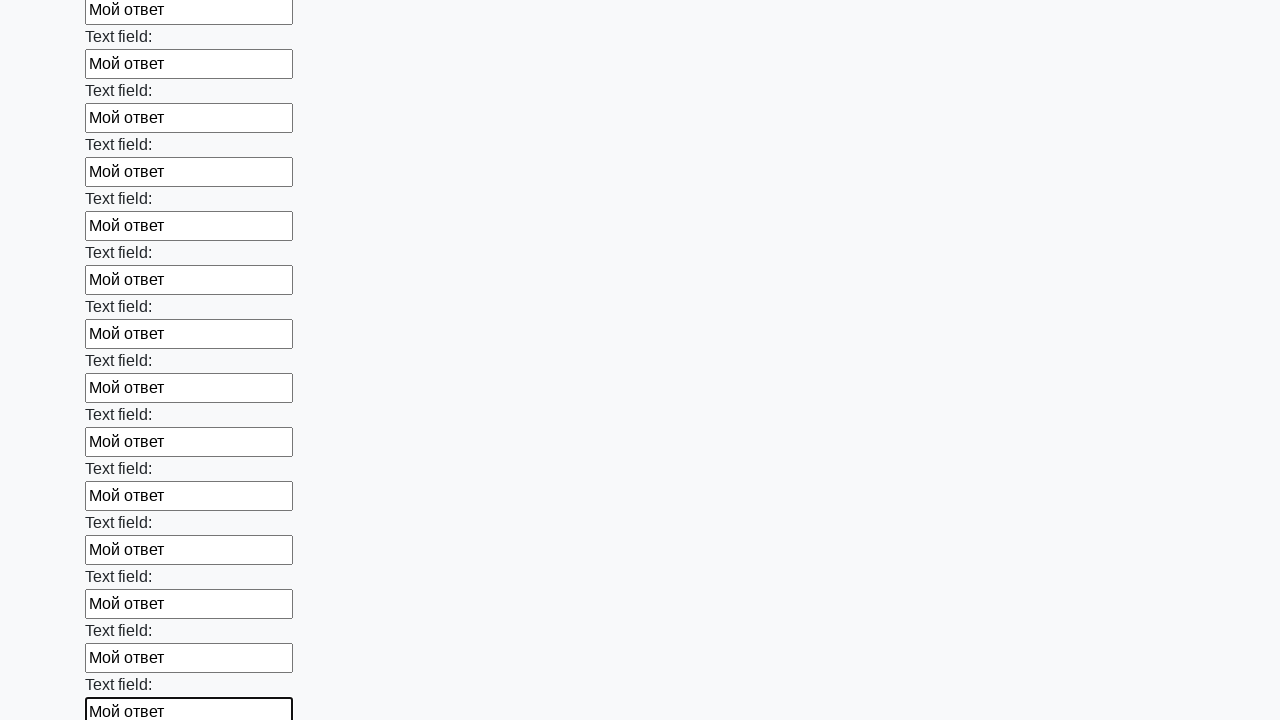

Filled input field with 'Мой ответ' on input >> nth=56
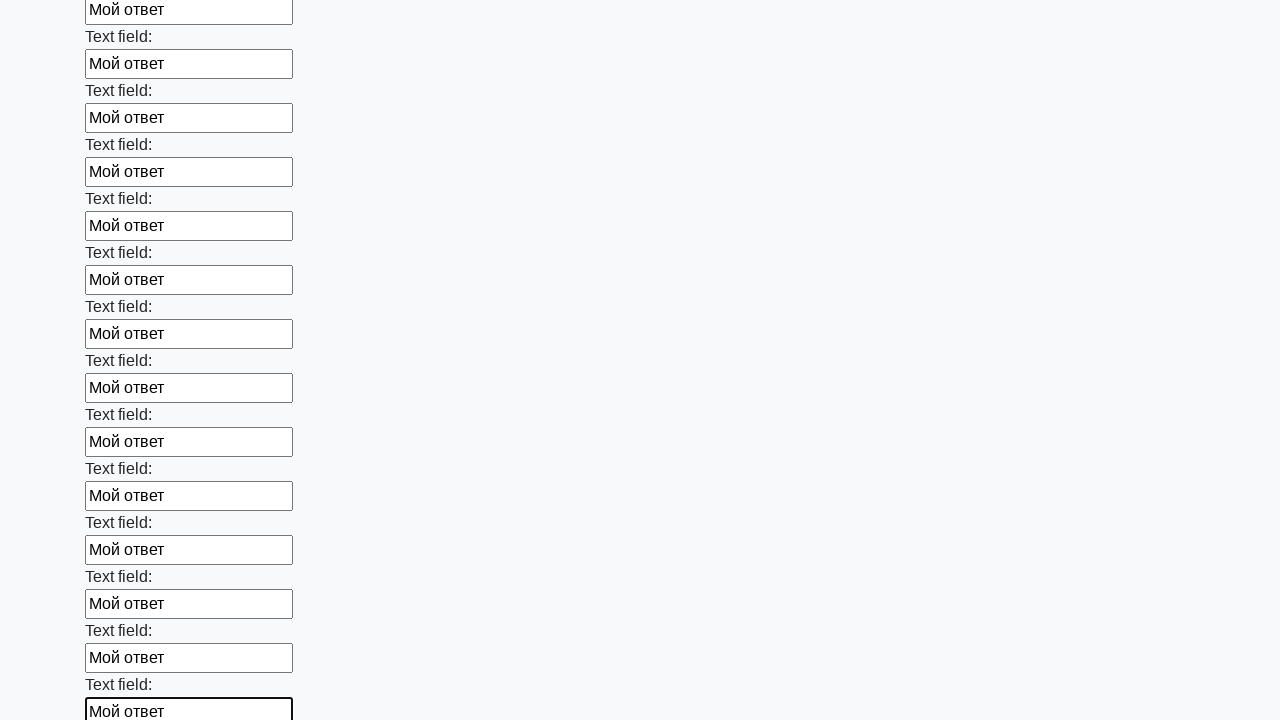

Filled input field with 'Мой ответ' on input >> nth=57
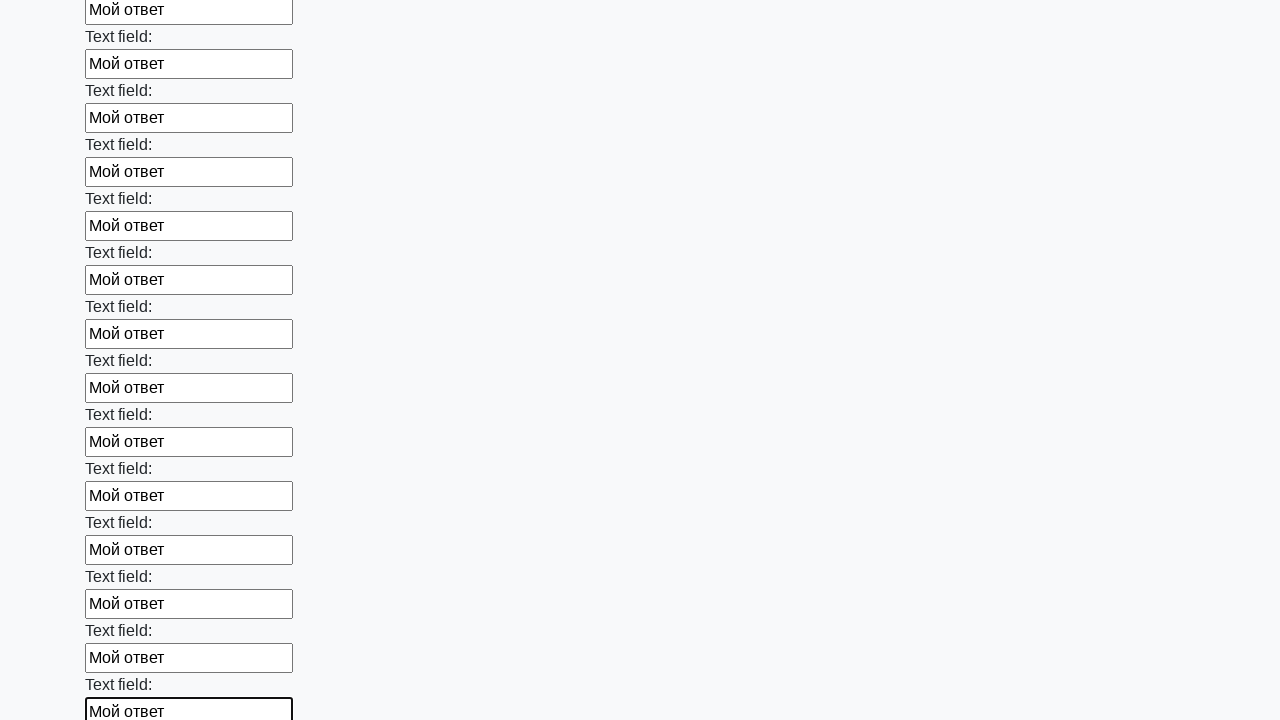

Filled input field with 'Мой ответ' on input >> nth=58
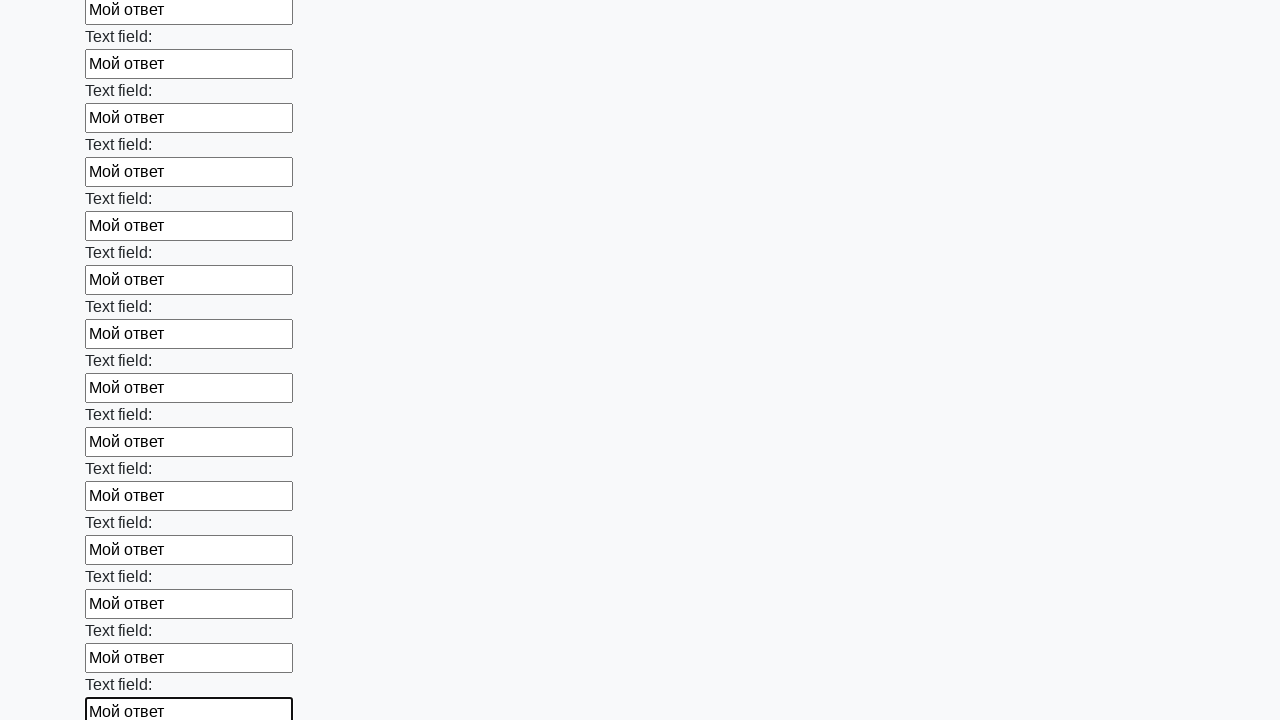

Filled input field with 'Мой ответ' on input >> nth=59
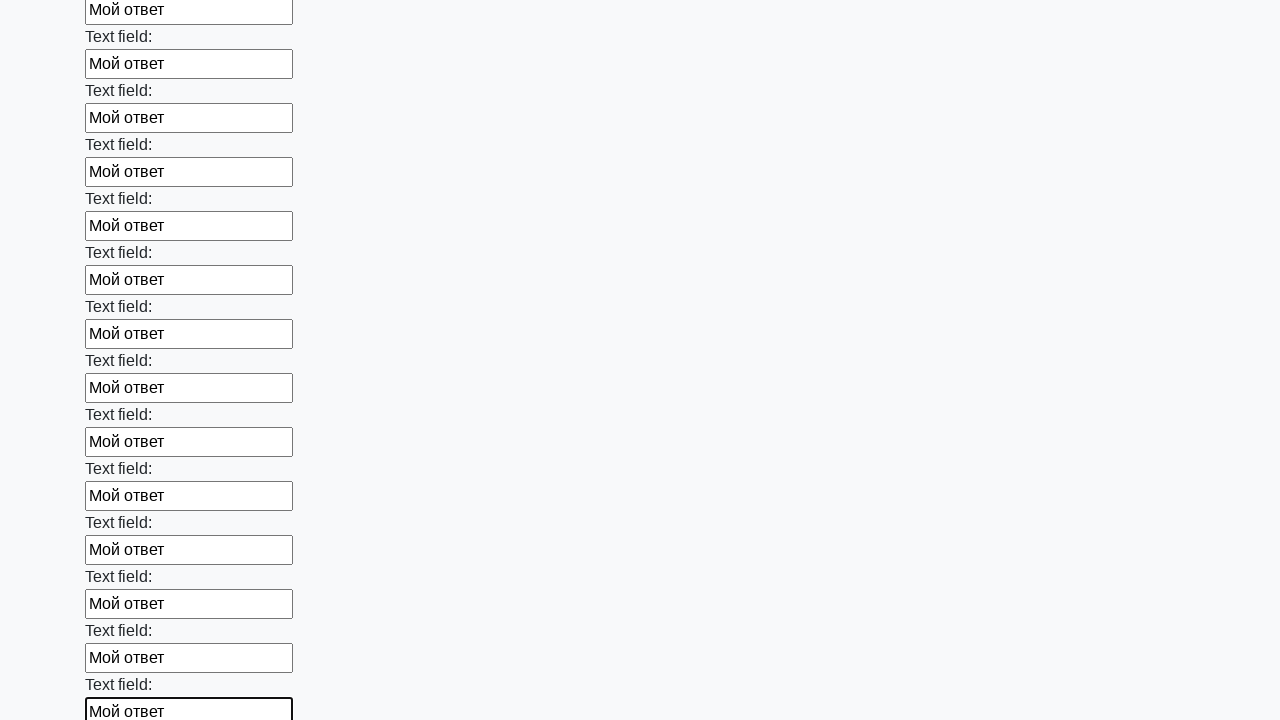

Filled input field with 'Мой ответ' on input >> nth=60
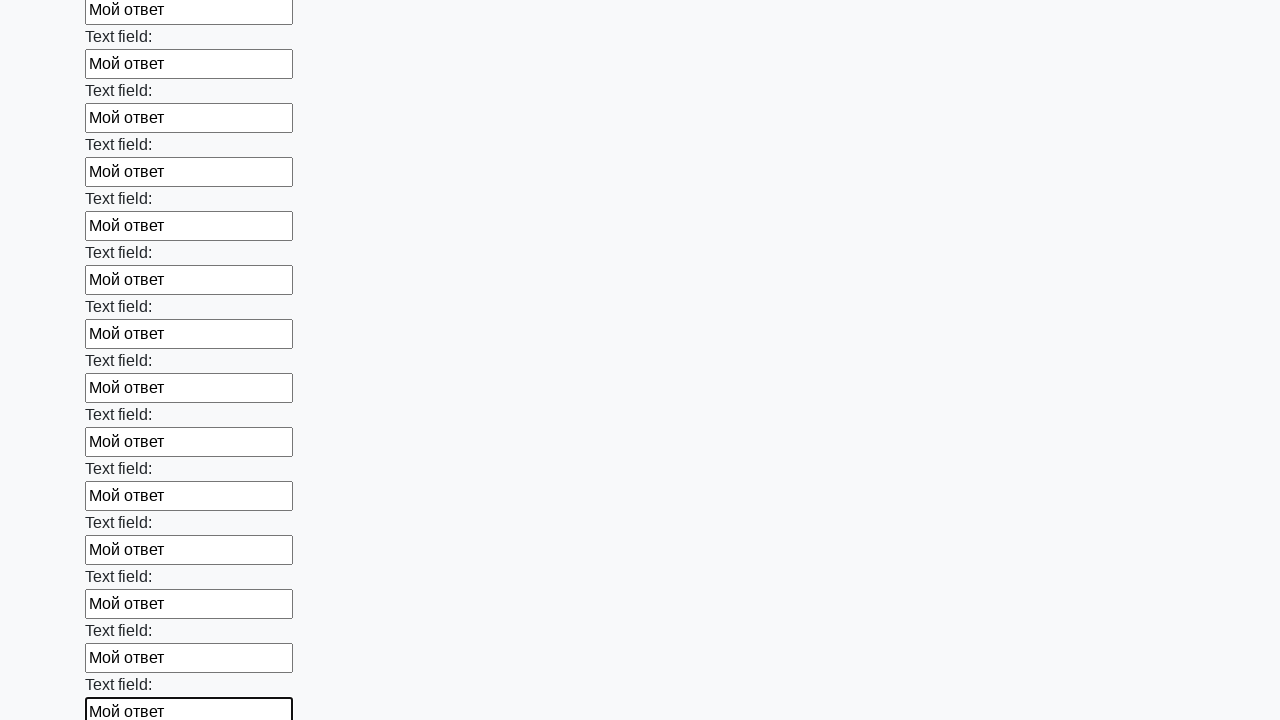

Filled input field with 'Мой ответ' on input >> nth=61
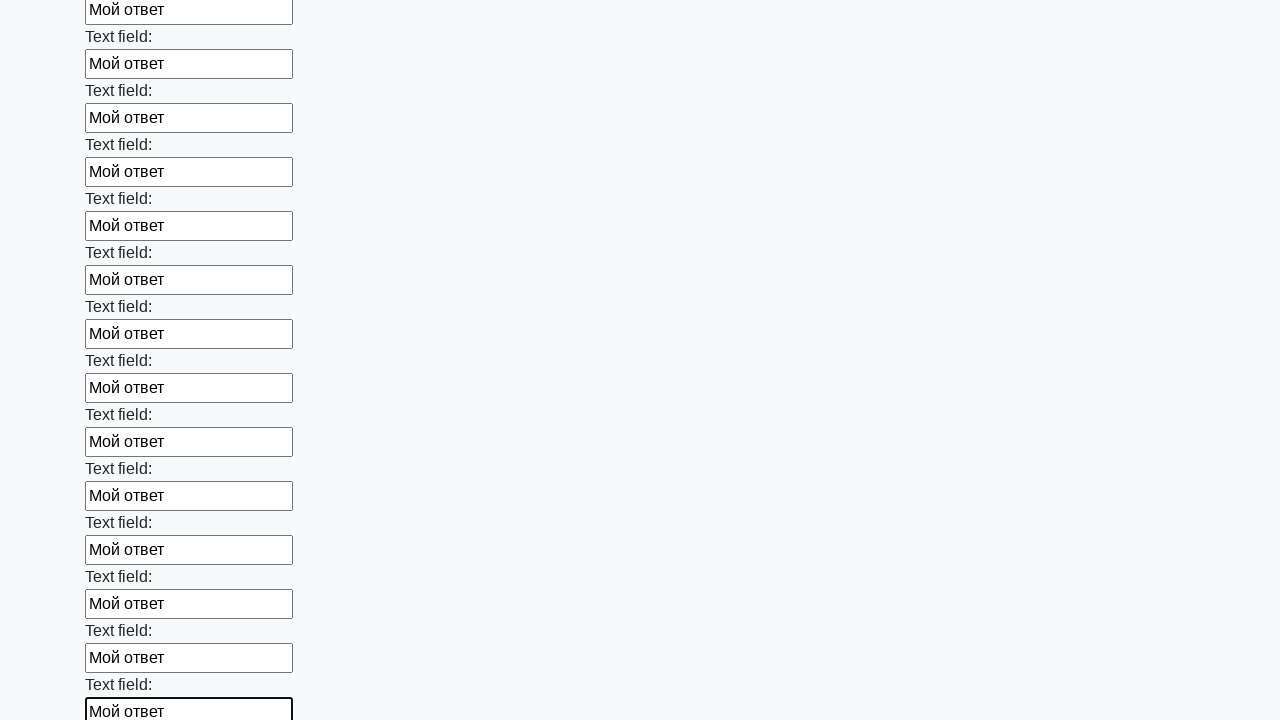

Filled input field with 'Мой ответ' on input >> nth=62
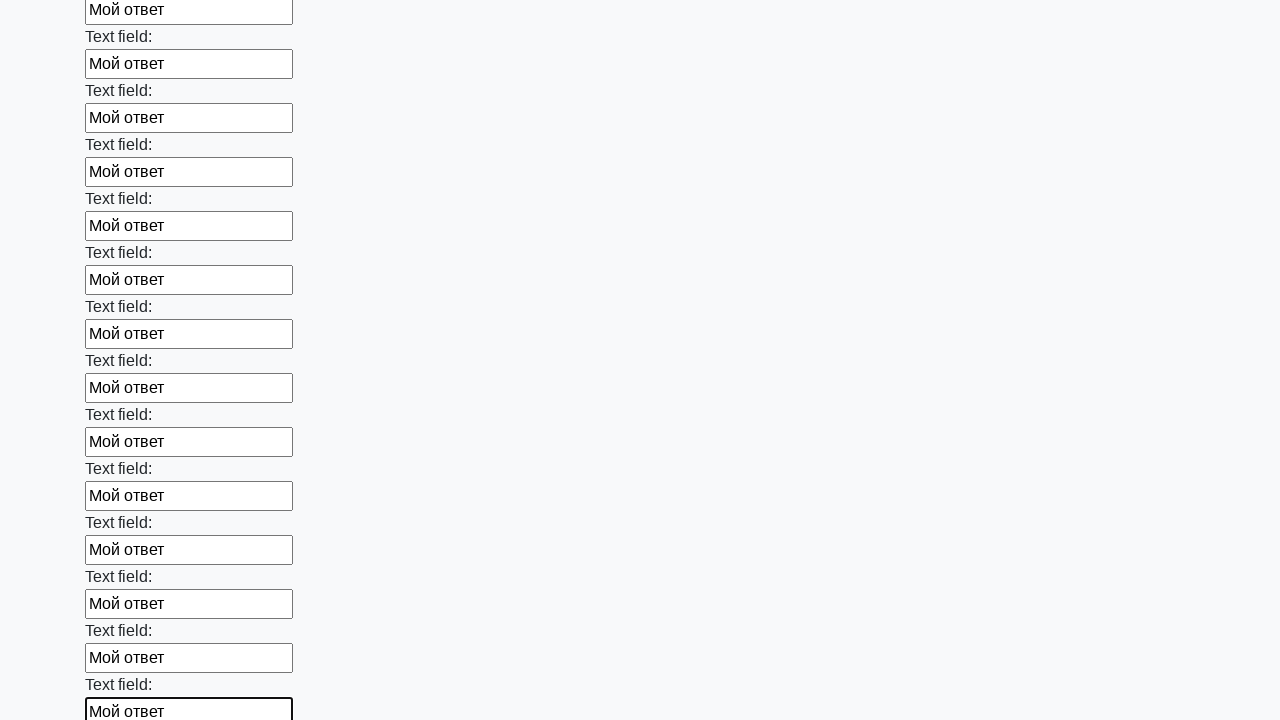

Filled input field with 'Мой ответ' on input >> nth=63
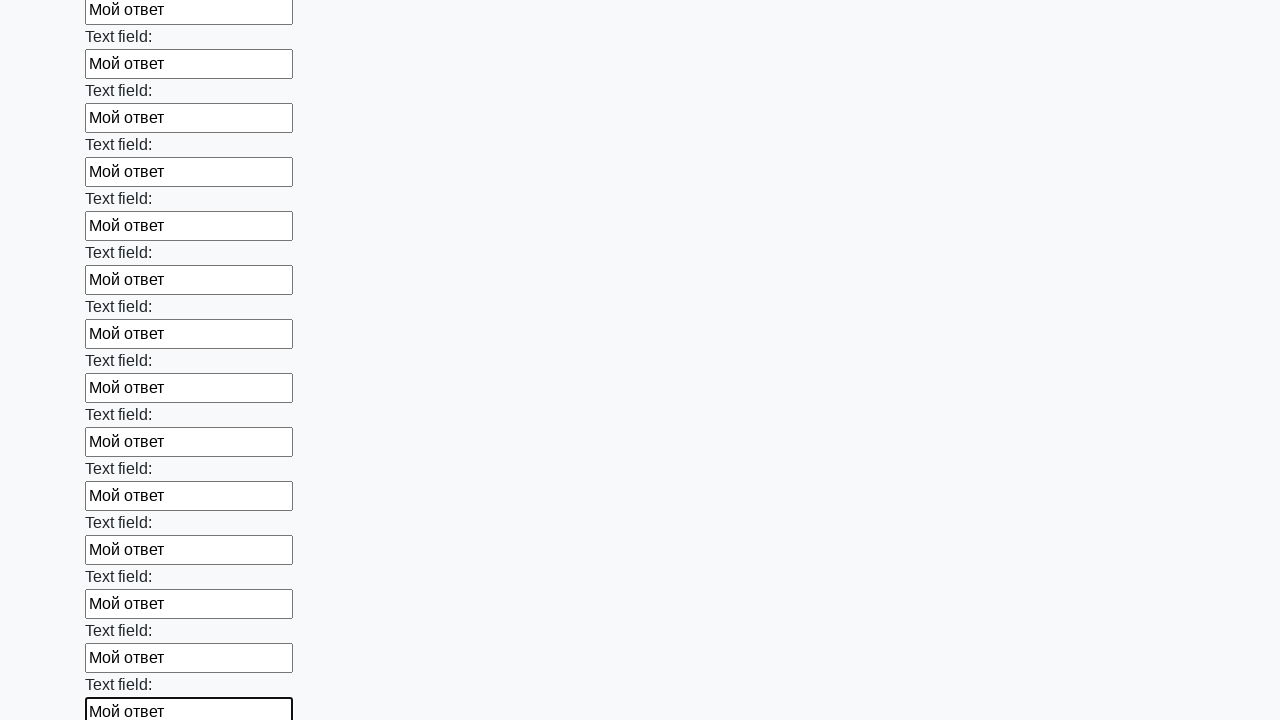

Filled input field with 'Мой ответ' on input >> nth=64
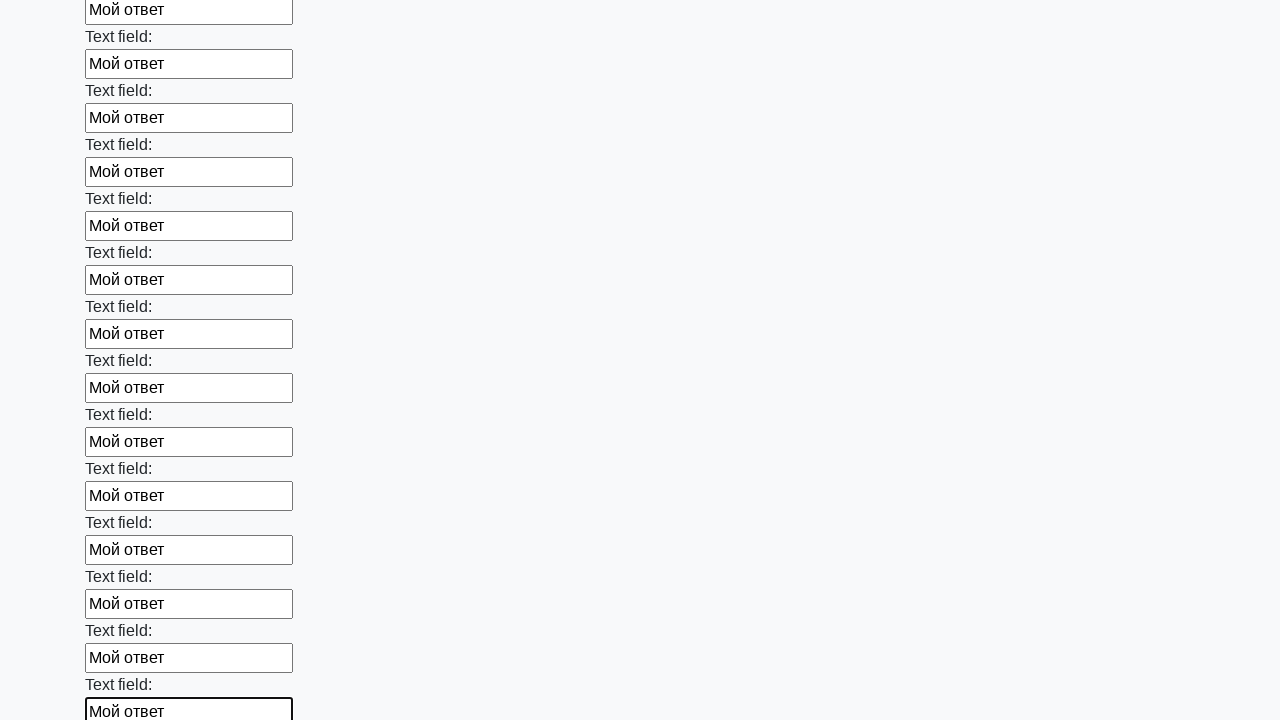

Filled input field with 'Мой ответ' on input >> nth=65
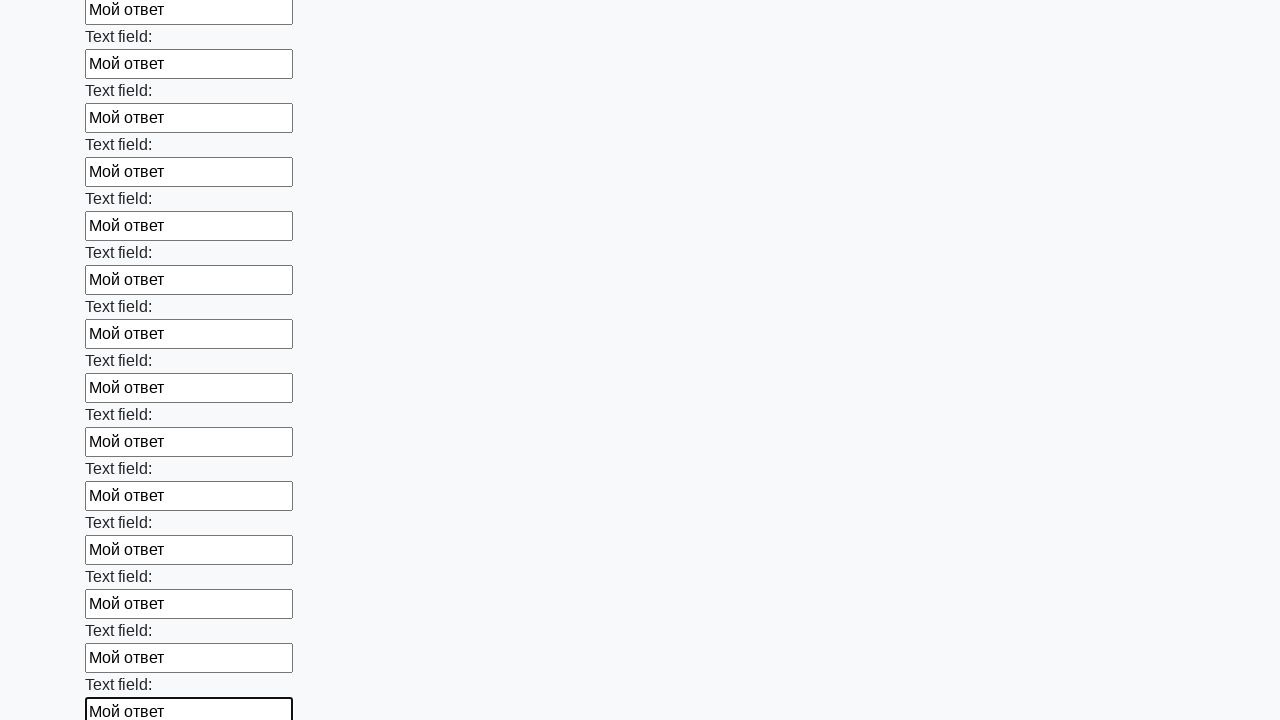

Filled input field with 'Мой ответ' on input >> nth=66
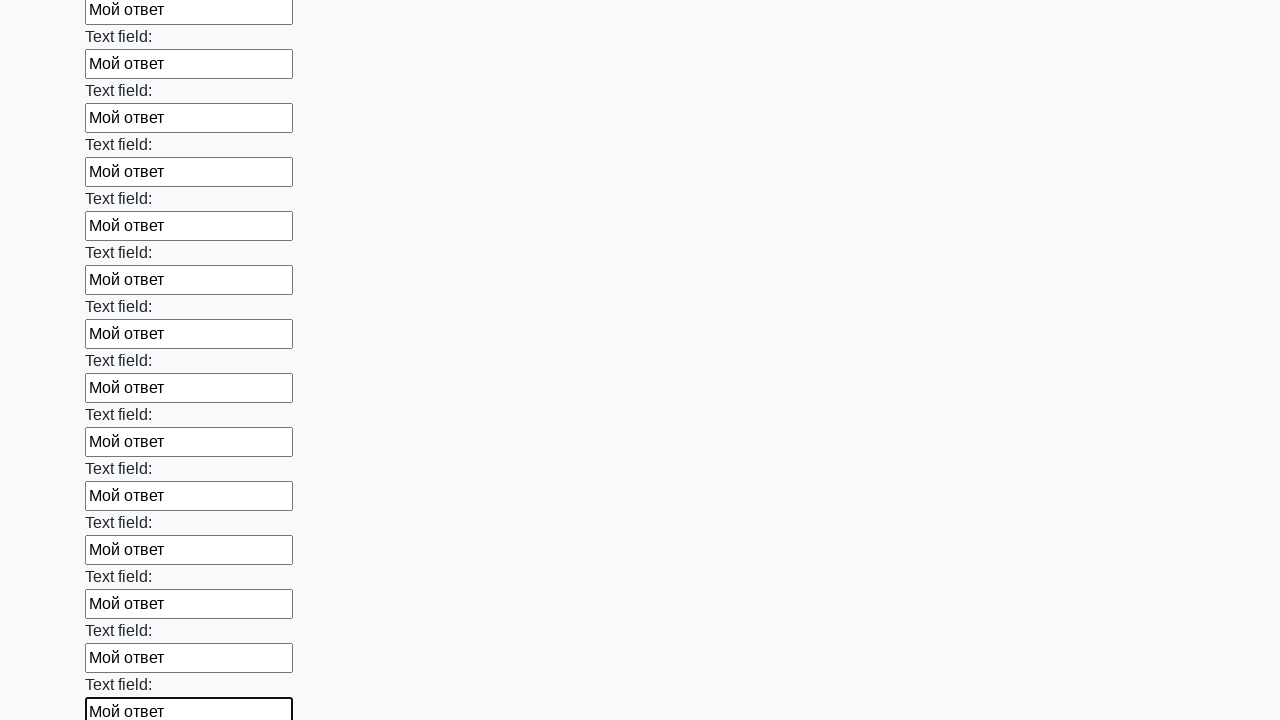

Filled input field with 'Мой ответ' on input >> nth=67
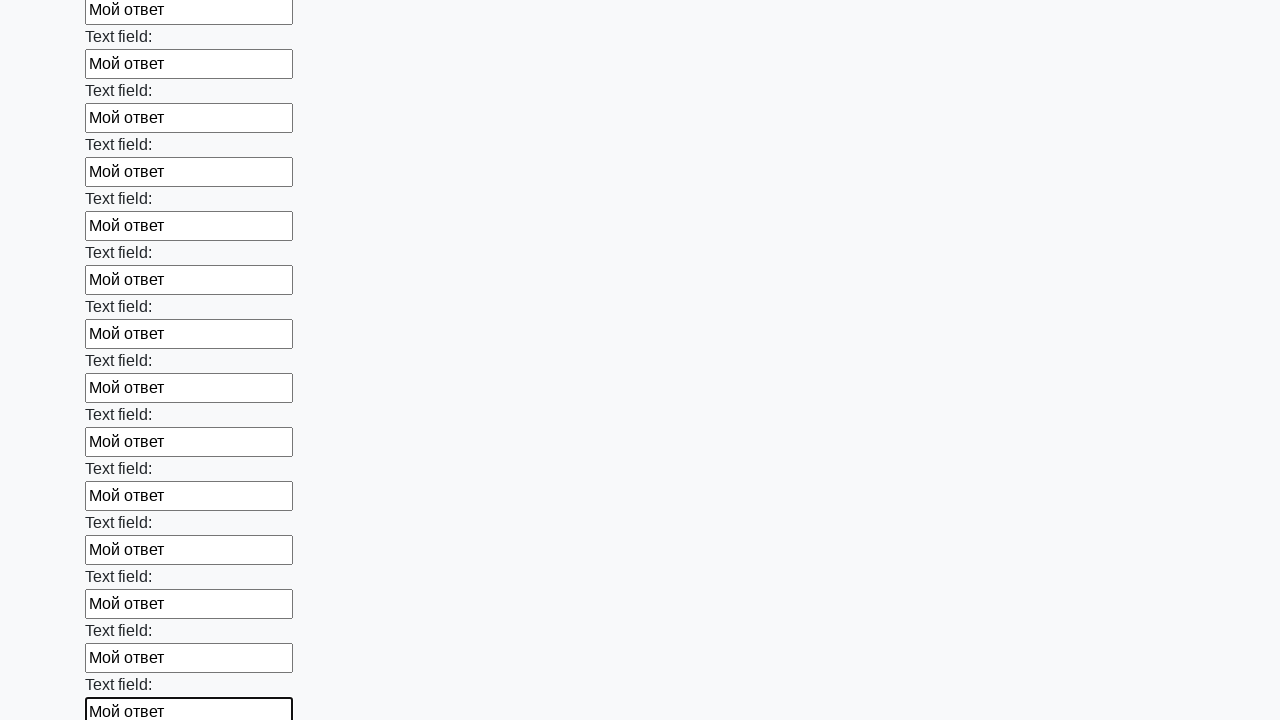

Filled input field with 'Мой ответ' on input >> nth=68
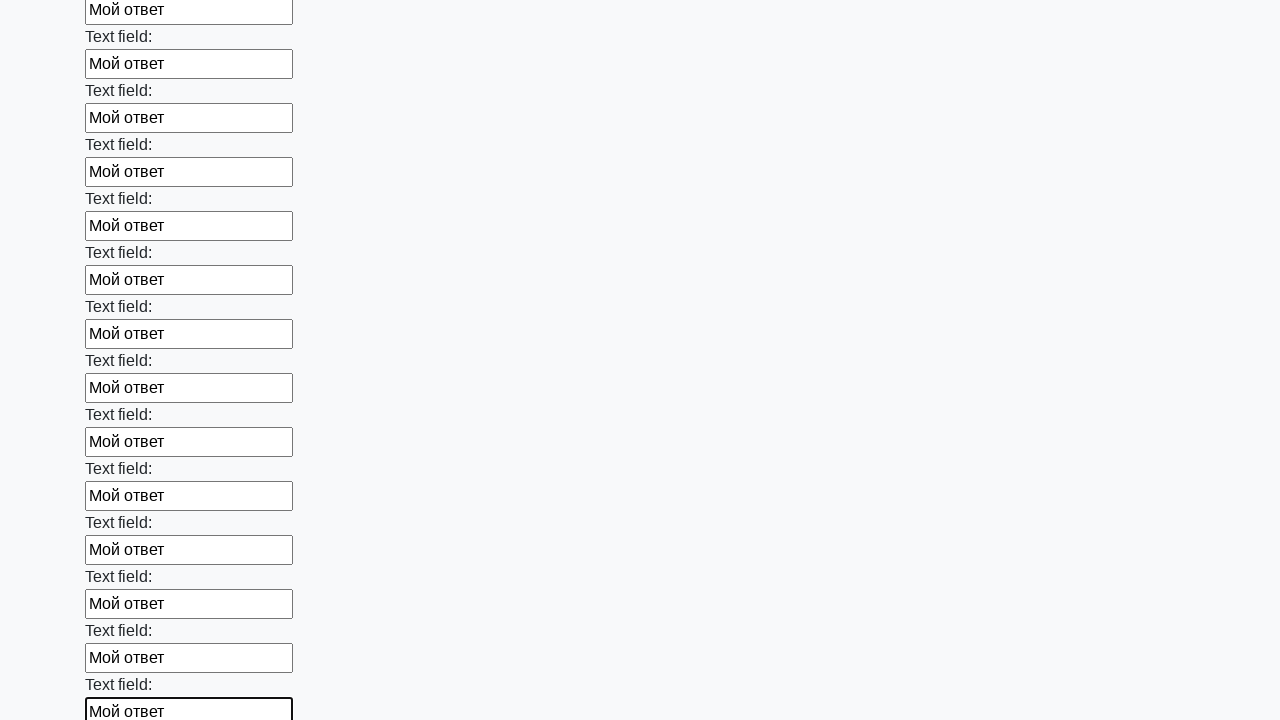

Filled input field with 'Мой ответ' on input >> nth=69
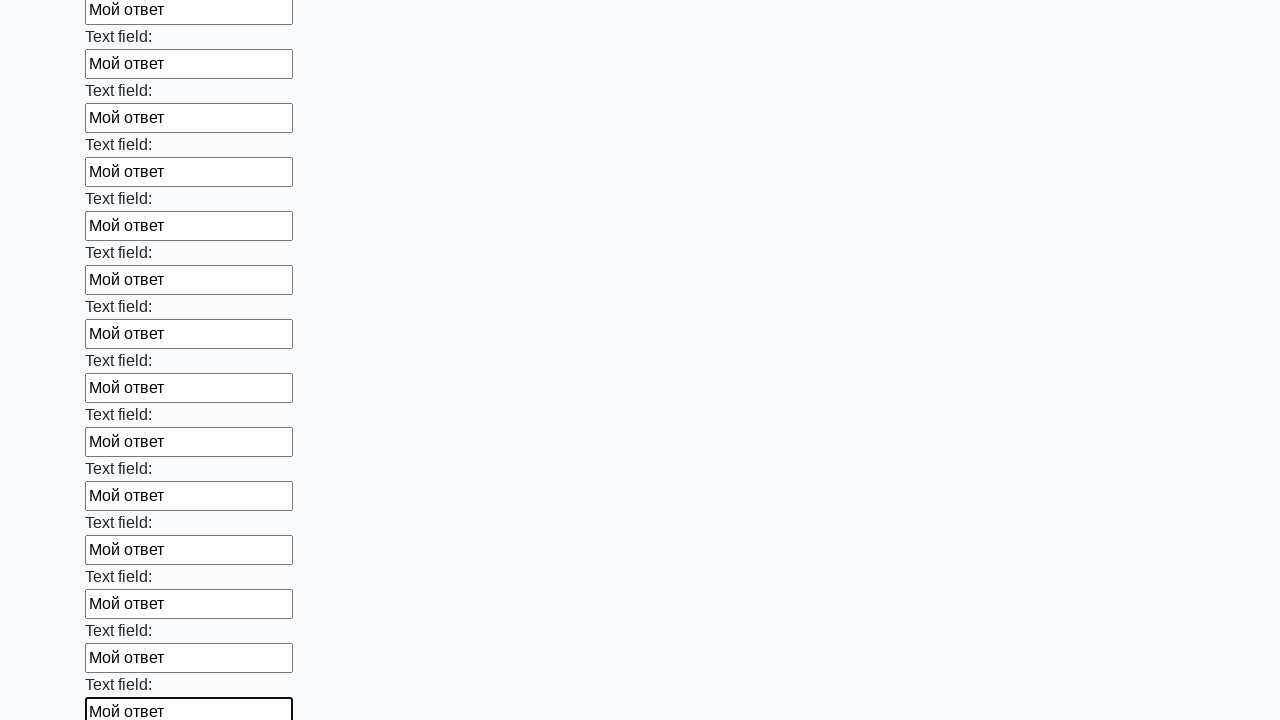

Filled input field with 'Мой ответ' on input >> nth=70
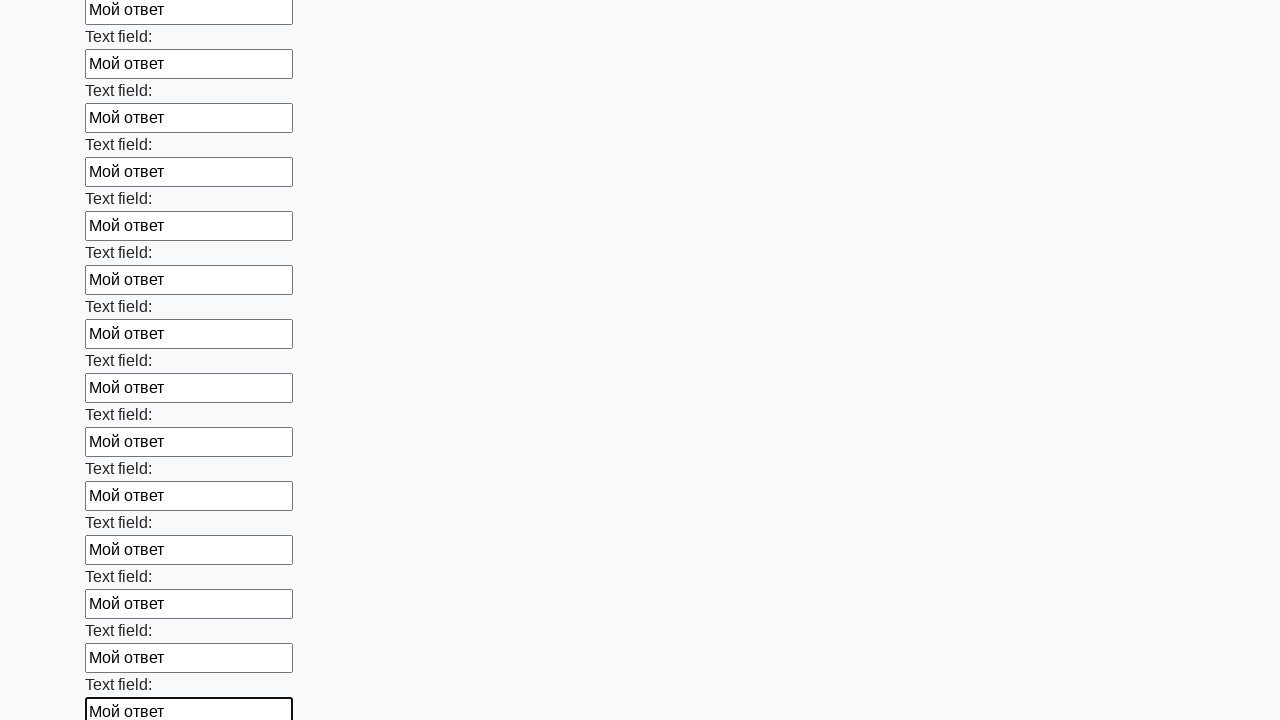

Filled input field with 'Мой ответ' on input >> nth=71
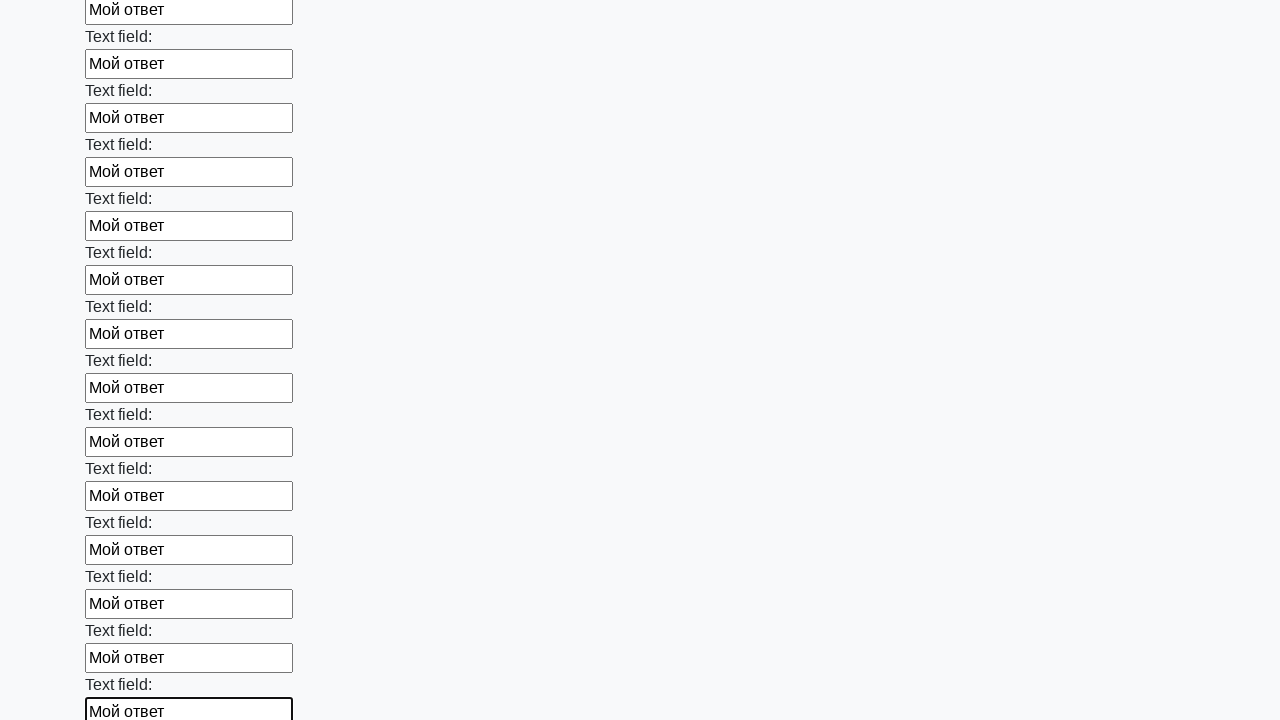

Filled input field with 'Мой ответ' on input >> nth=72
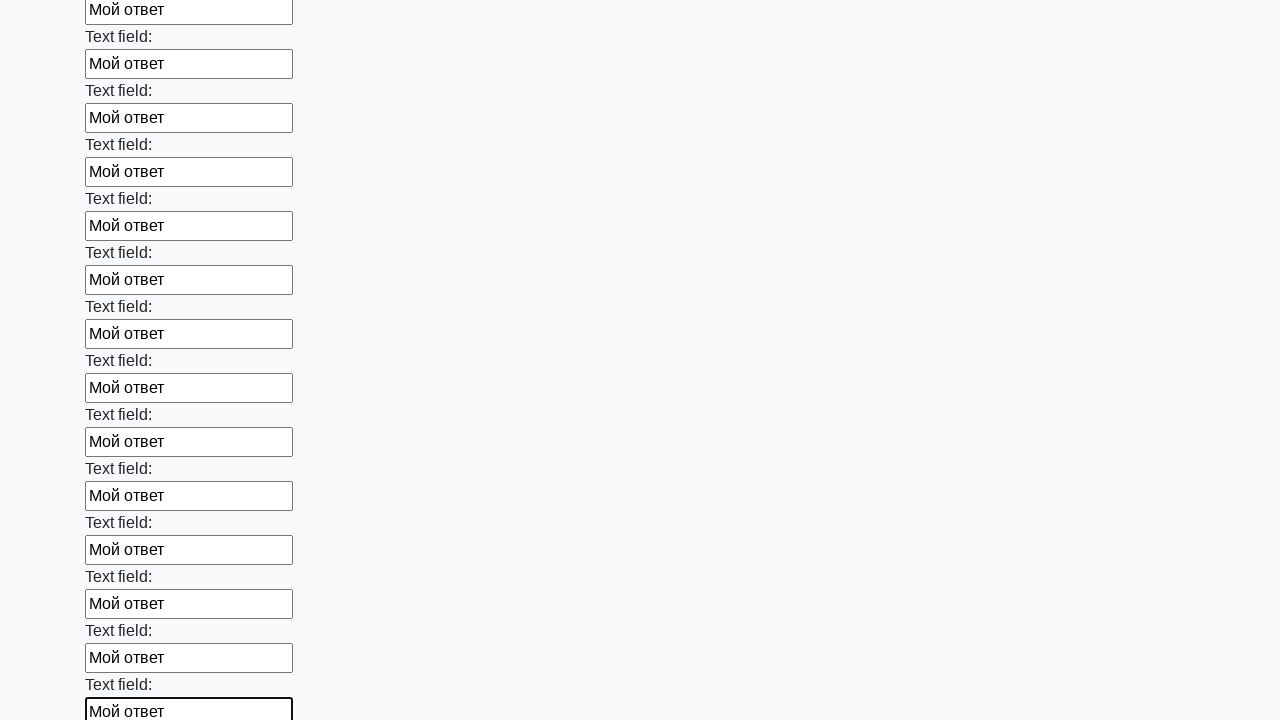

Filled input field with 'Мой ответ' on input >> nth=73
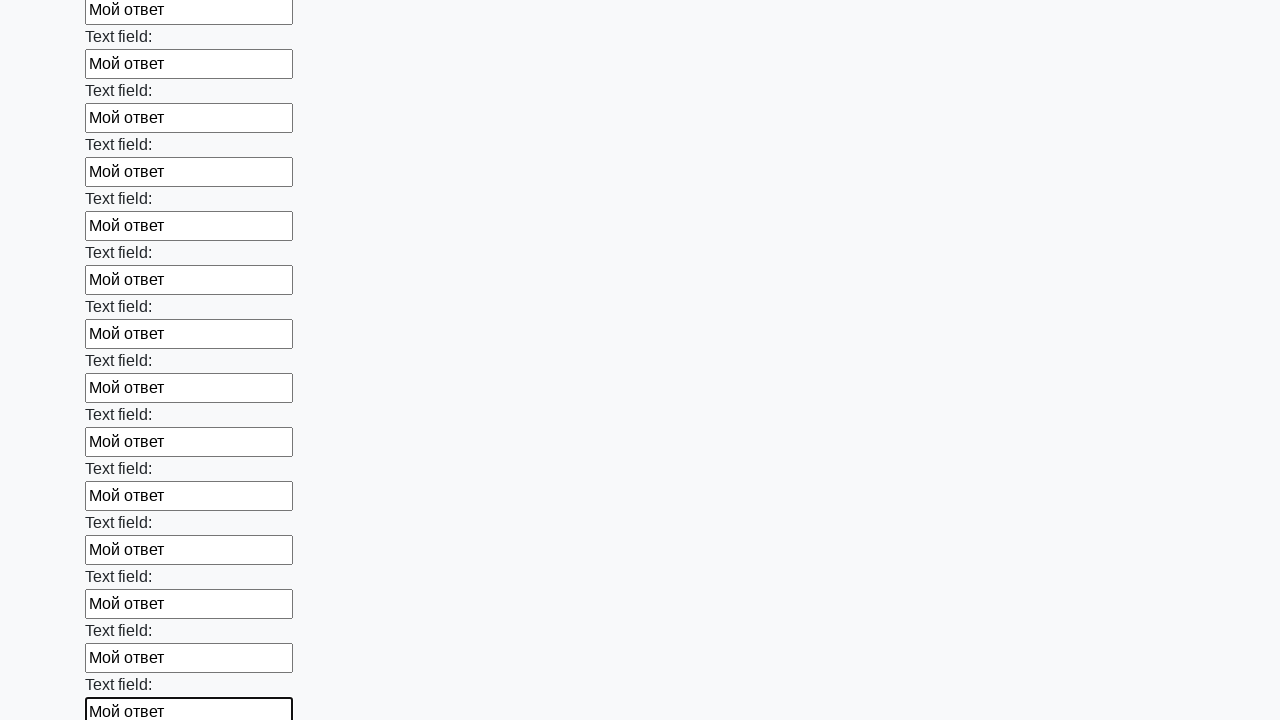

Filled input field with 'Мой ответ' on input >> nth=74
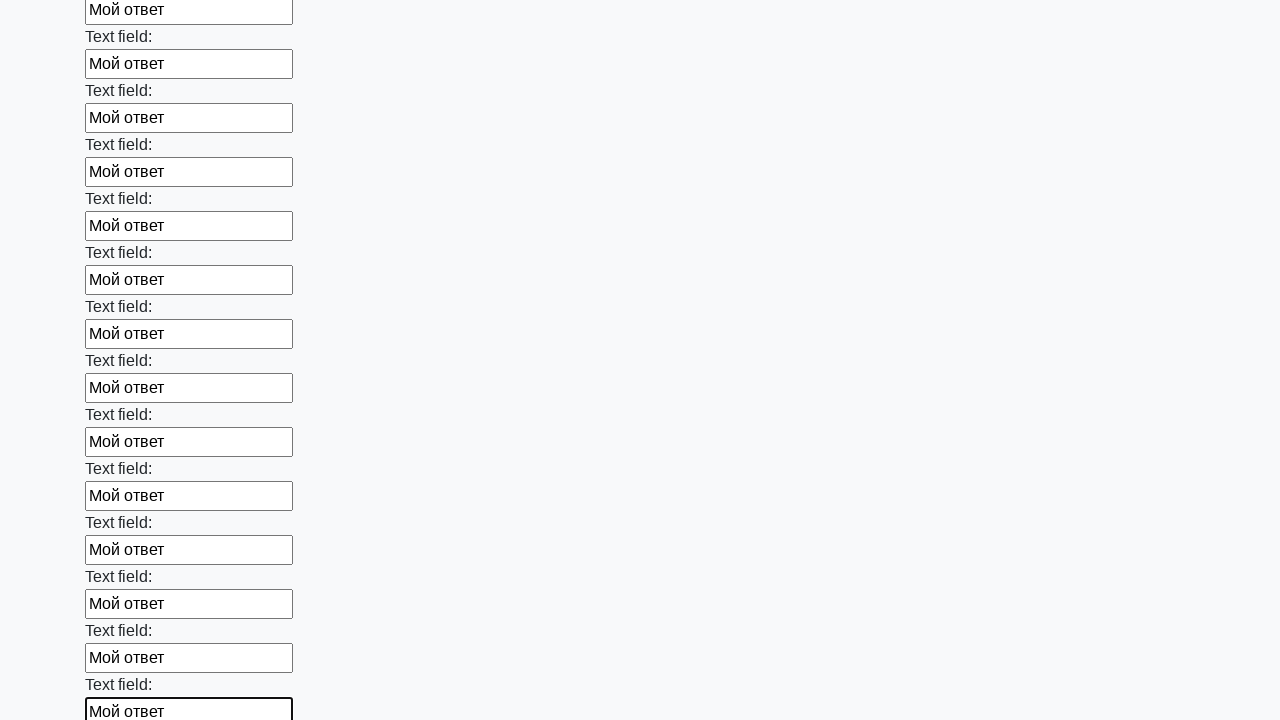

Filled input field with 'Мой ответ' on input >> nth=75
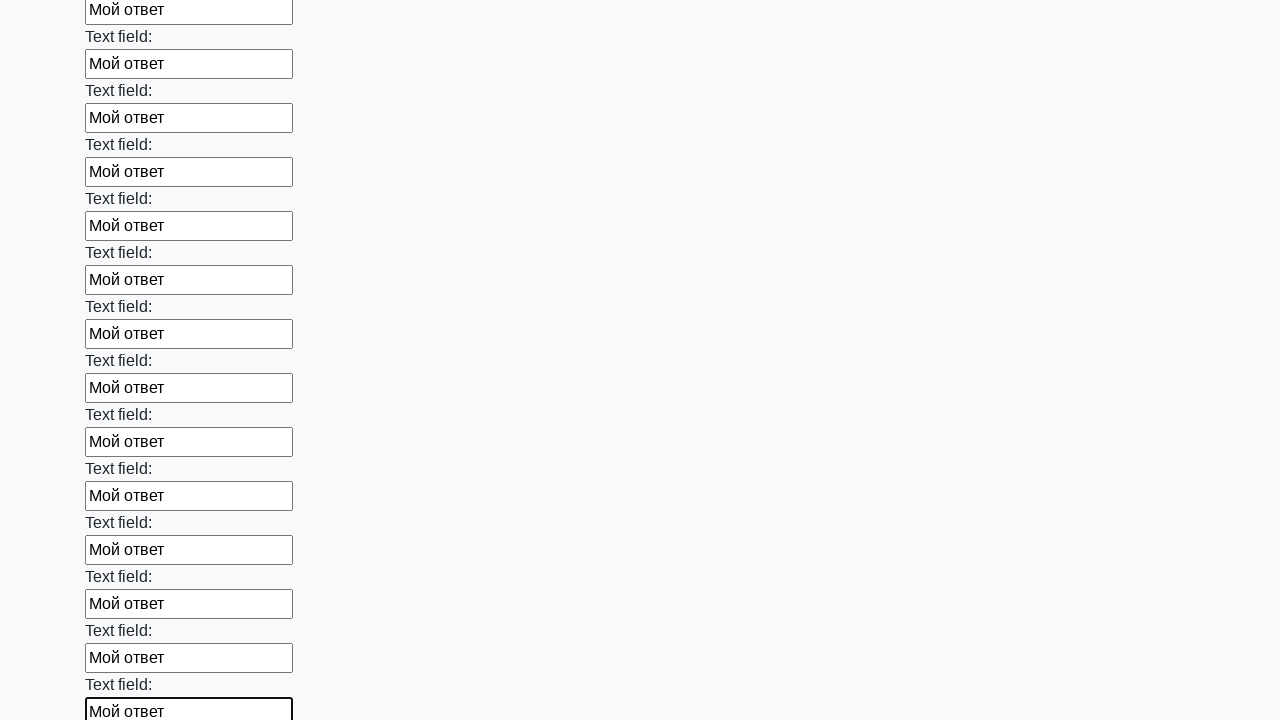

Filled input field with 'Мой ответ' on input >> nth=76
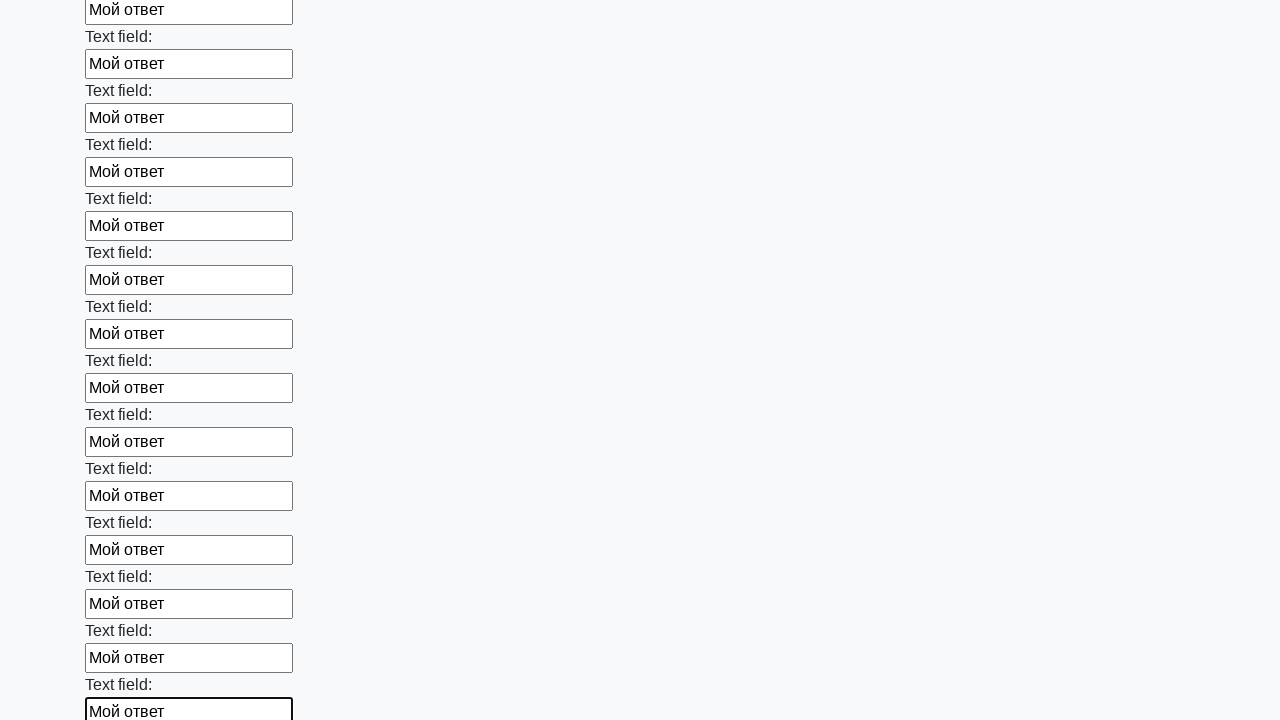

Filled input field with 'Мой ответ' on input >> nth=77
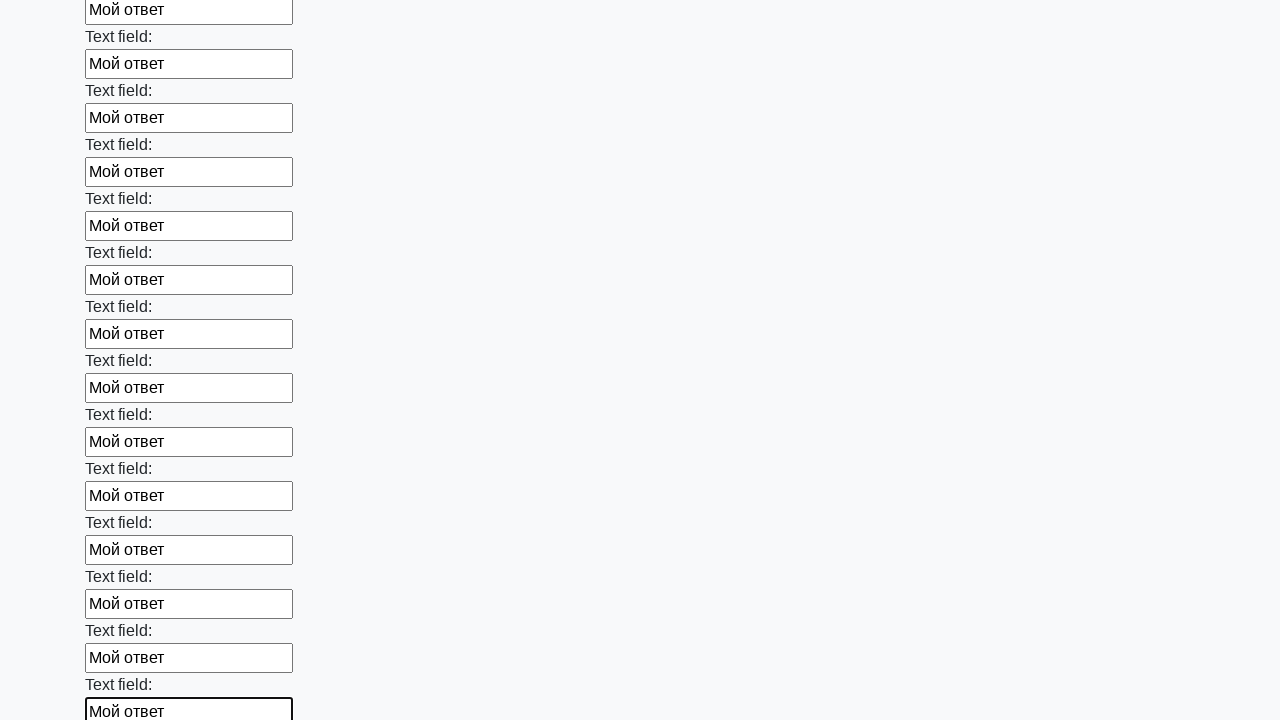

Filled input field with 'Мой ответ' on input >> nth=78
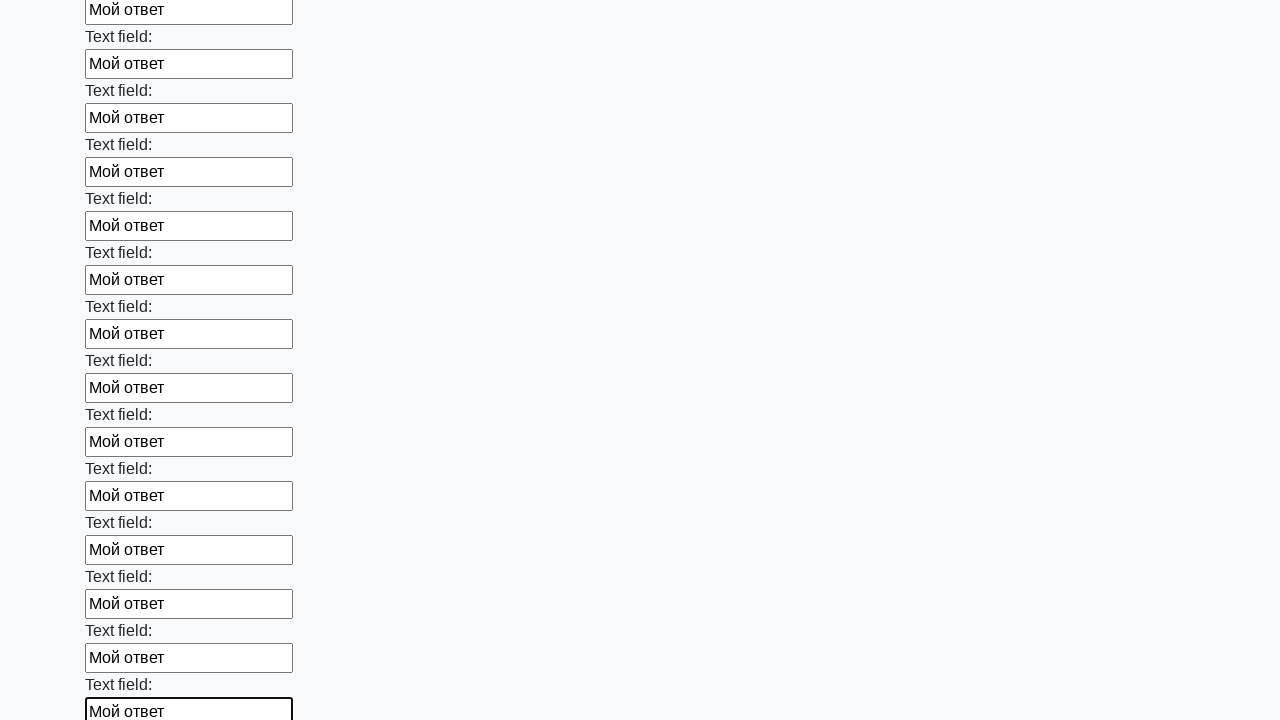

Filled input field with 'Мой ответ' on input >> nth=79
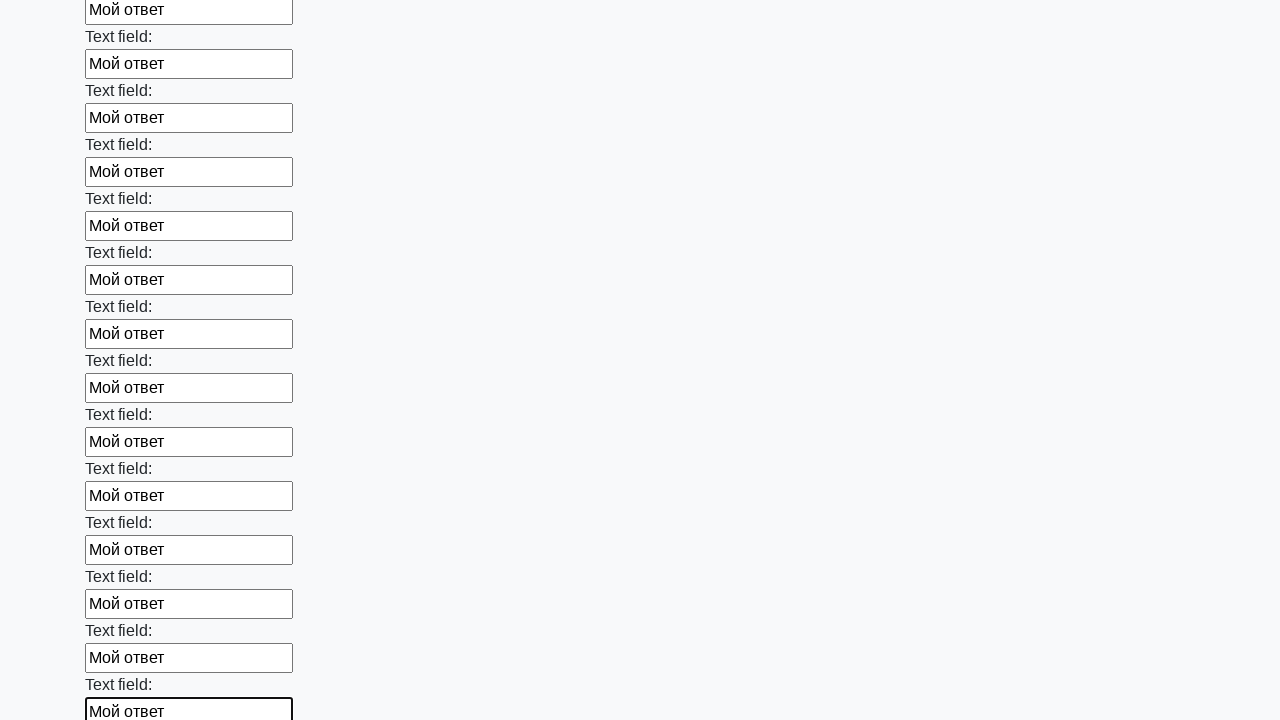

Filled input field with 'Мой ответ' on input >> nth=80
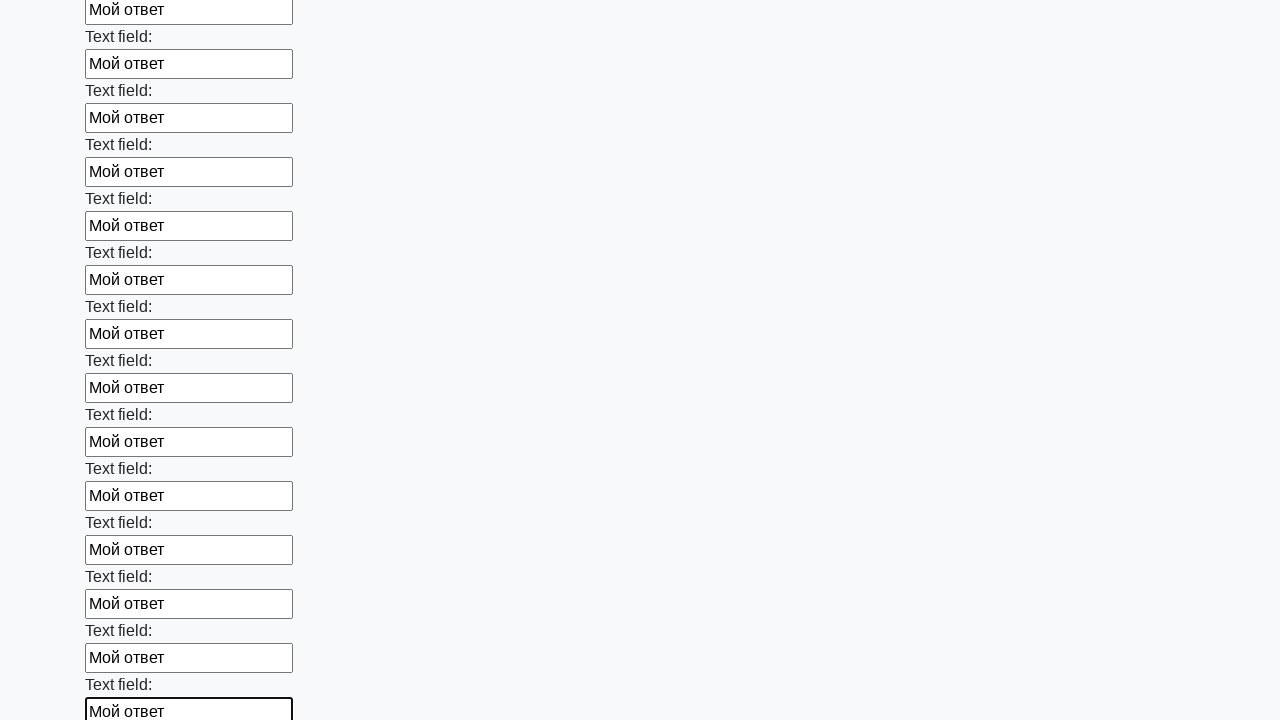

Filled input field with 'Мой ответ' on input >> nth=81
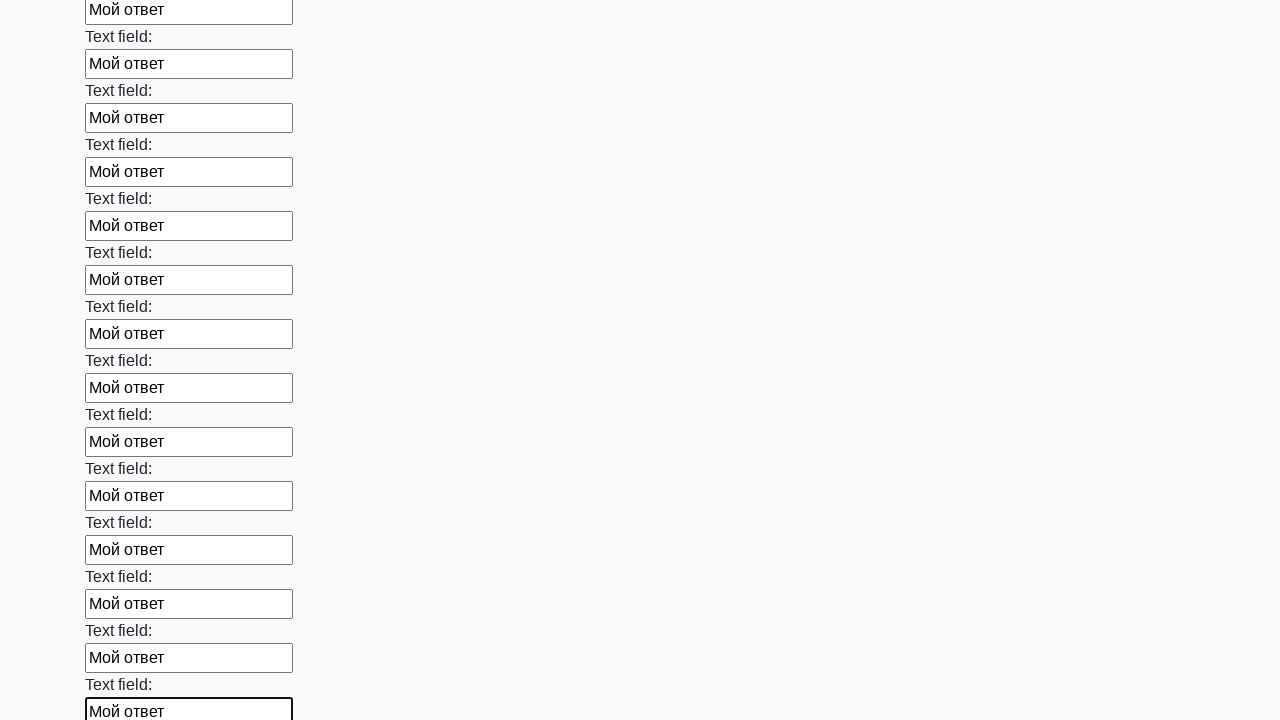

Filled input field with 'Мой ответ' on input >> nth=82
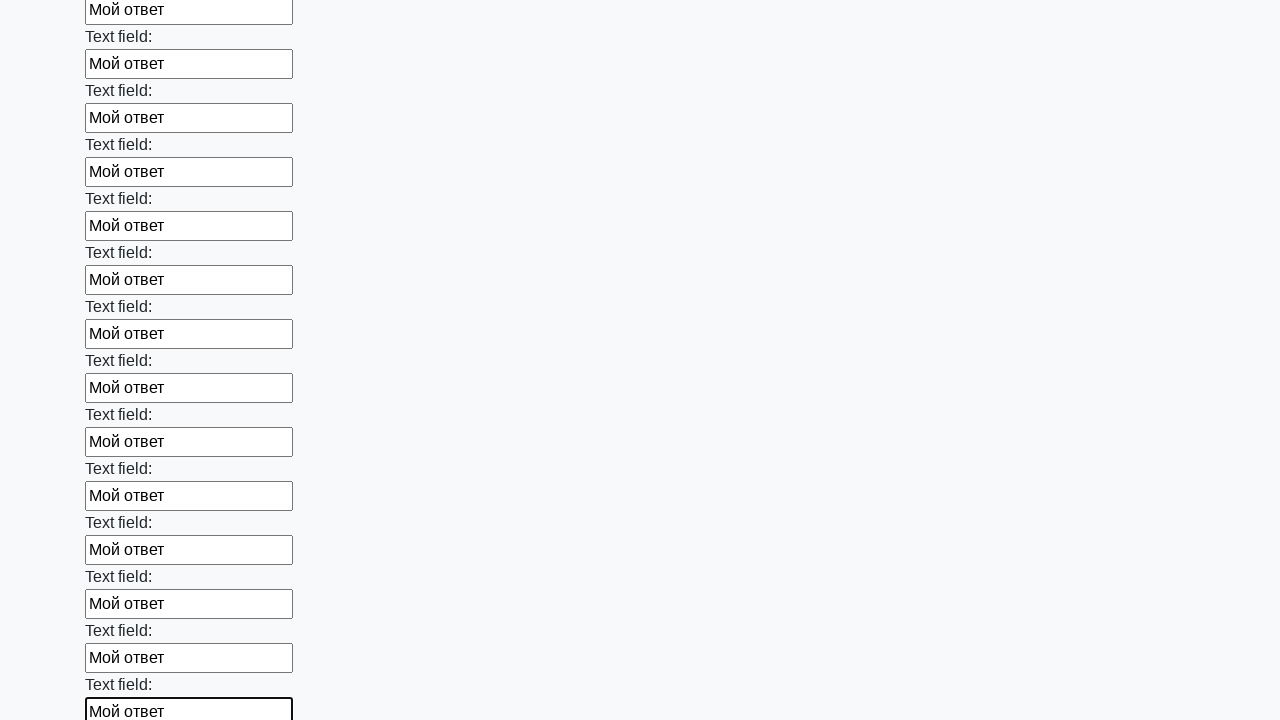

Filled input field with 'Мой ответ' on input >> nth=83
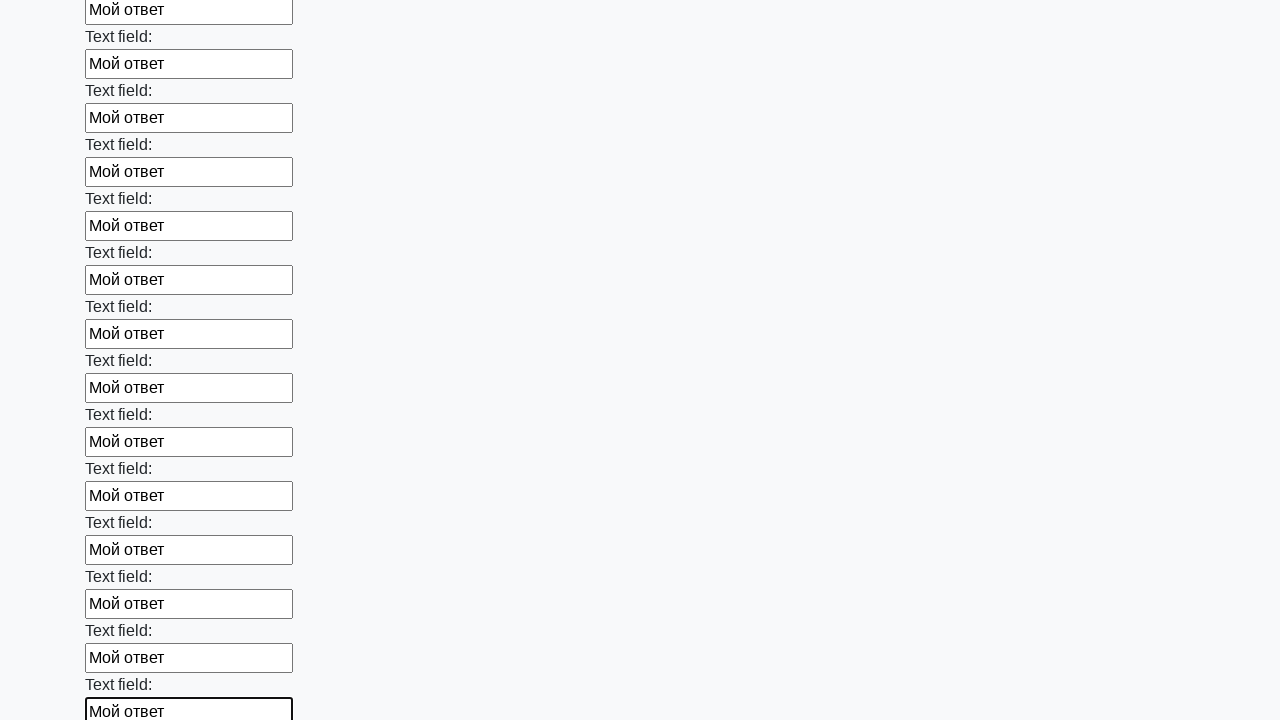

Filled input field with 'Мой ответ' on input >> nth=84
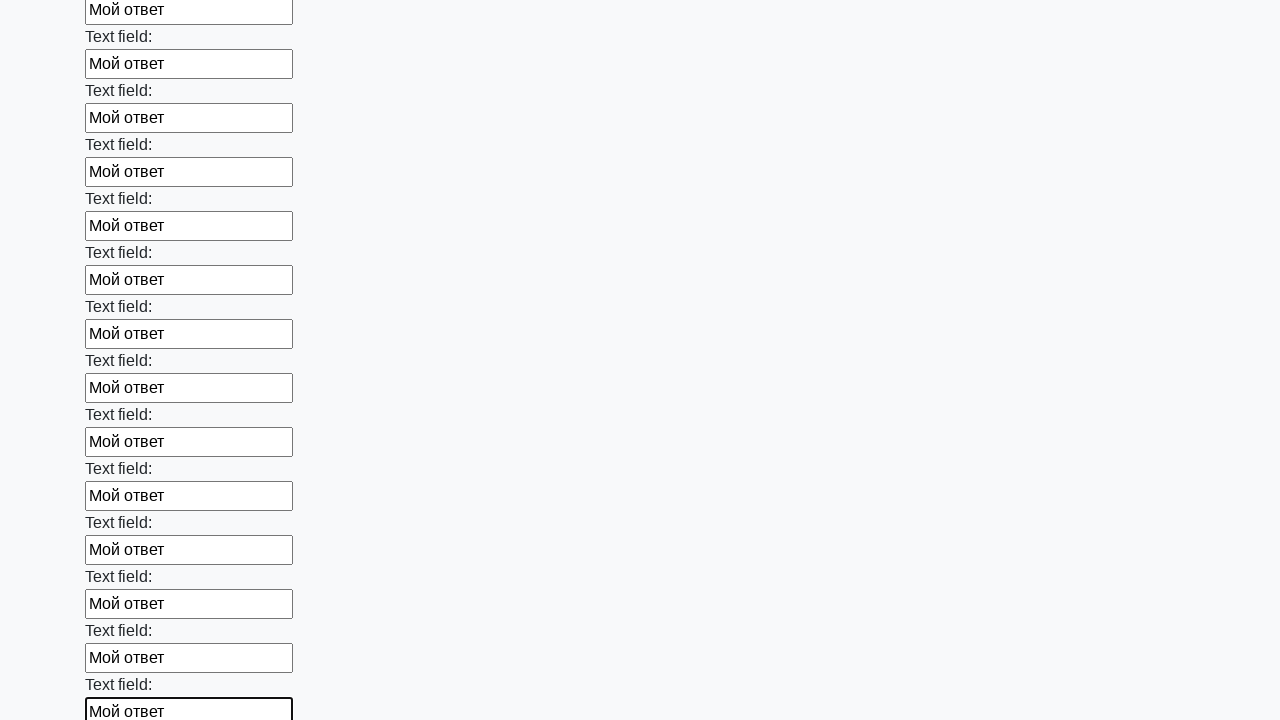

Filled input field with 'Мой ответ' on input >> nth=85
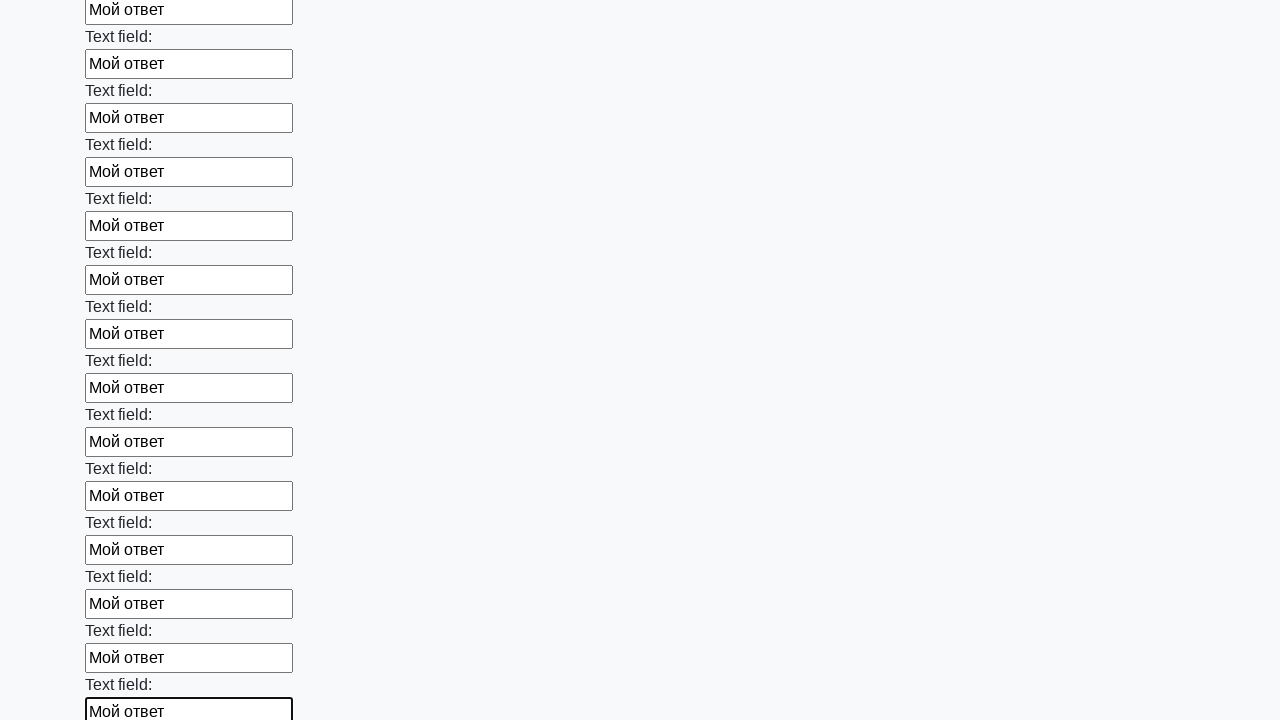

Filled input field with 'Мой ответ' on input >> nth=86
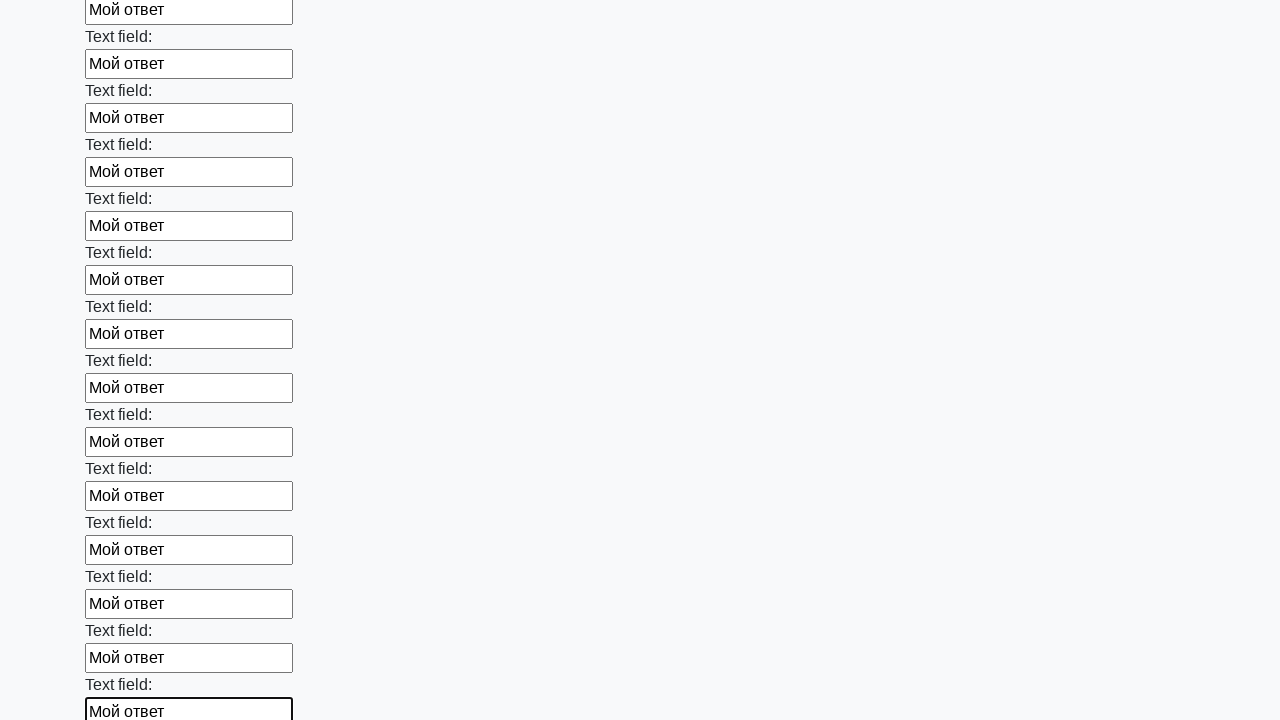

Filled input field with 'Мой ответ' on input >> nth=87
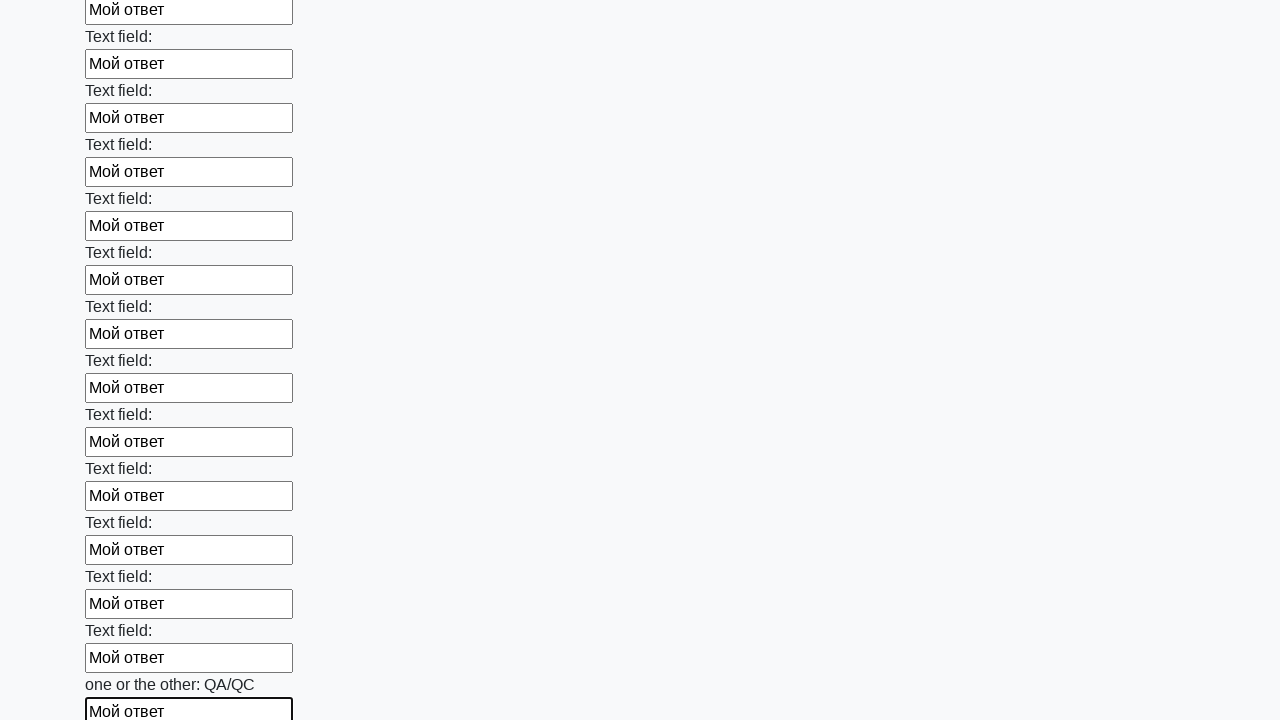

Filled input field with 'Мой ответ' on input >> nth=88
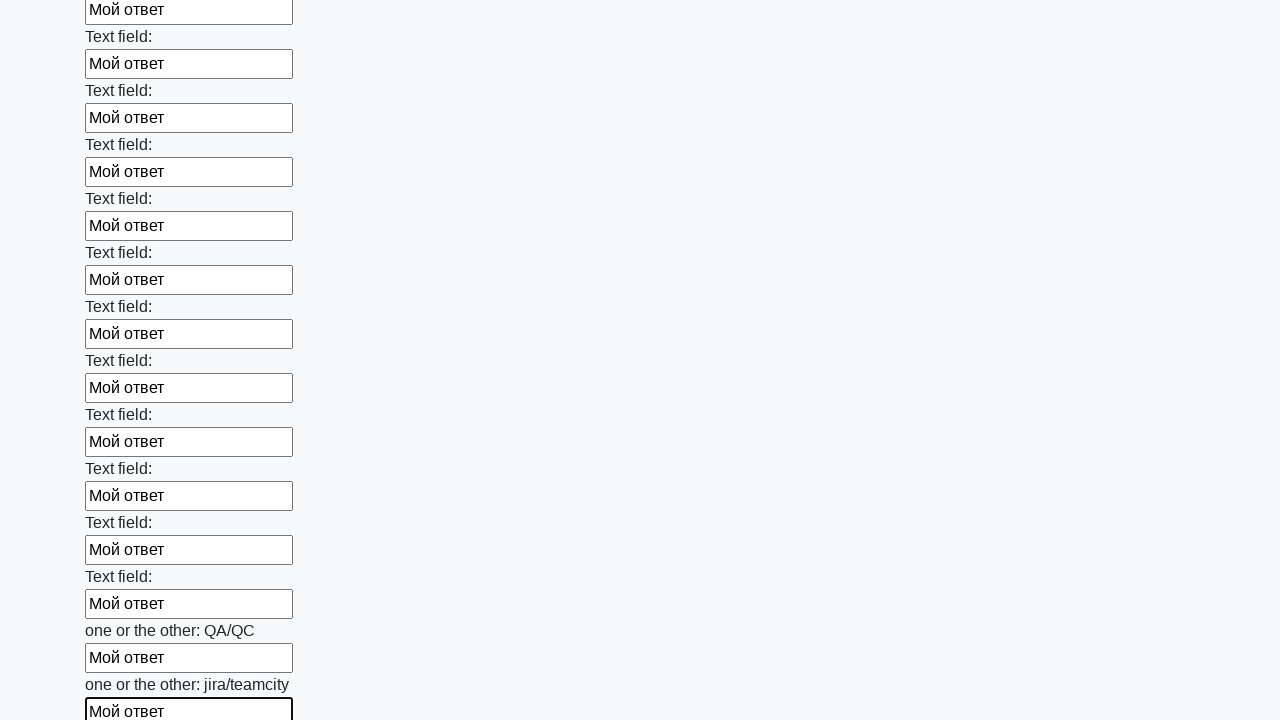

Filled input field with 'Мой ответ' on input >> nth=89
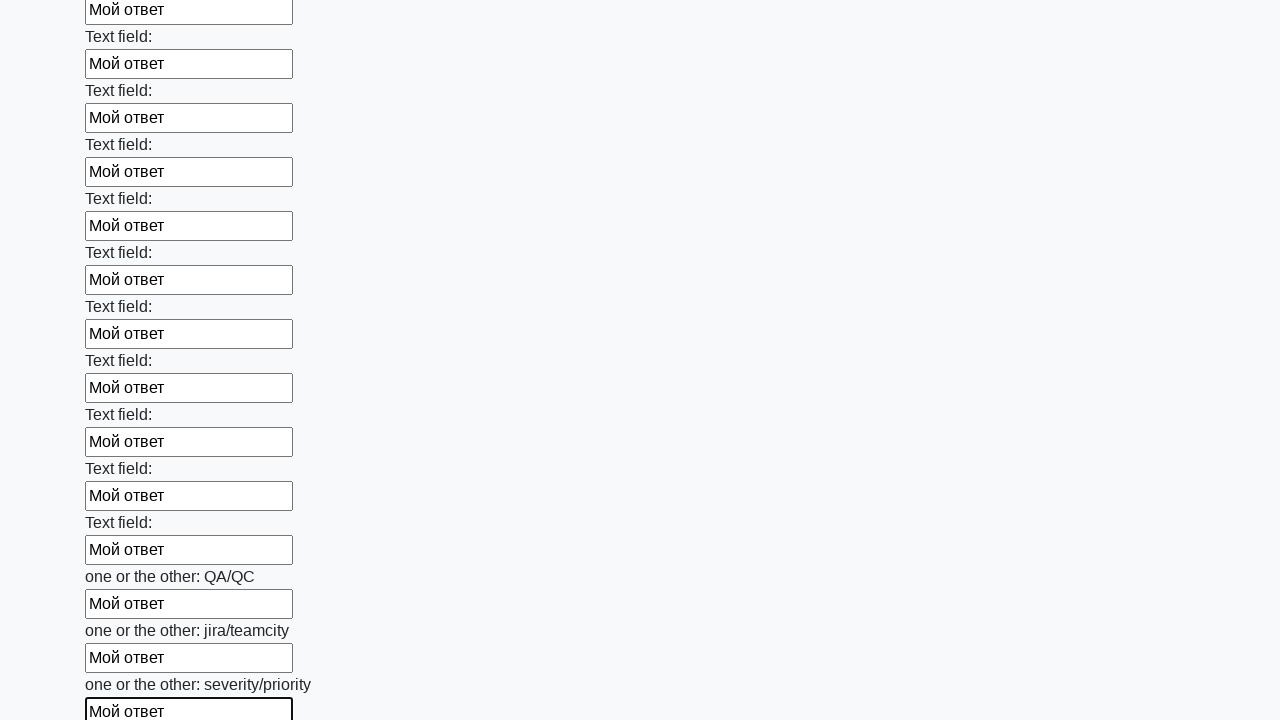

Filled input field with 'Мой ответ' on input >> nth=90
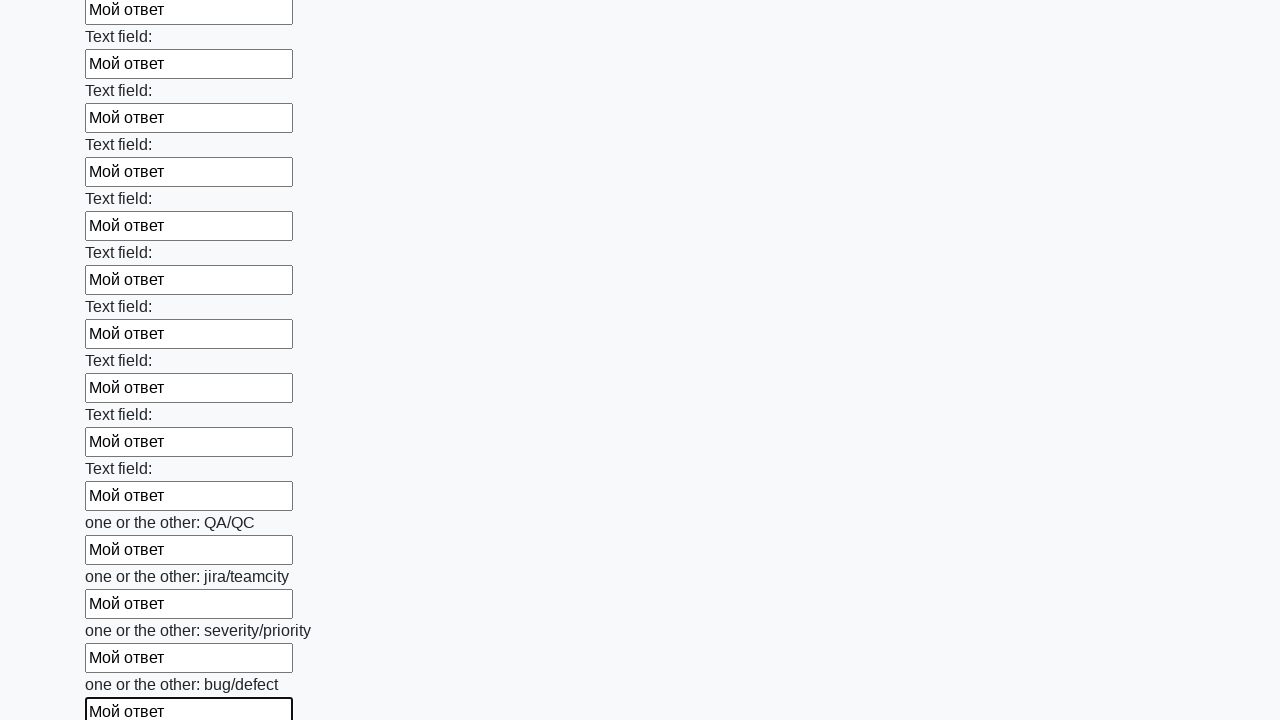

Filled input field with 'Мой ответ' on input >> nth=91
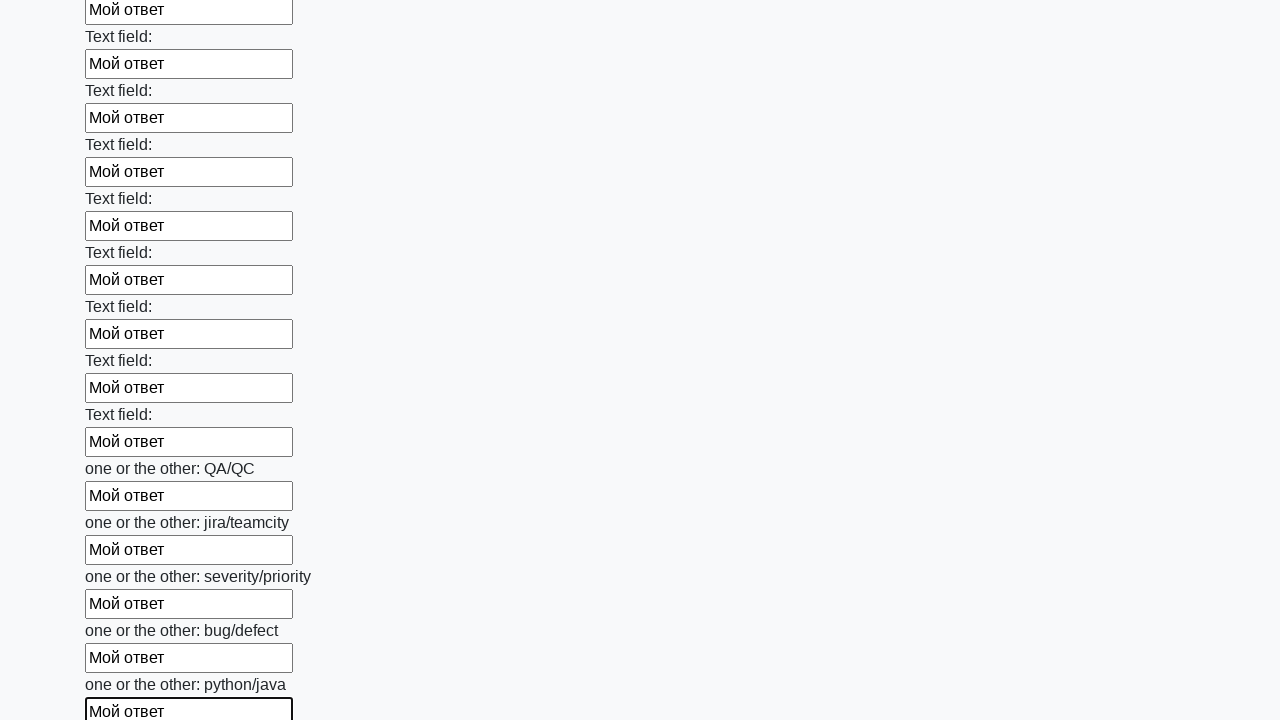

Filled input field with 'Мой ответ' on input >> nth=92
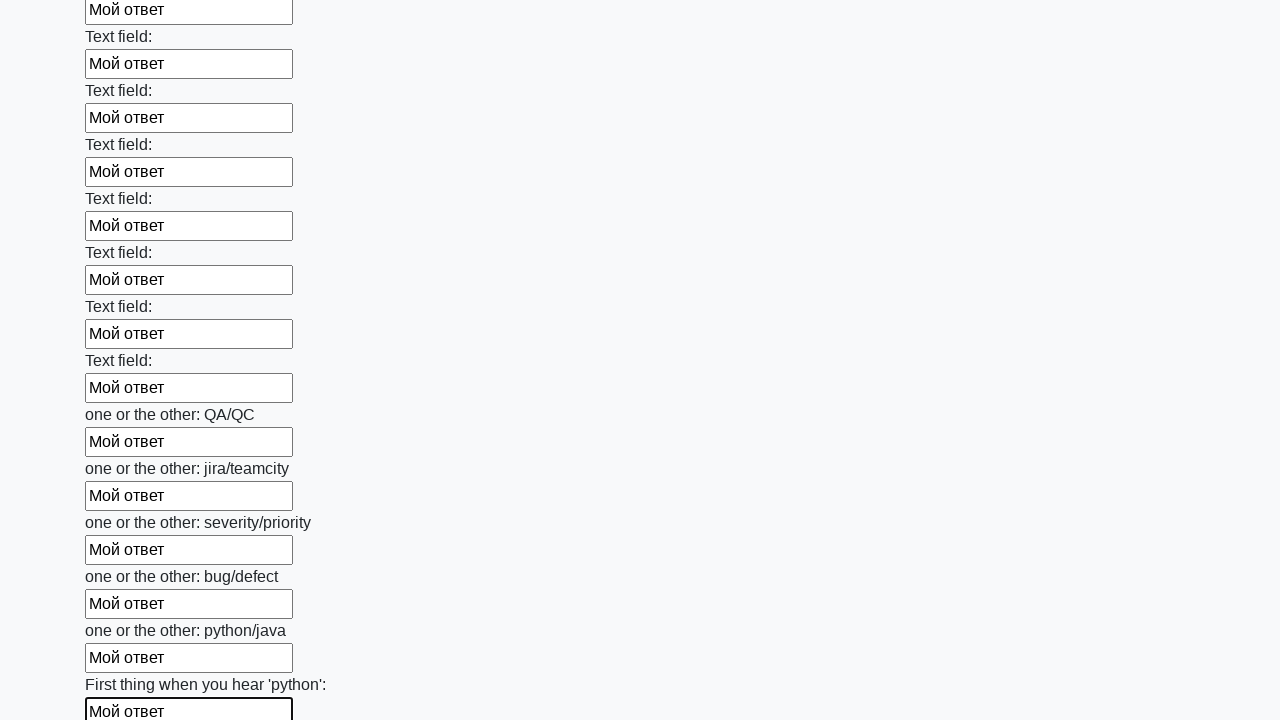

Filled input field with 'Мой ответ' on input >> nth=93
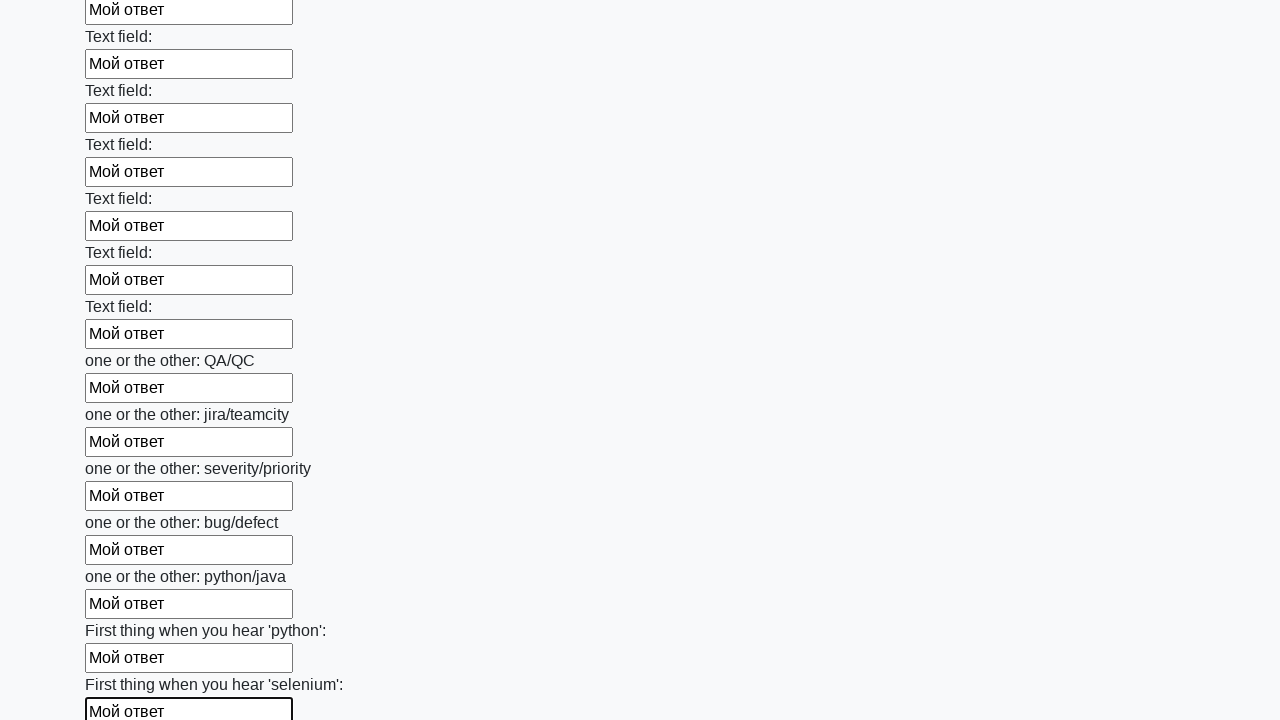

Filled input field with 'Мой ответ' on input >> nth=94
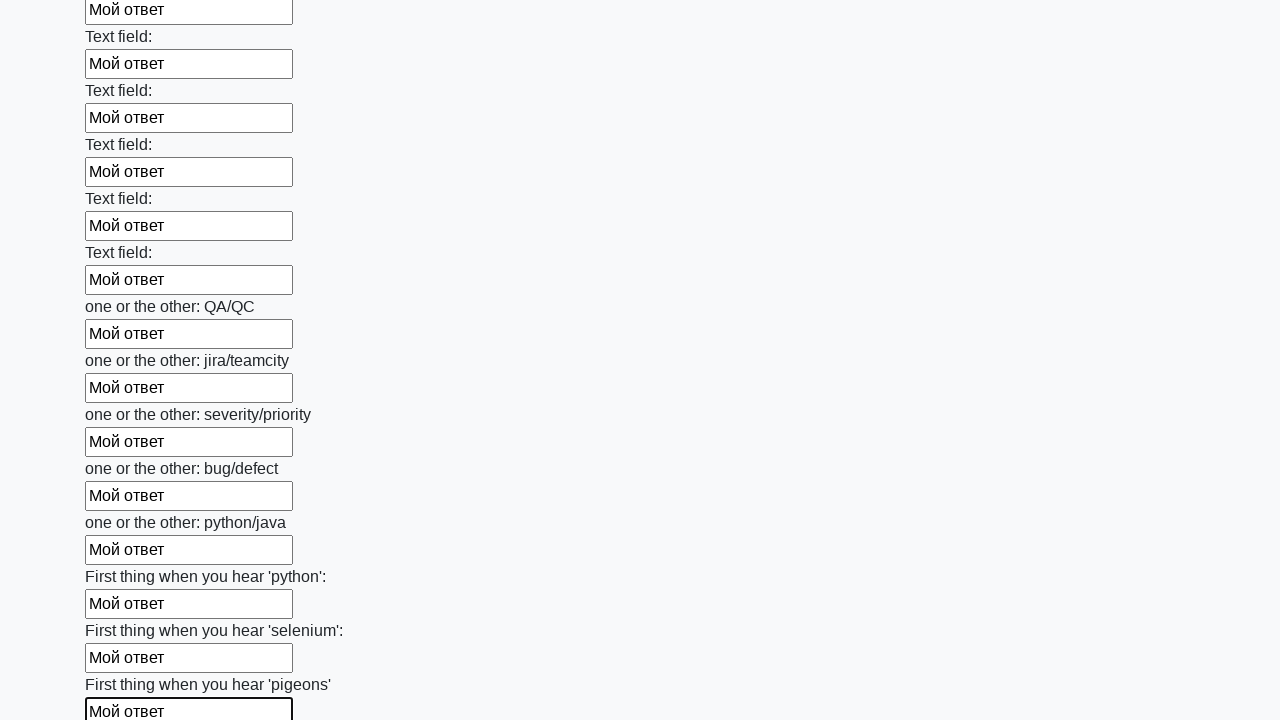

Filled input field with 'Мой ответ' on input >> nth=95
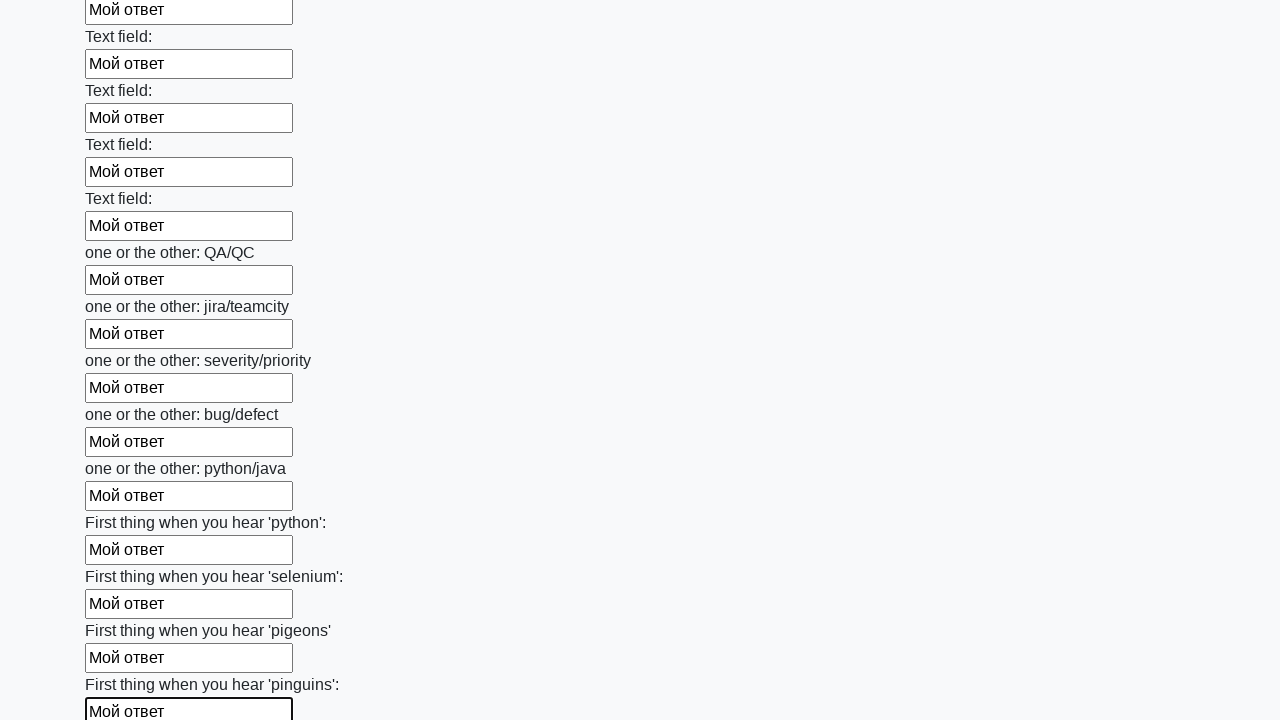

Filled input field with 'Мой ответ' on input >> nth=96
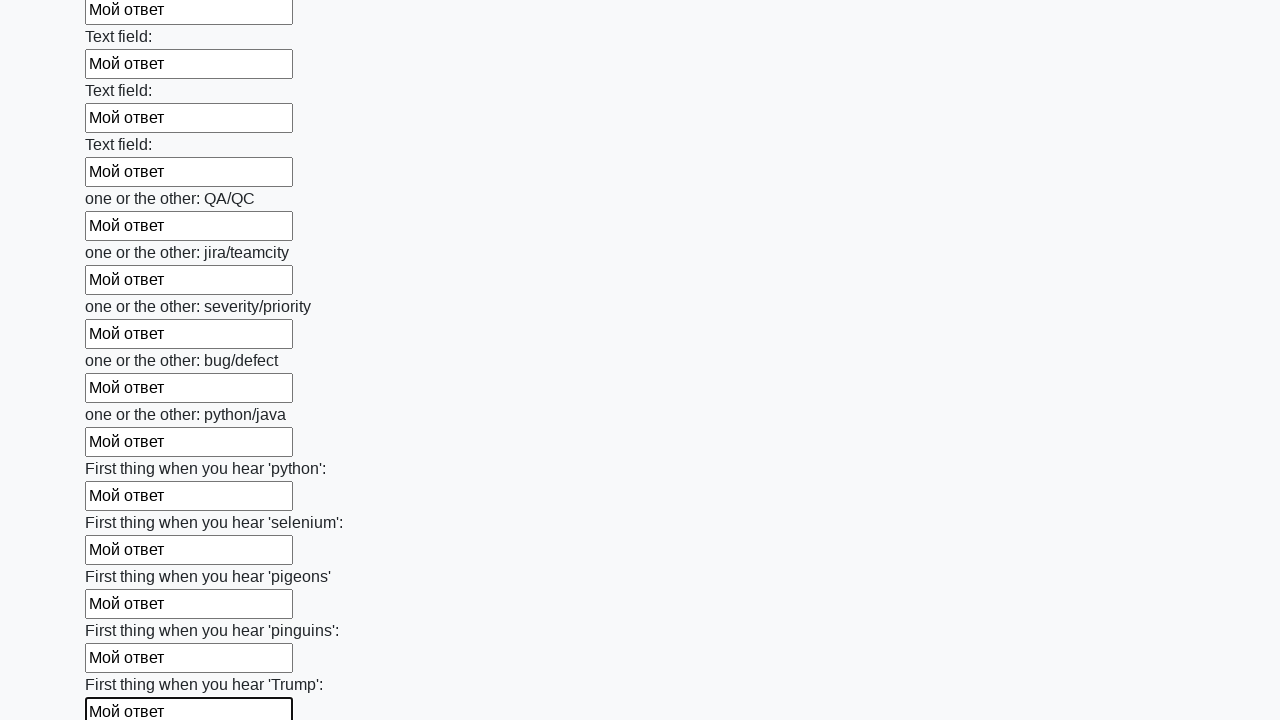

Filled input field with 'Мой ответ' on input >> nth=97
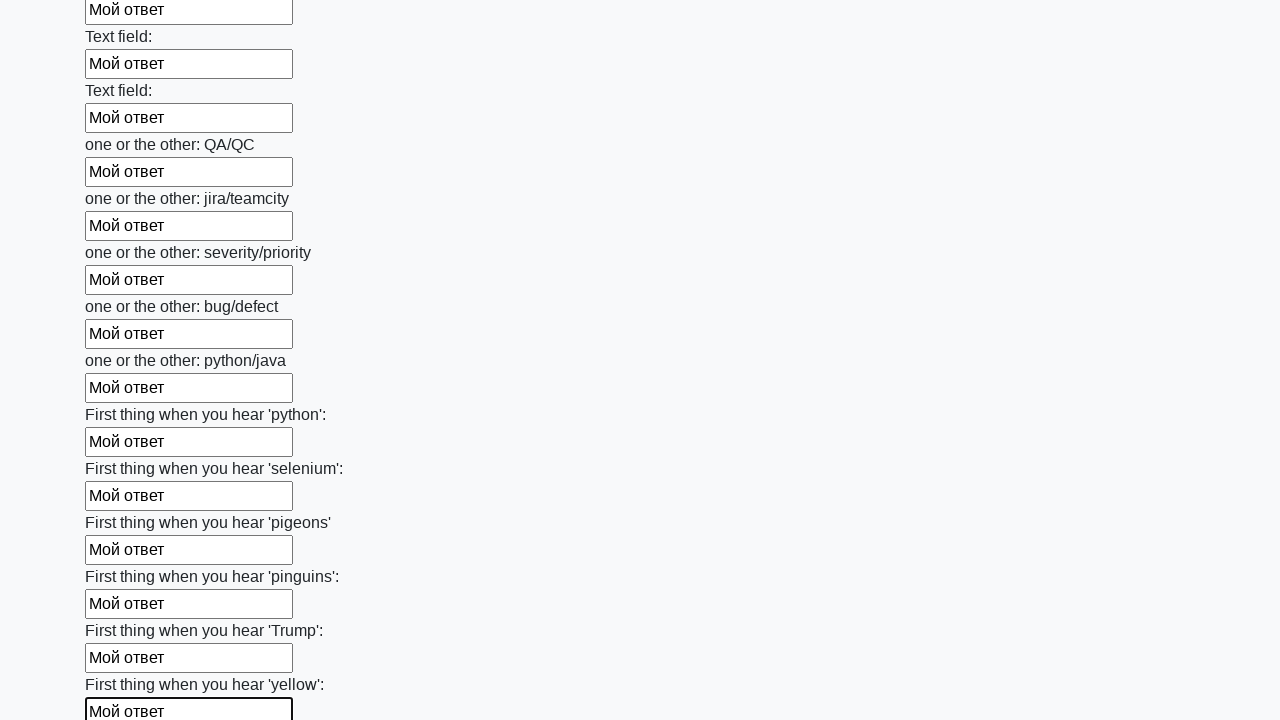

Filled input field with 'Мой ответ' on input >> nth=98
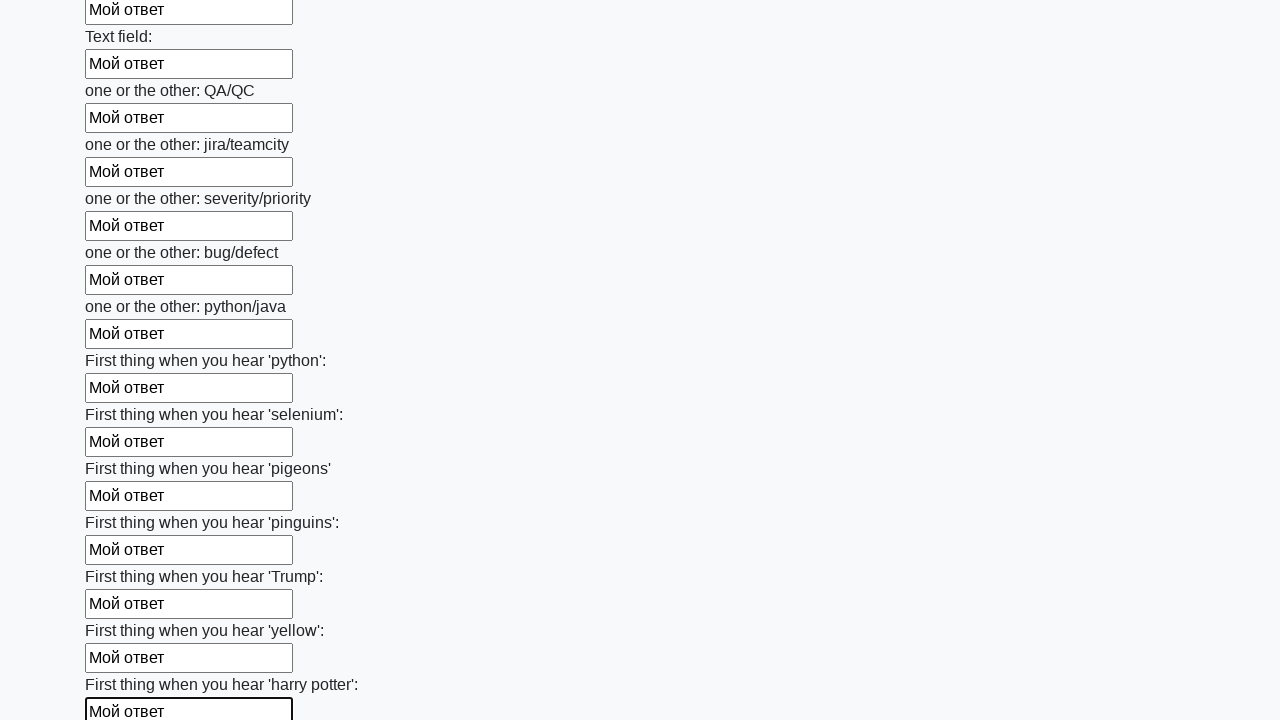

Filled input field with 'Мой ответ' on input >> nth=99
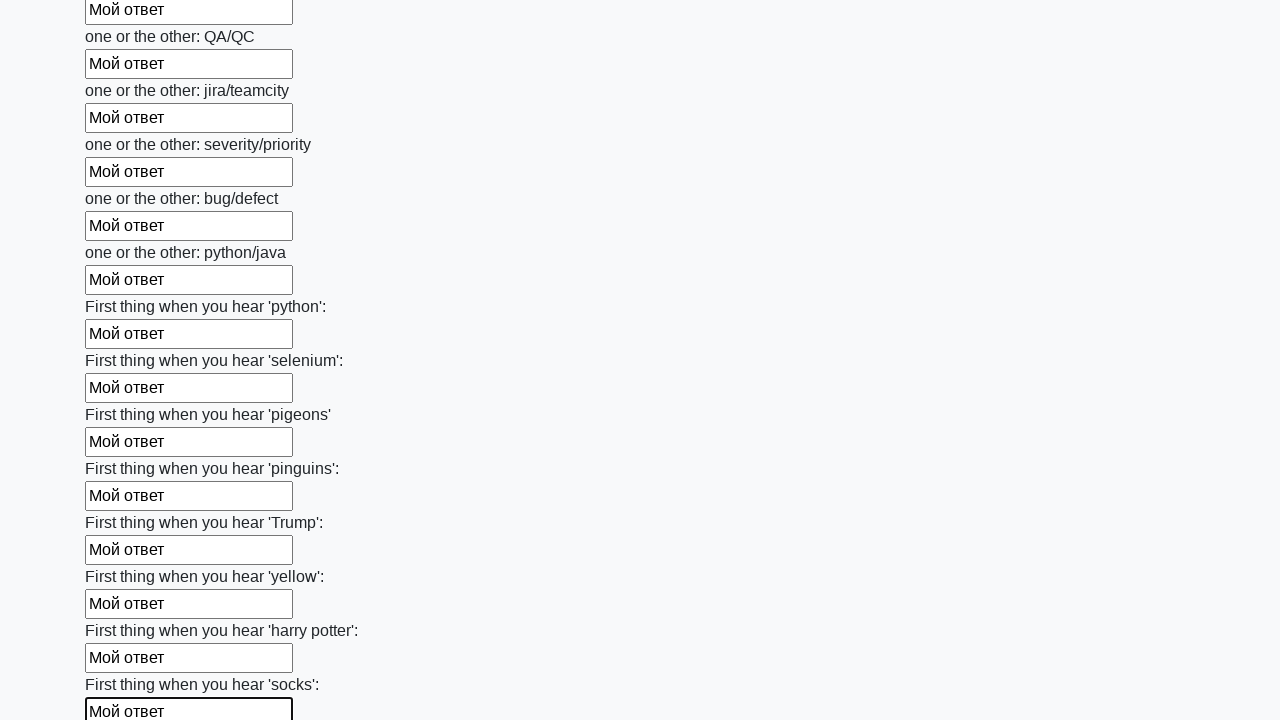

Clicked the submit button to submit the form at (123, 611) on button.btn
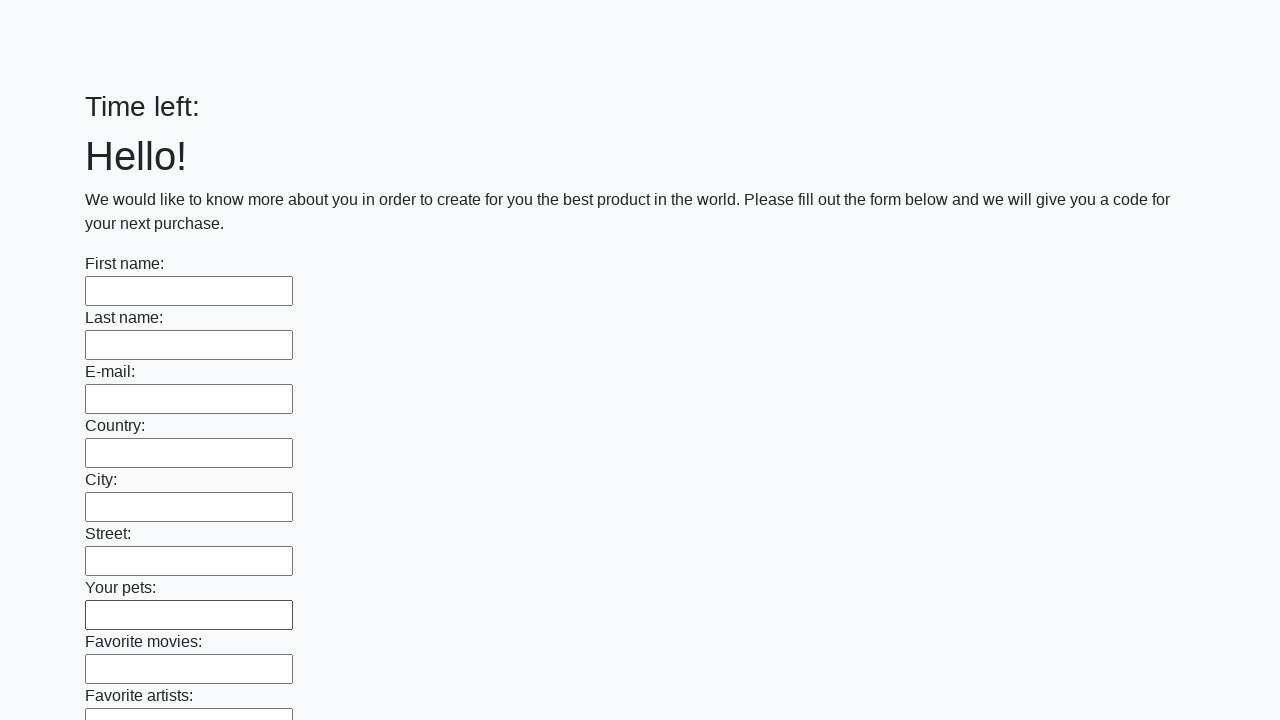

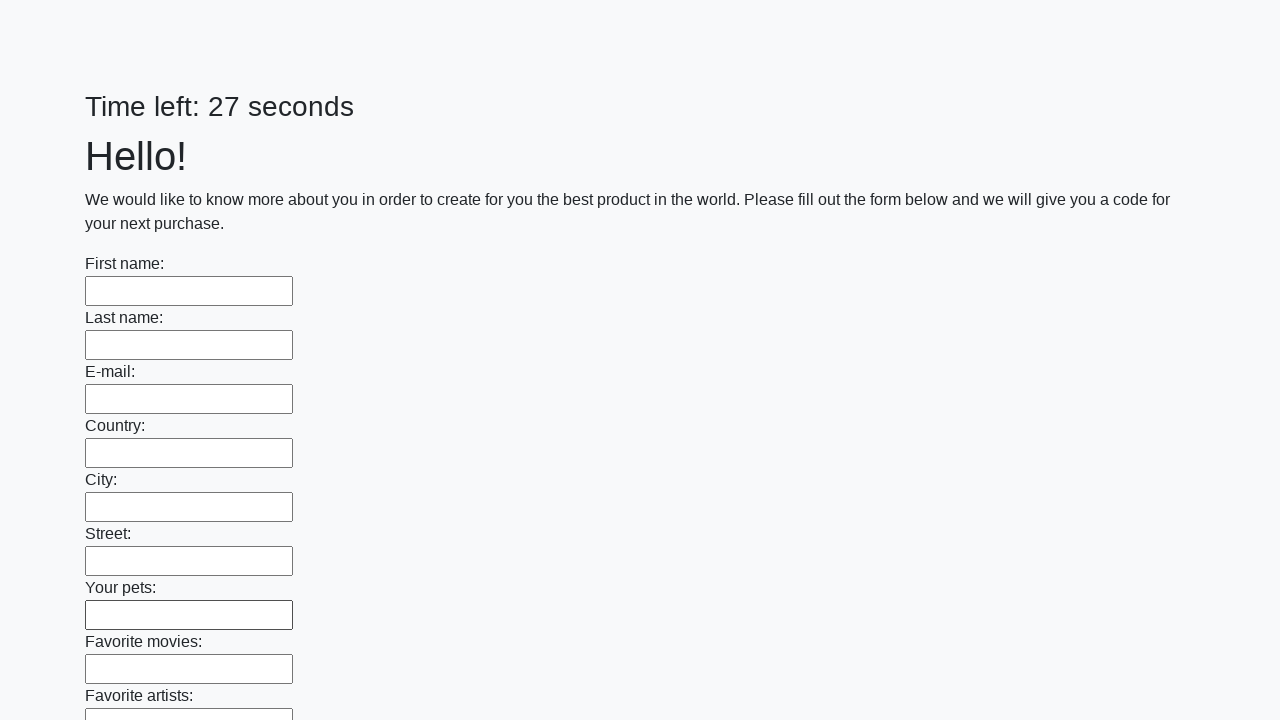